Automates playing the "1 to 50" game by clicking numbers in sequential order from 1 to 50 on a grid-based number clicking game.

Starting URL: https://zzzscore.com/1to50/en/

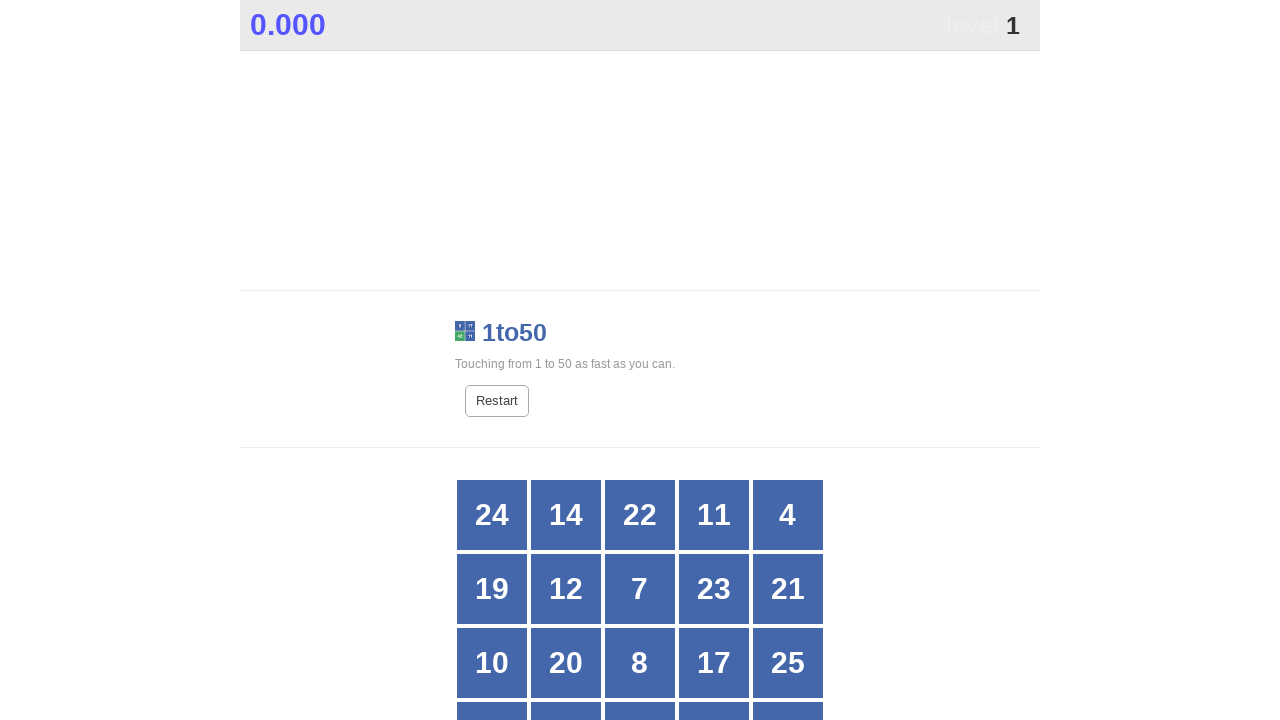

Scrolled down 300px to reveal the game grid
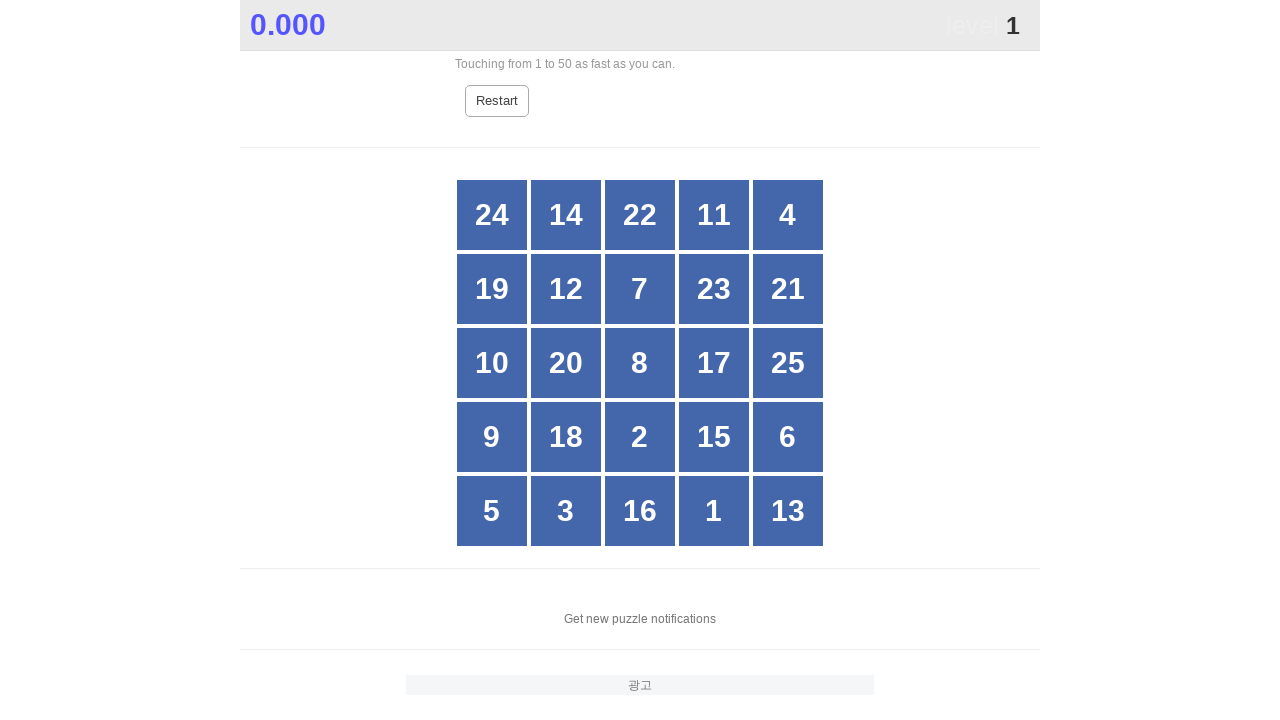

Waited for number 1 to become visible
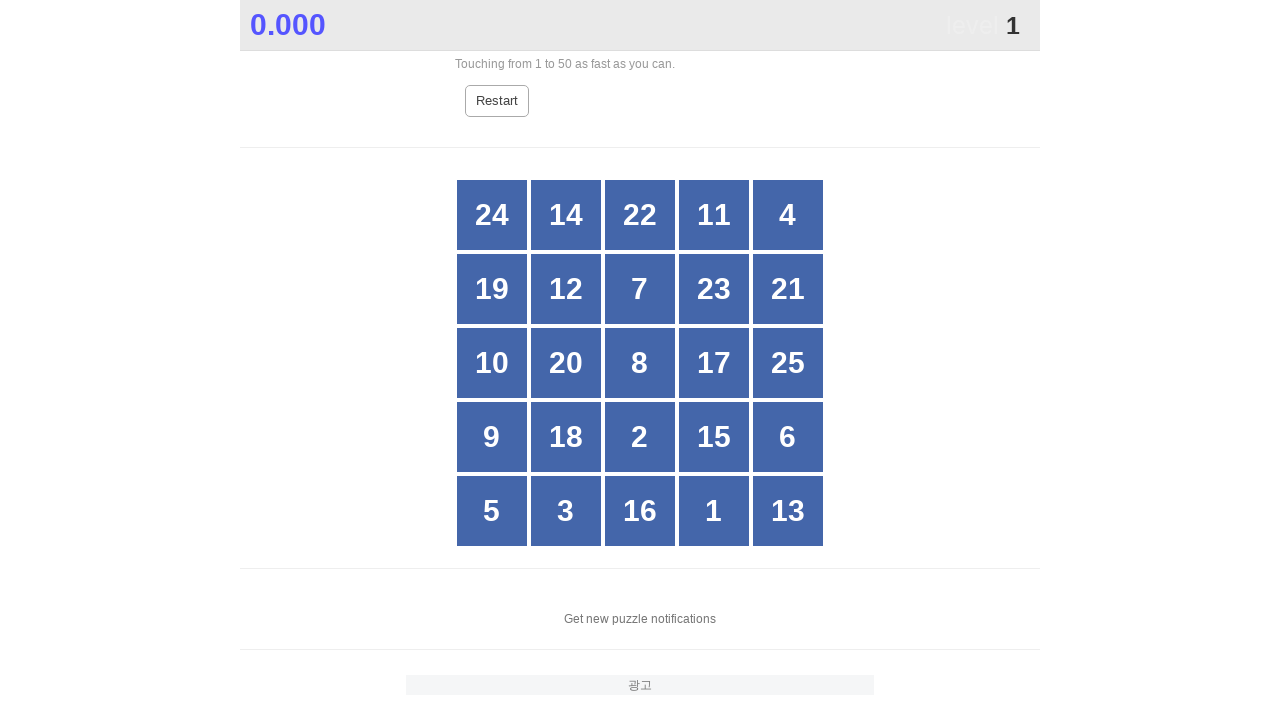

Clicked on number 1 at (714, 511) on //div[text()='1']
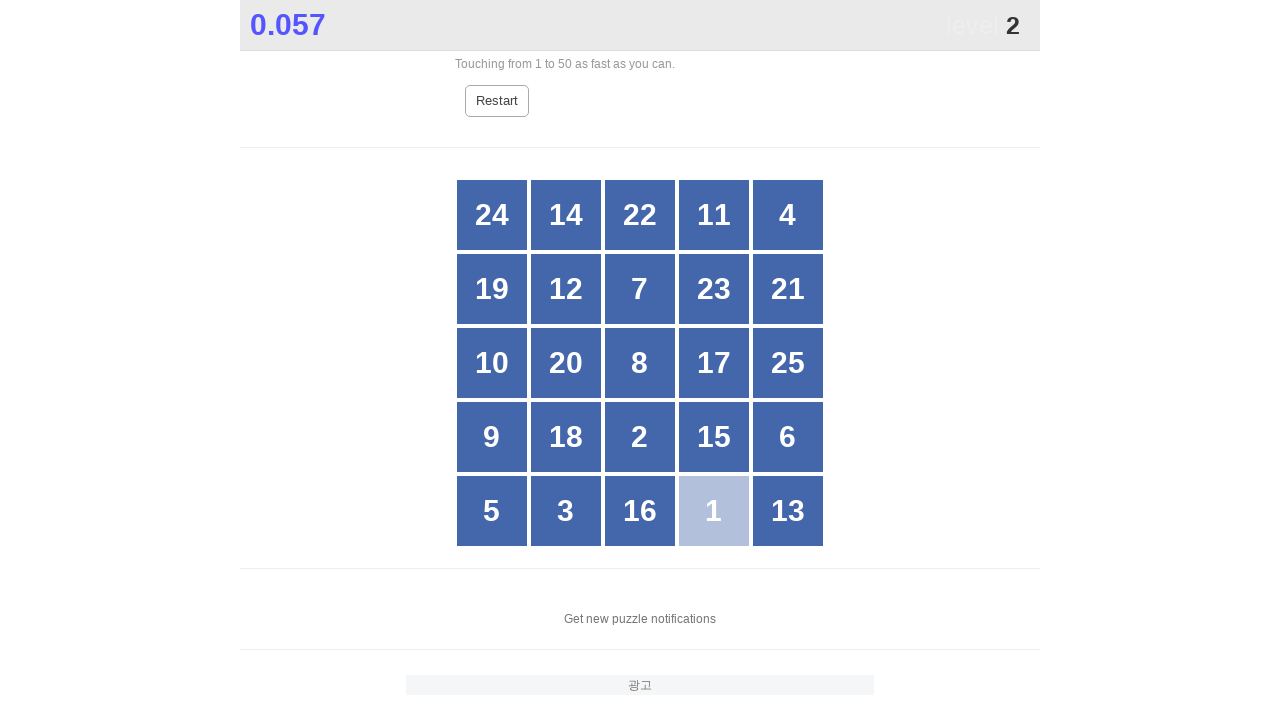

Waited for number 2 to become visible
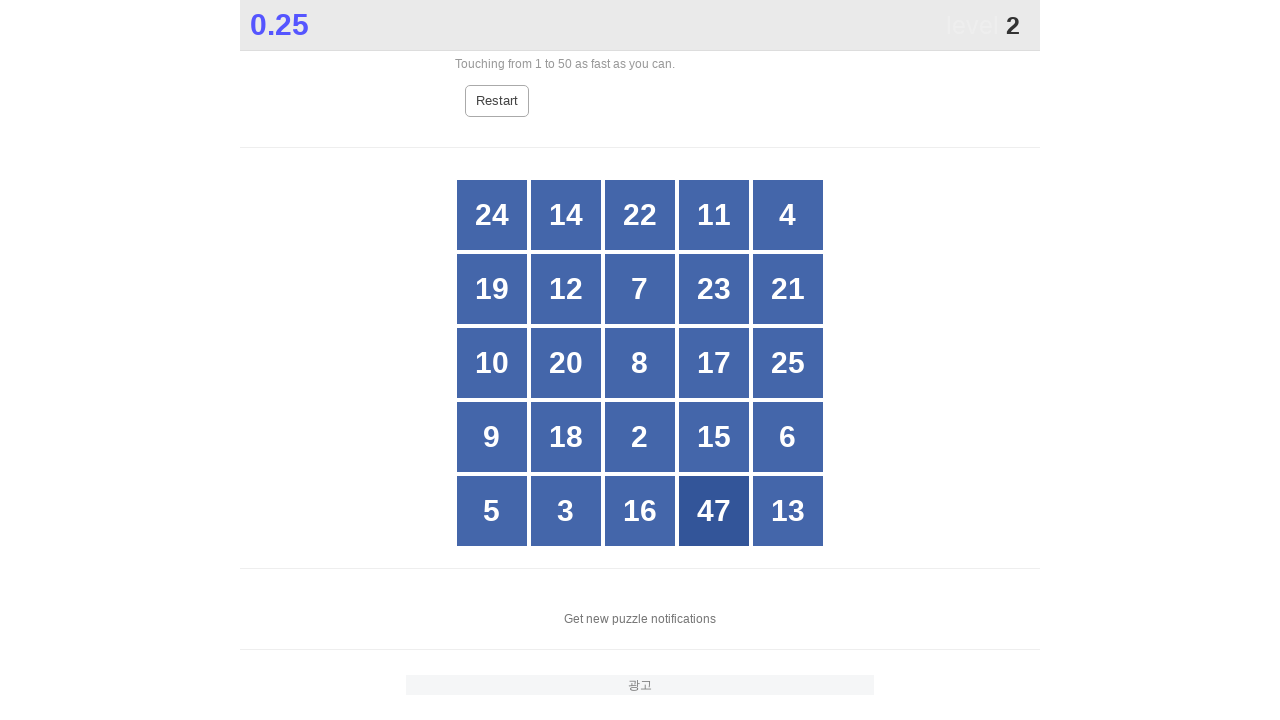

Clicked on number 2 at (640, 437) on //div[text()='2']
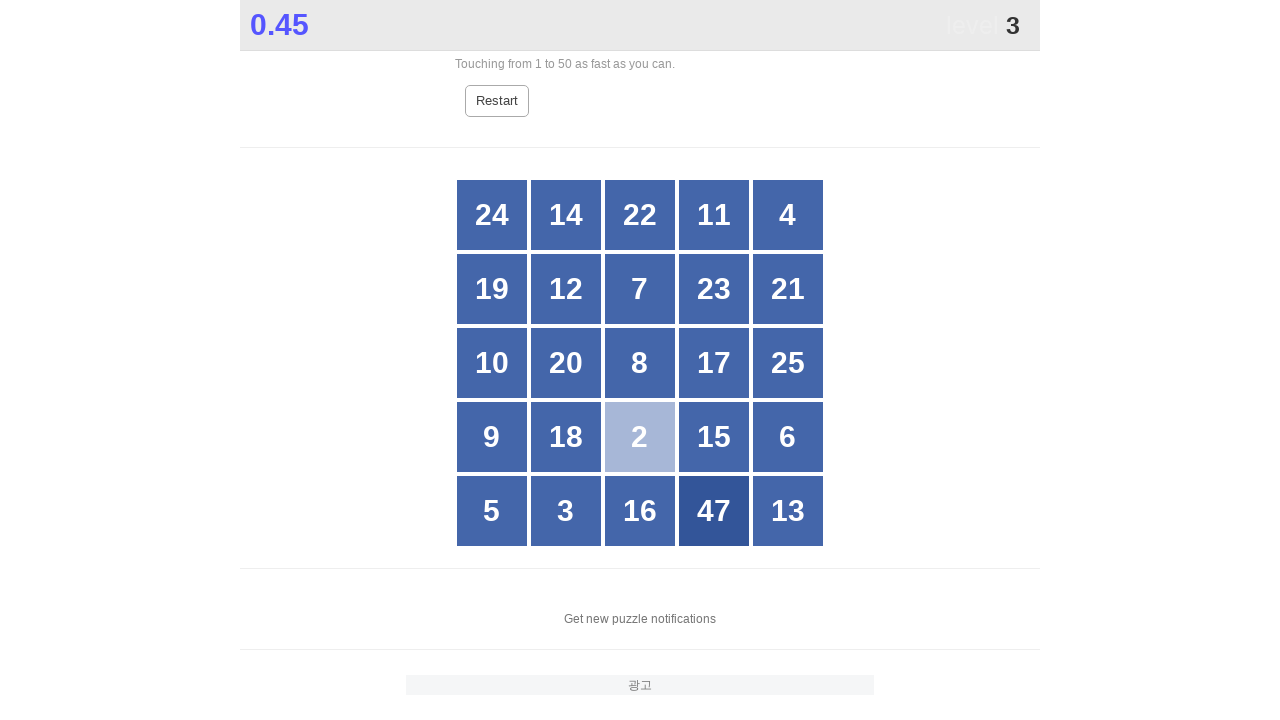

Waited for number 3 to become visible
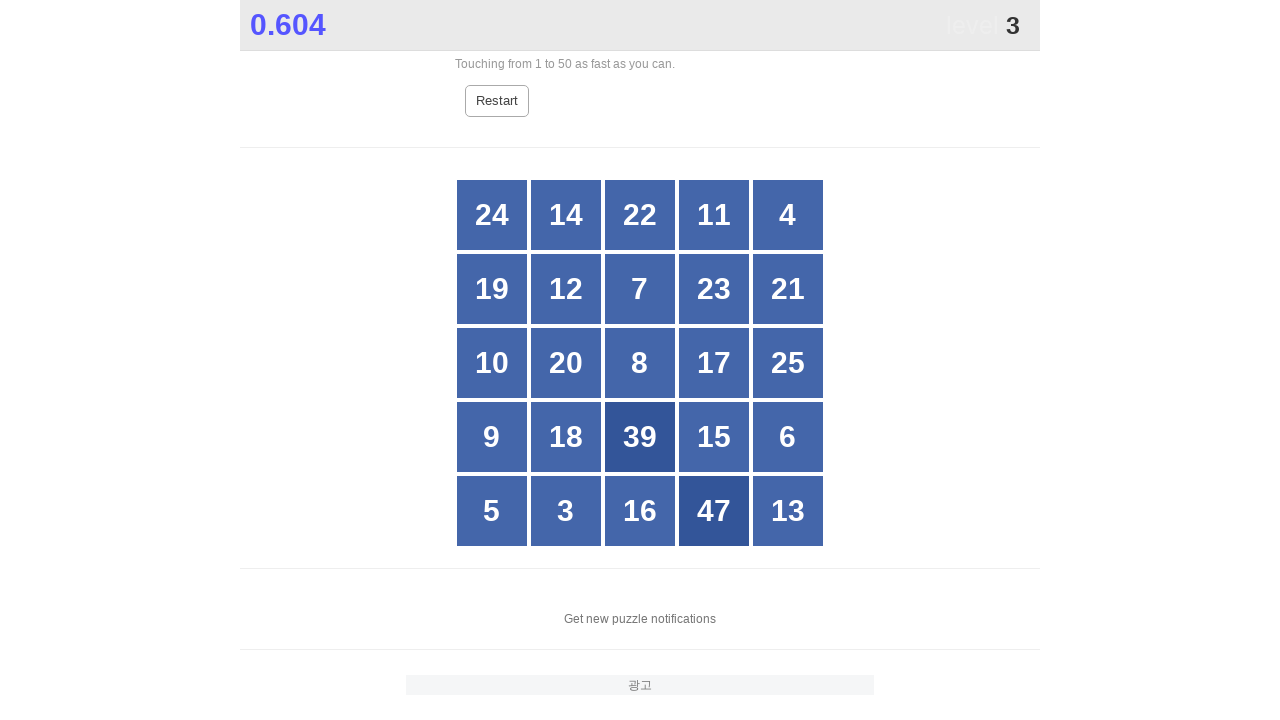

Clicked on number 3 at (566, 511) on //div[text()='3']
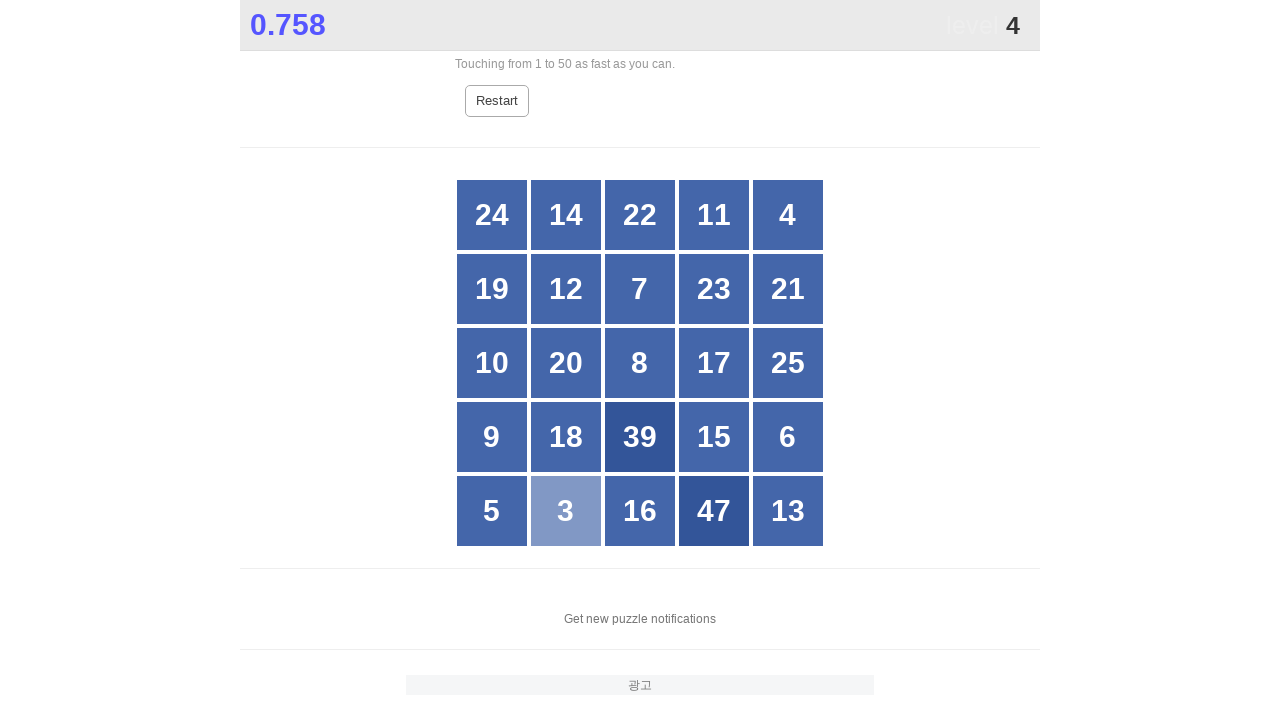

Waited for number 4 to become visible
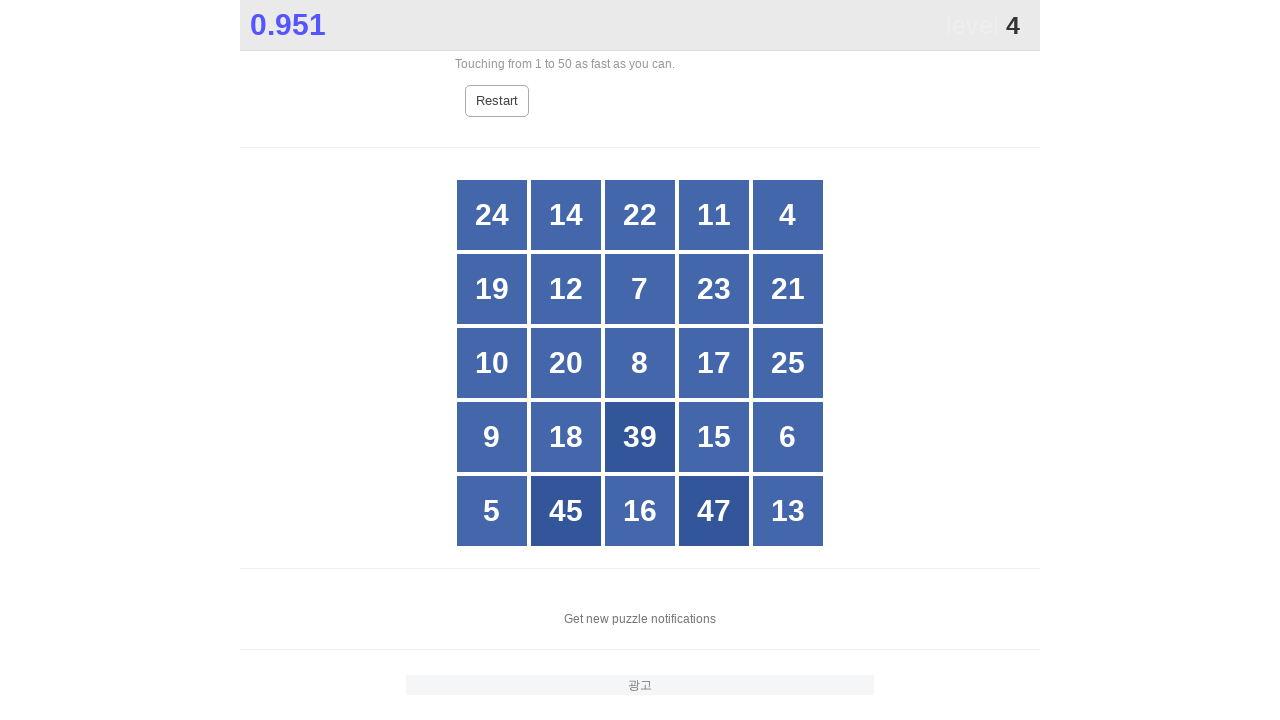

Clicked on number 4 at (788, 215) on //div[text()='4']
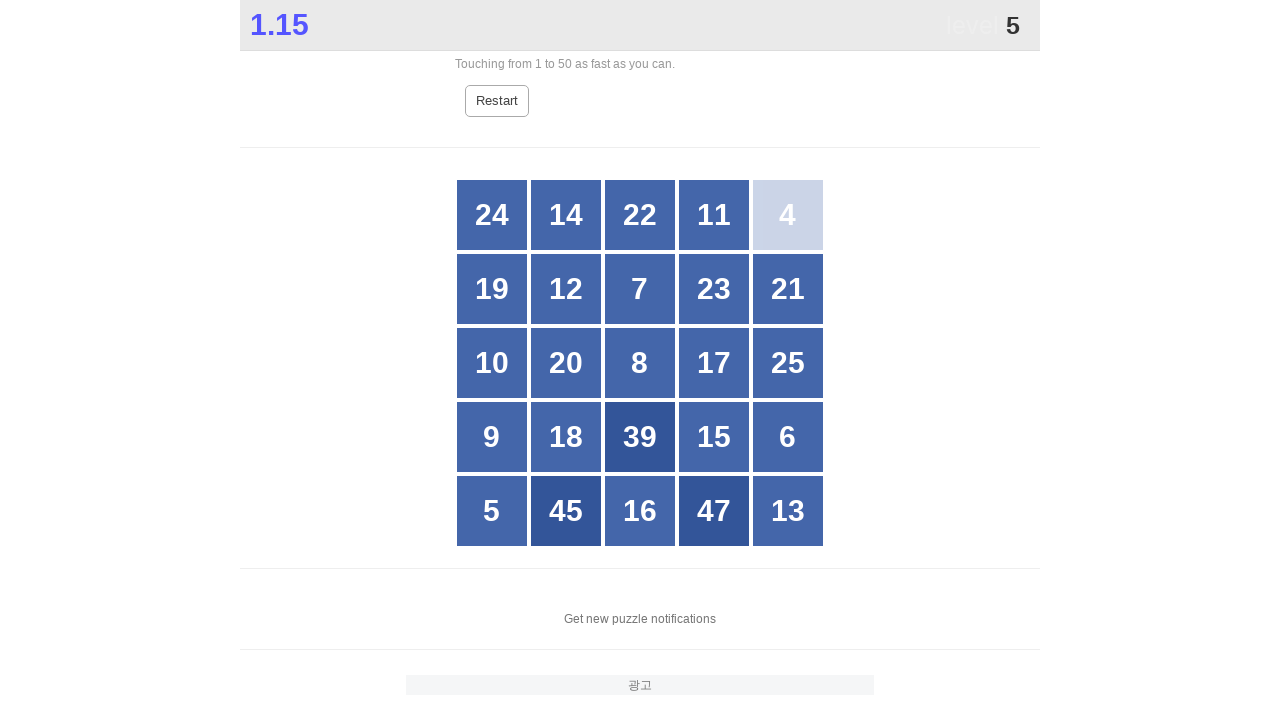

Waited for number 5 to become visible
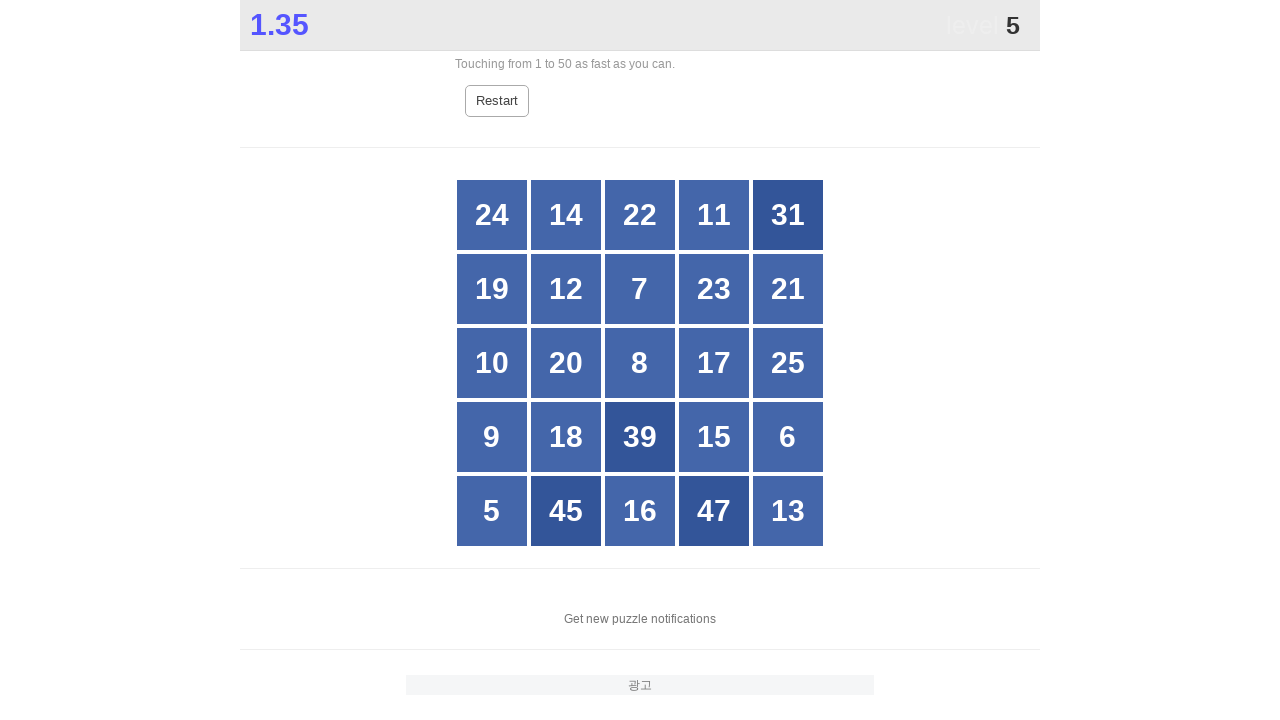

Clicked on number 5 at (492, 511) on //div[text()='5']
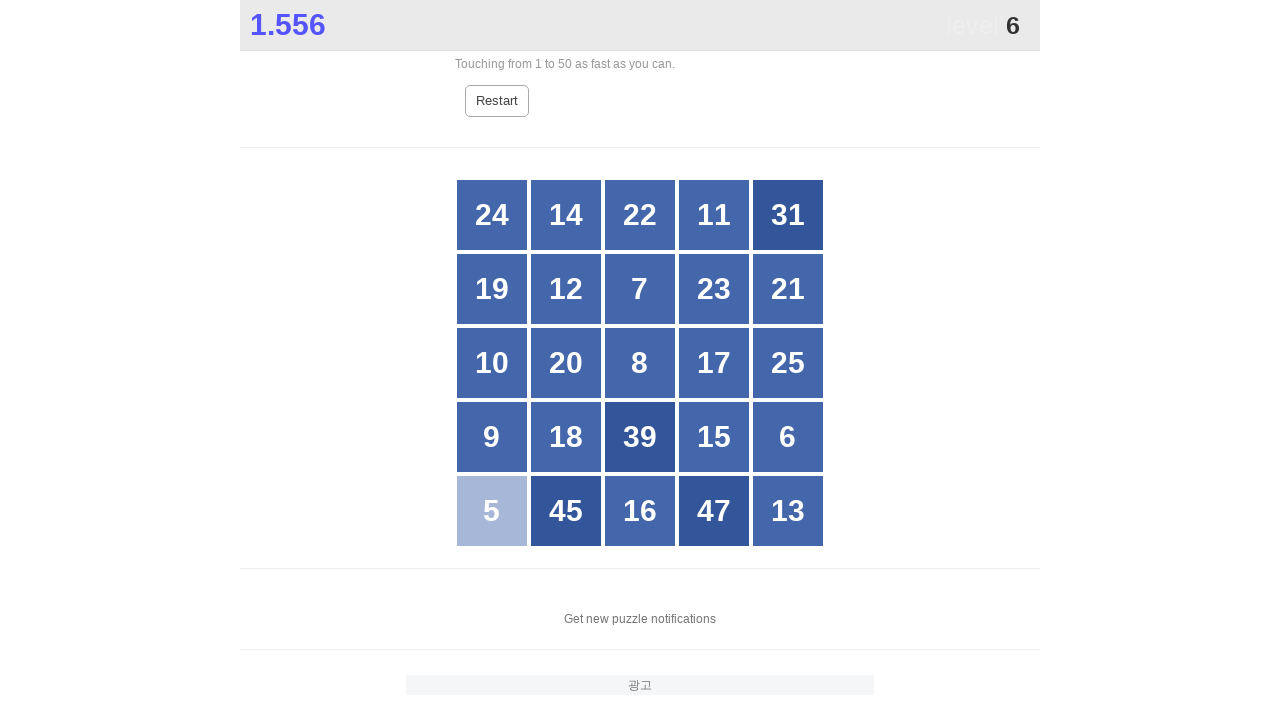

Waited for number 6 to become visible
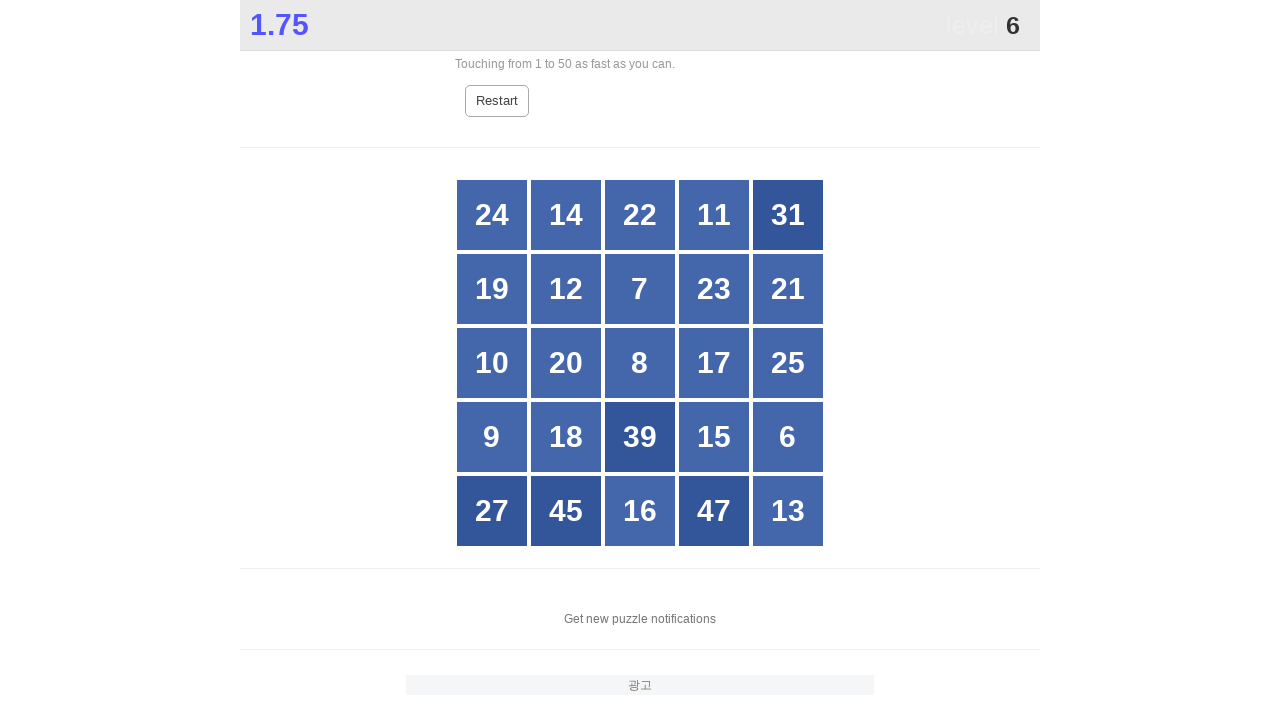

Clicked on number 6 at (788, 437) on //div[text()='6']
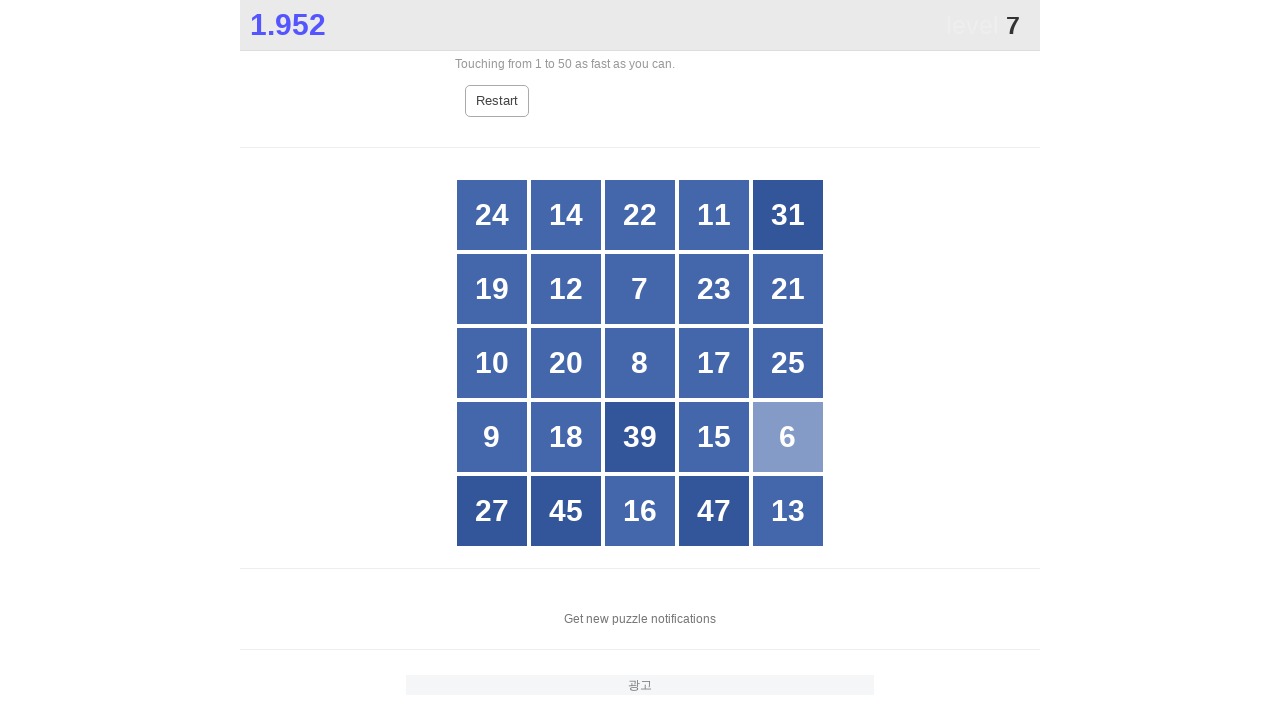

Waited for number 7 to become visible
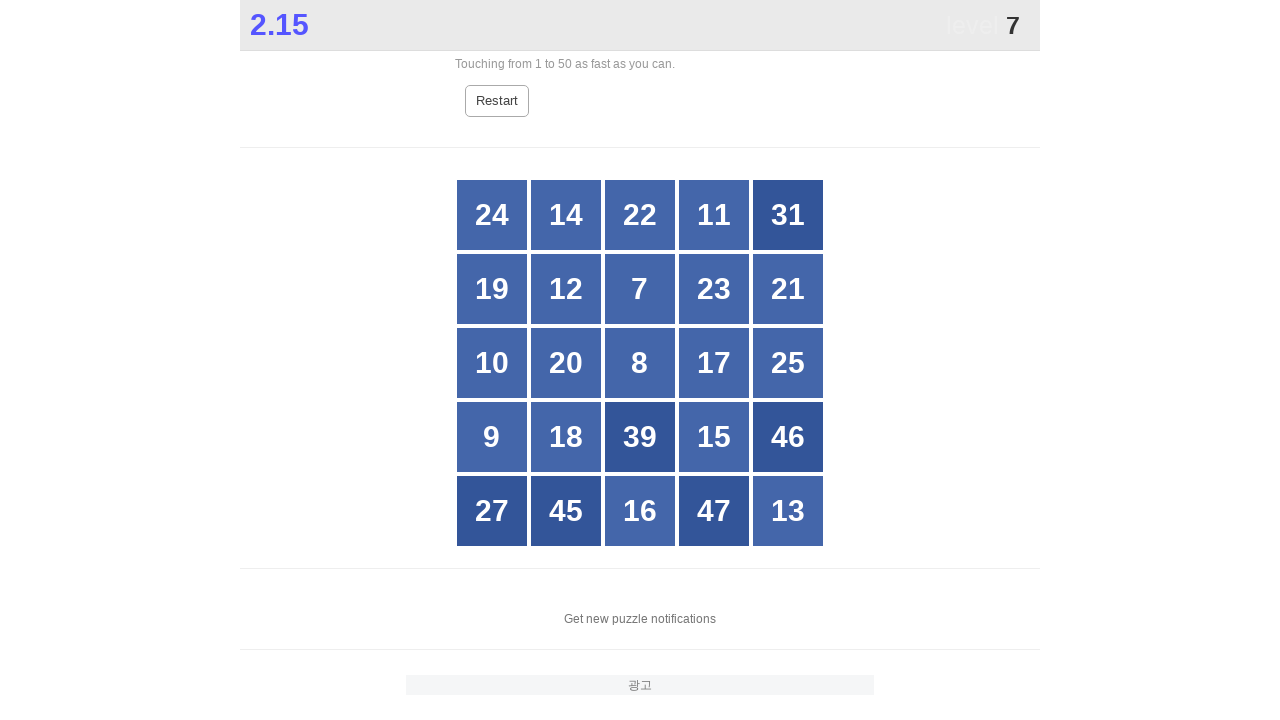

Clicked on number 7 at (640, 289) on //div[text()='7']
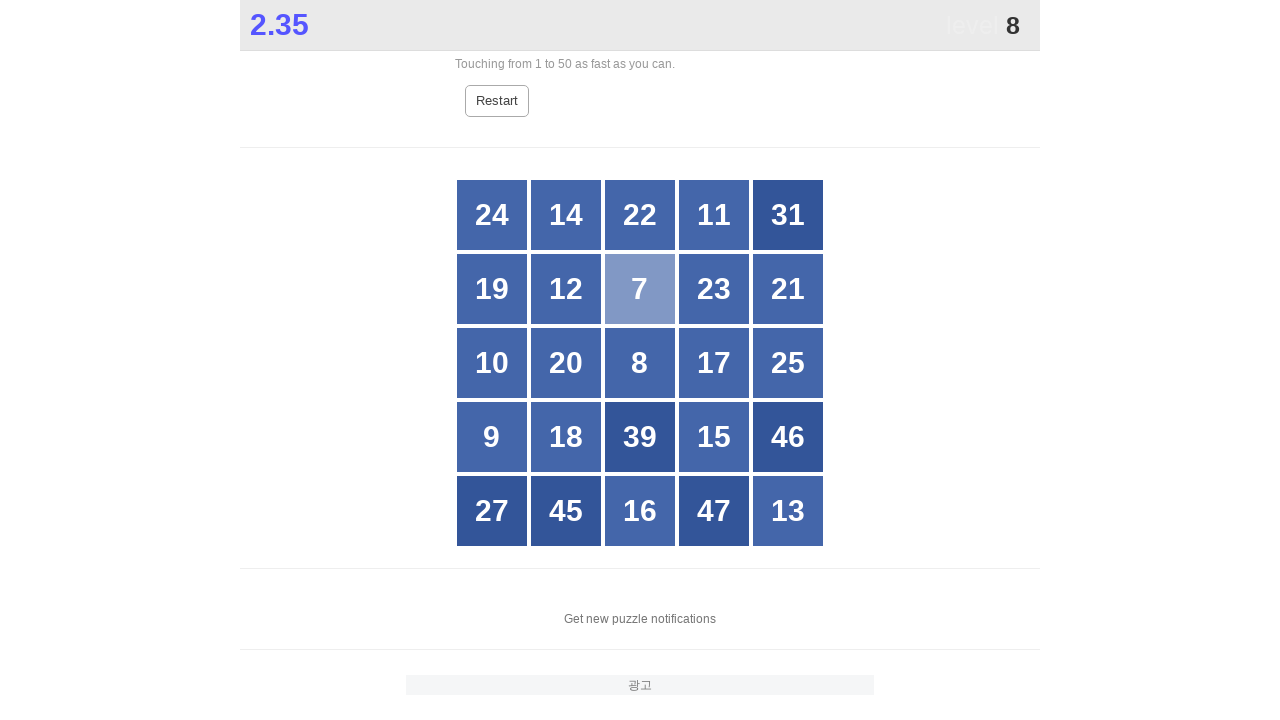

Waited for number 8 to become visible
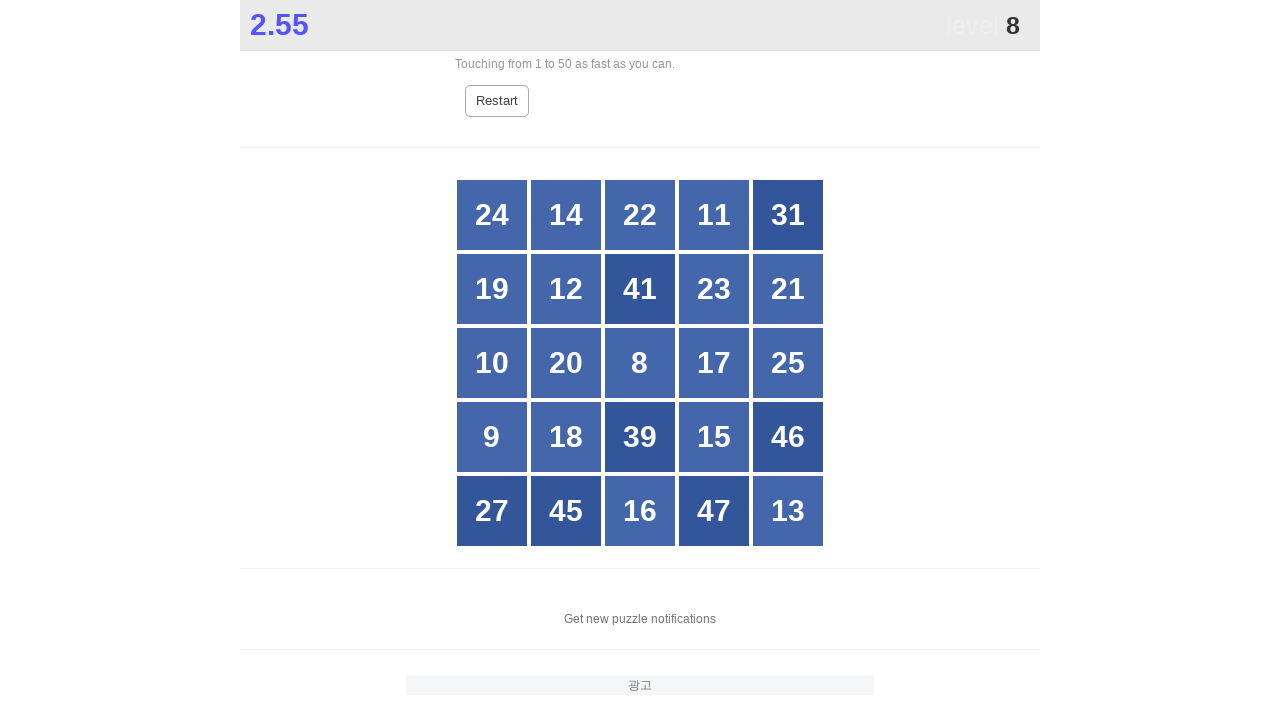

Clicked on number 8 at (640, 363) on //div[text()='8']
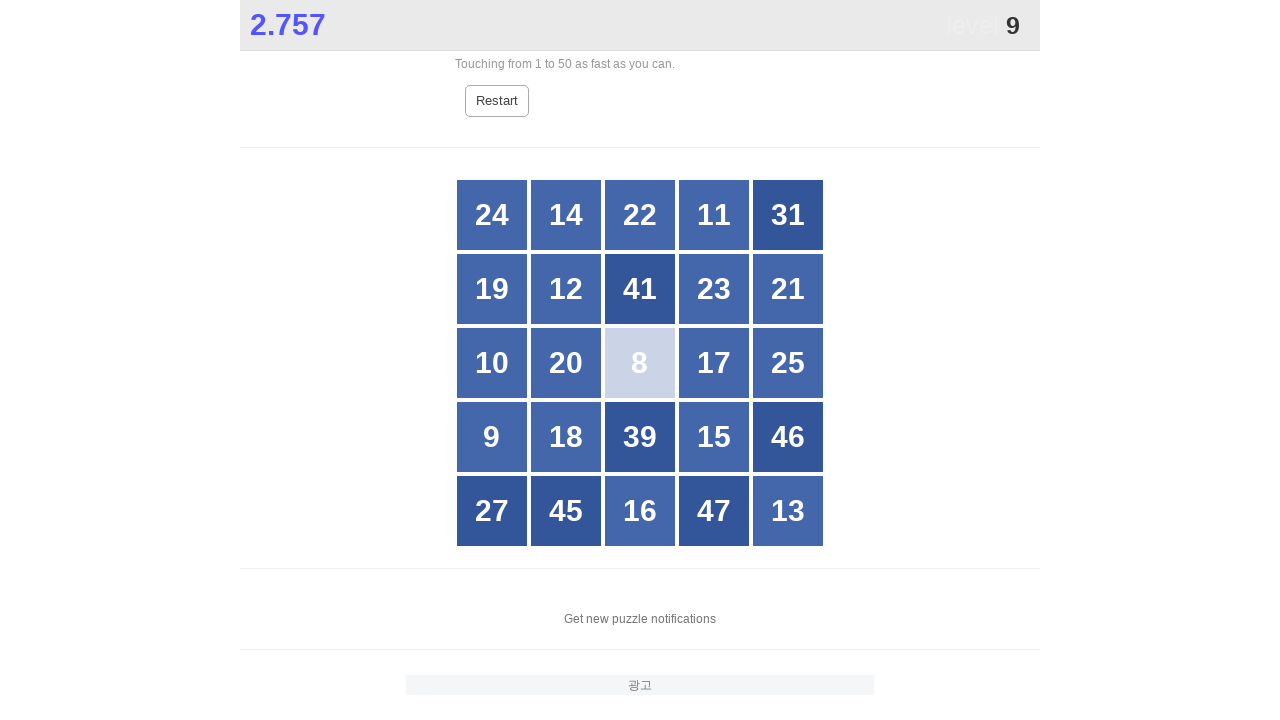

Waited for number 9 to become visible
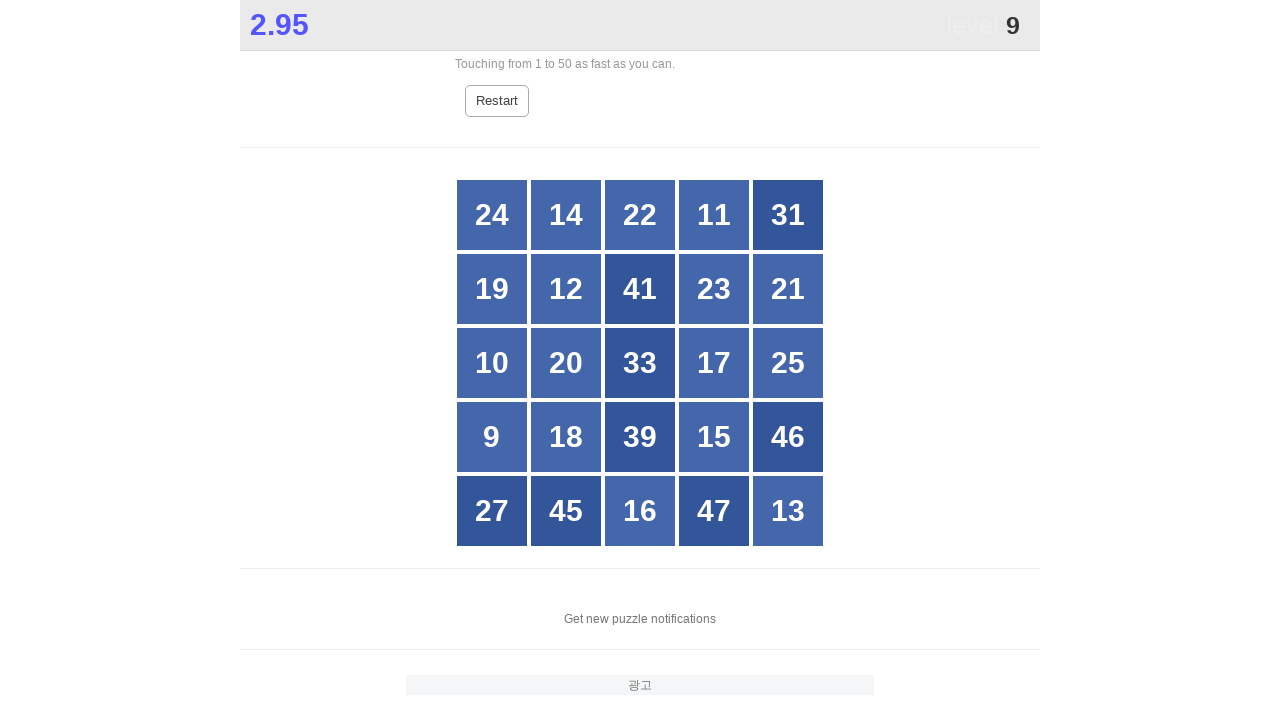

Clicked on number 9 at (492, 437) on //div[text()='9']
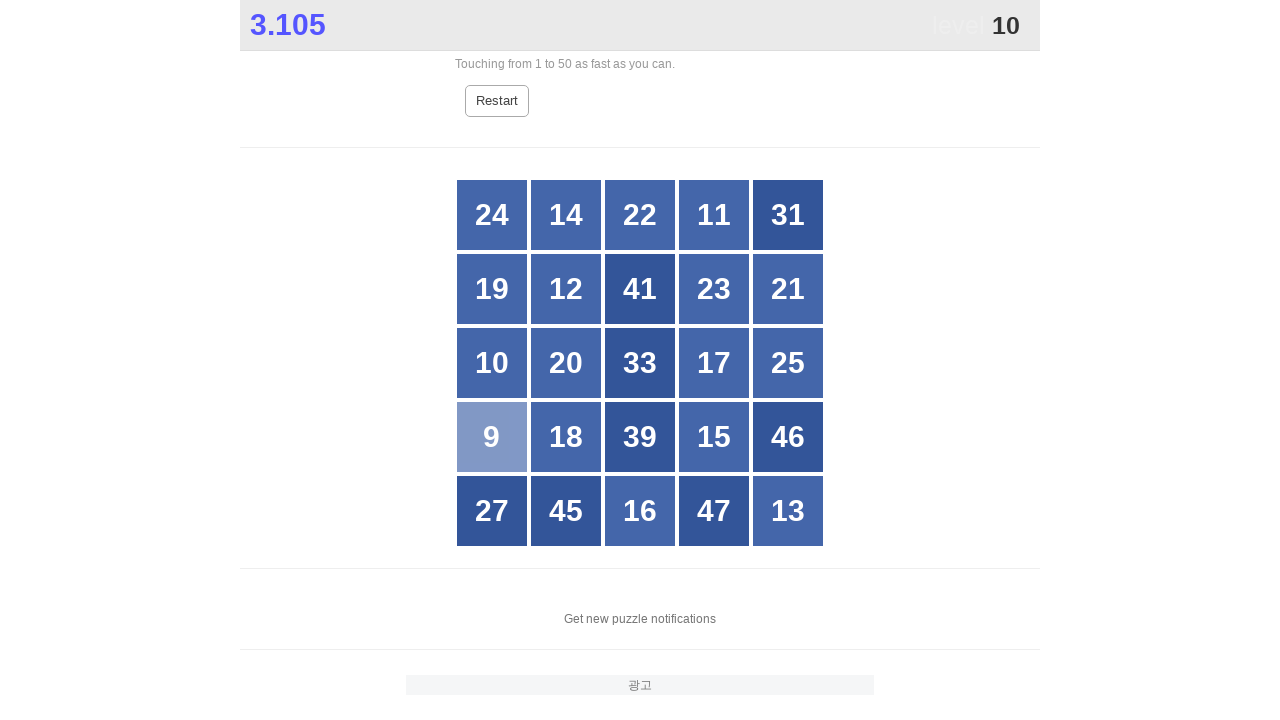

Waited for number 10 to become visible
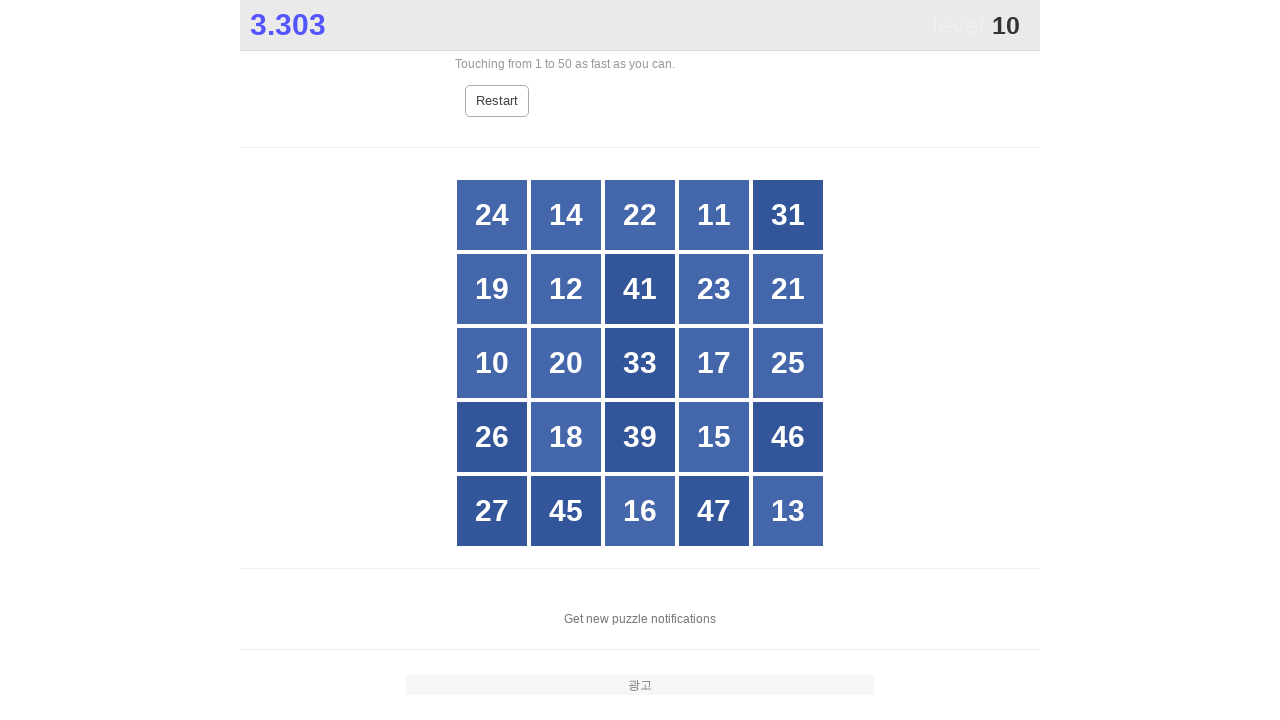

Clicked on number 10 at (492, 363) on //div[text()='10']
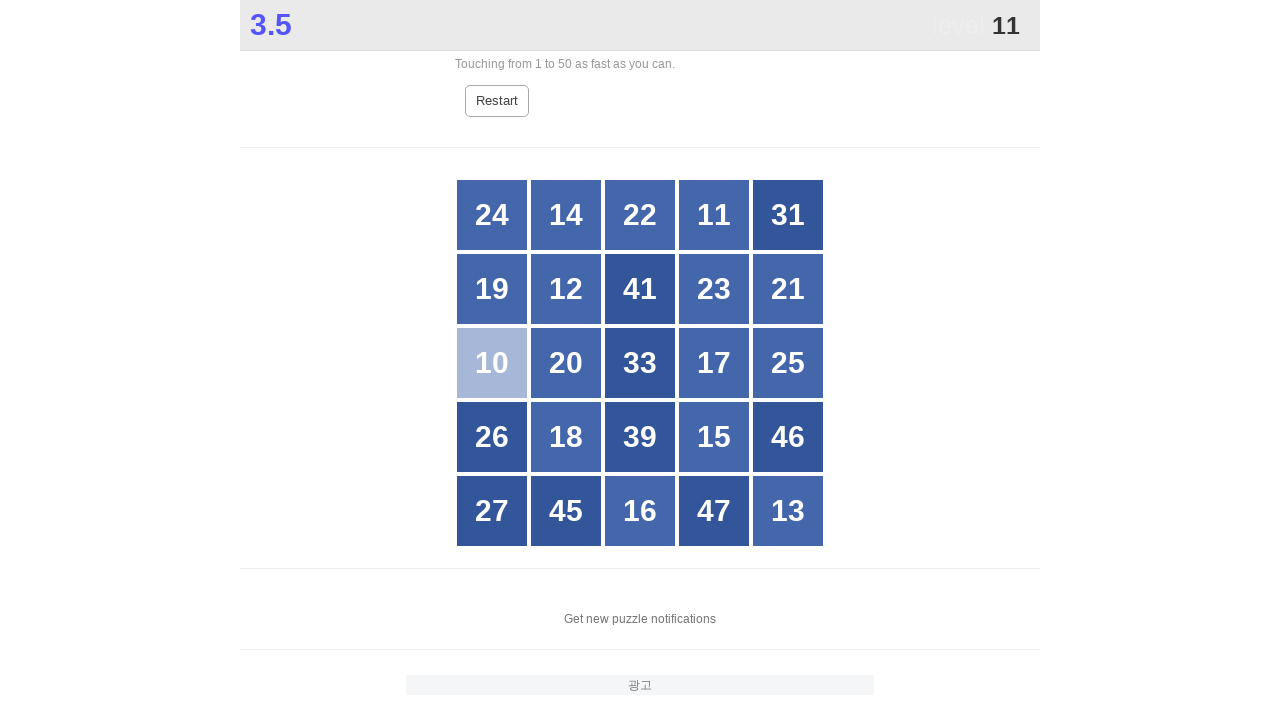

Waited for number 11 to become visible
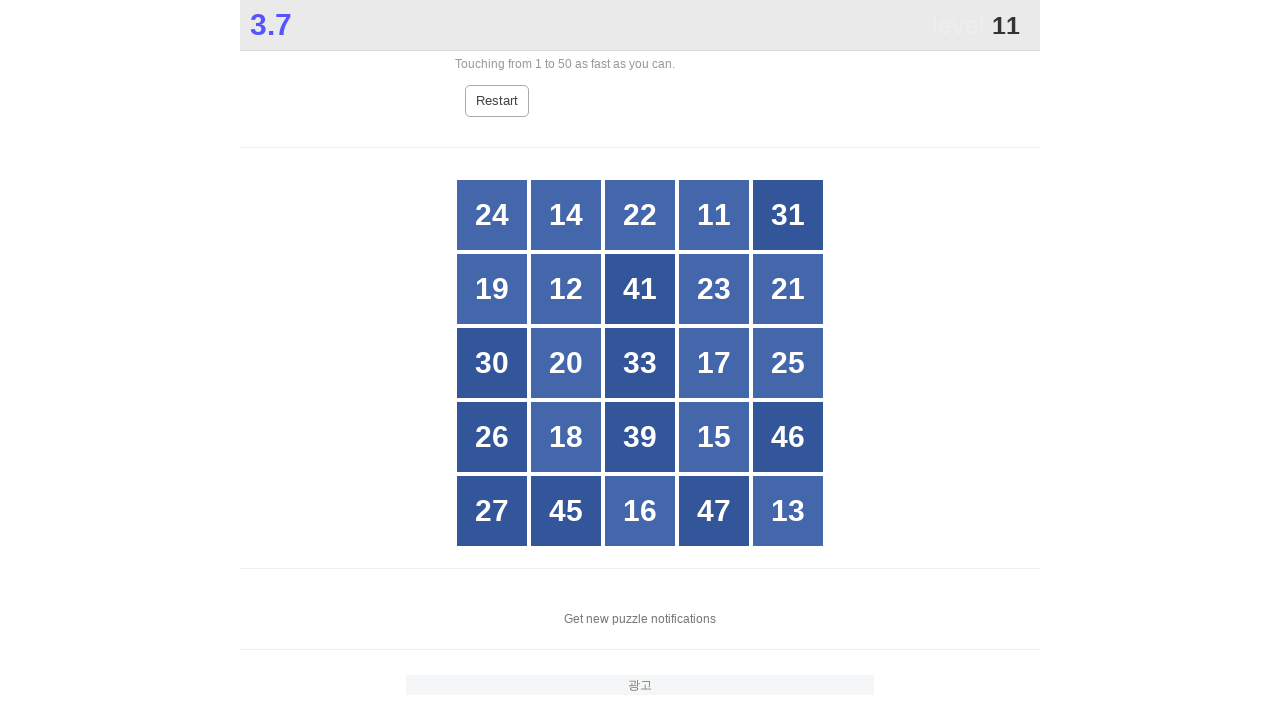

Clicked on number 11 at (714, 215) on //div[text()='11']
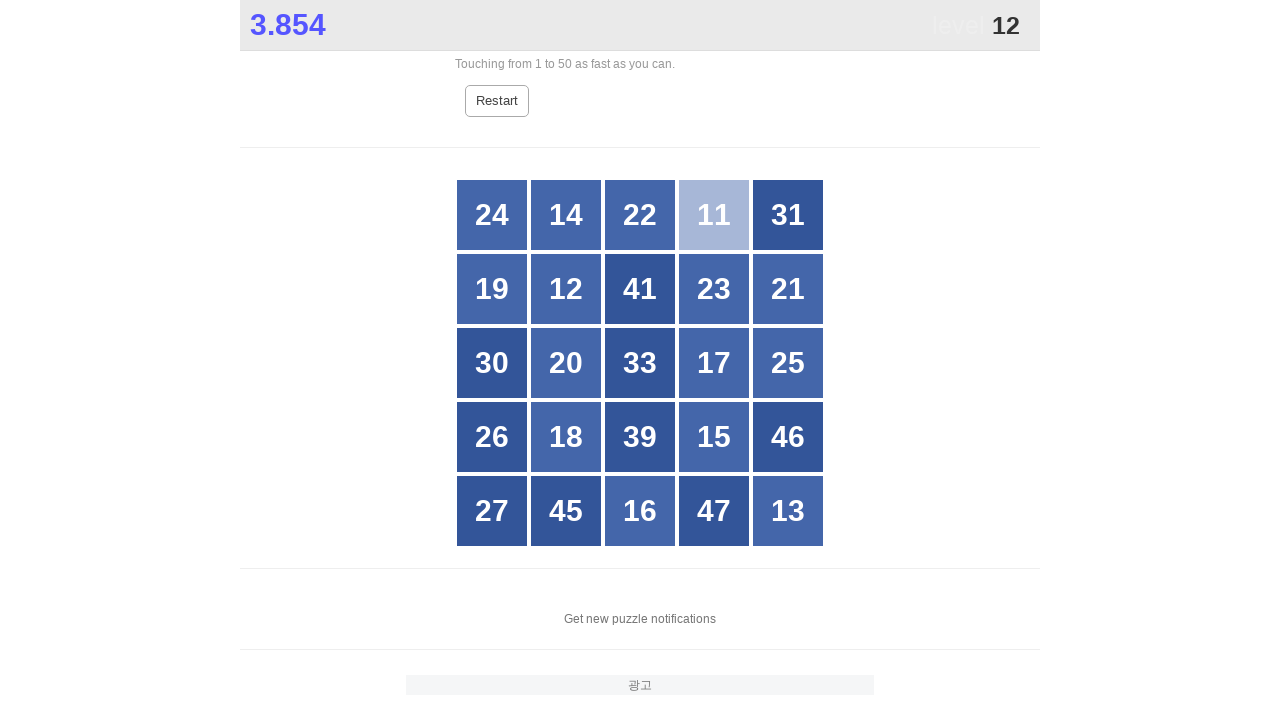

Waited for number 12 to become visible
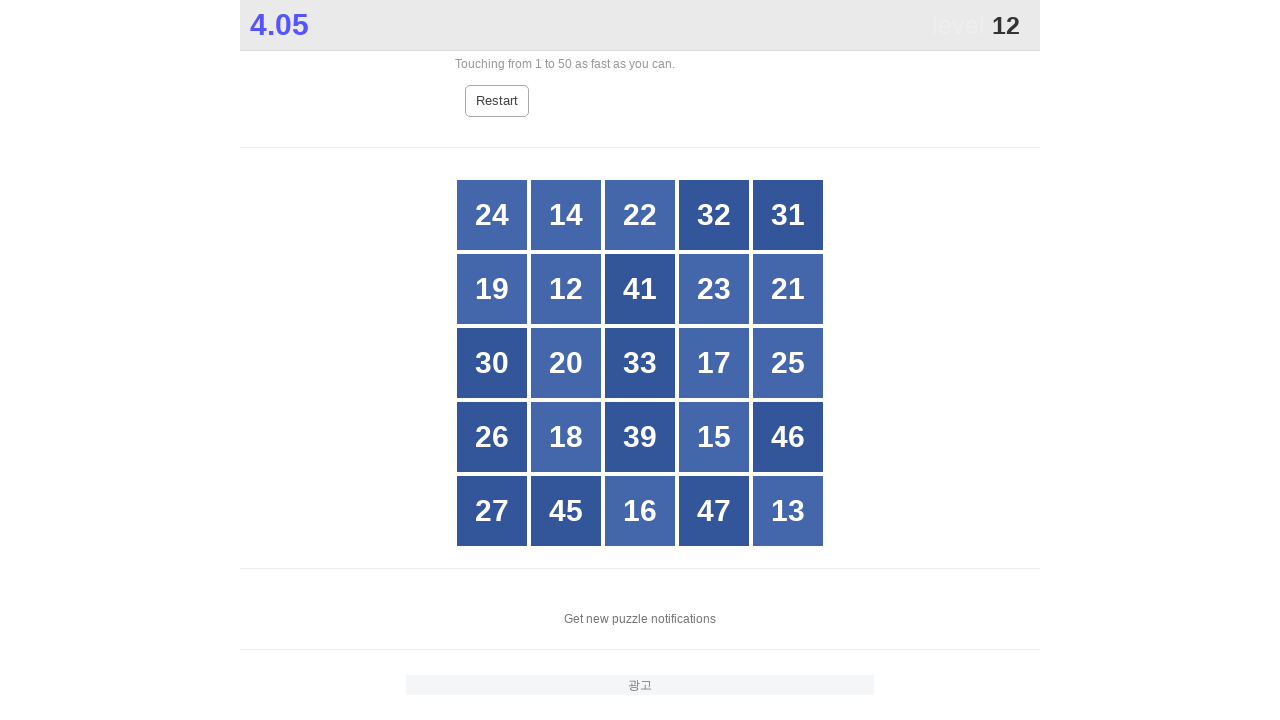

Clicked on number 12 at (566, 289) on //div[text()='12']
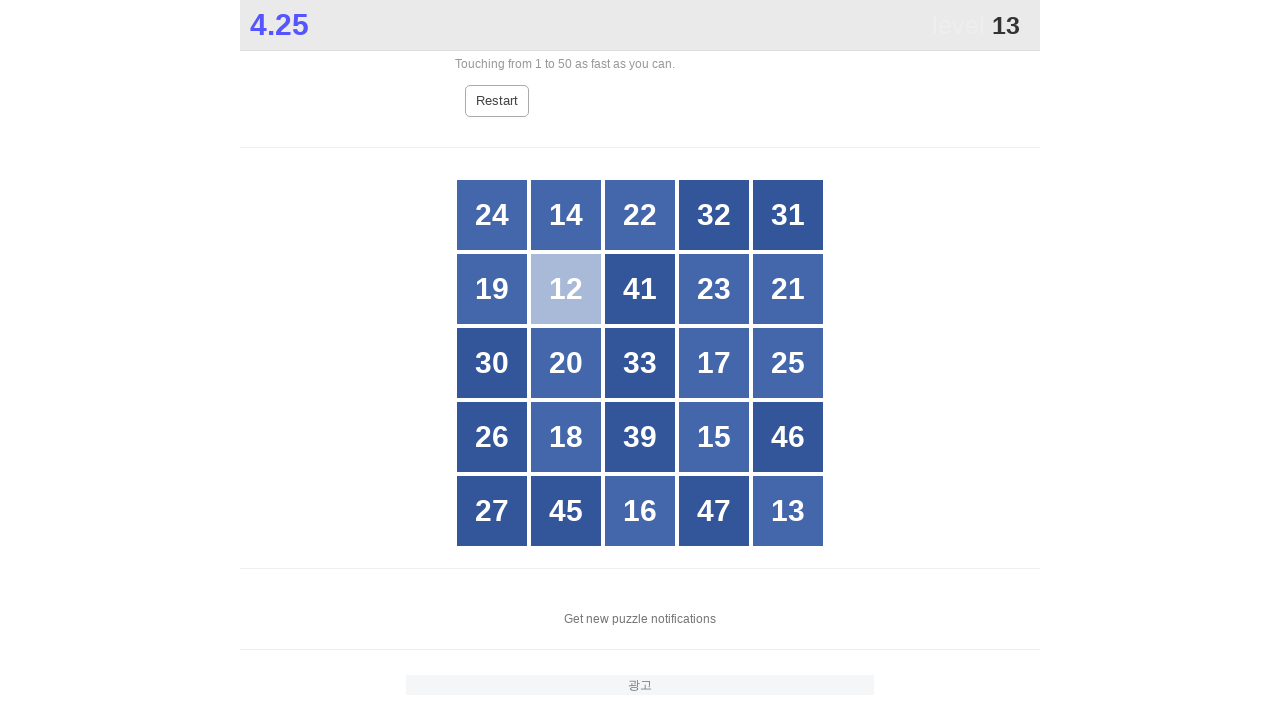

Waited for number 13 to become visible
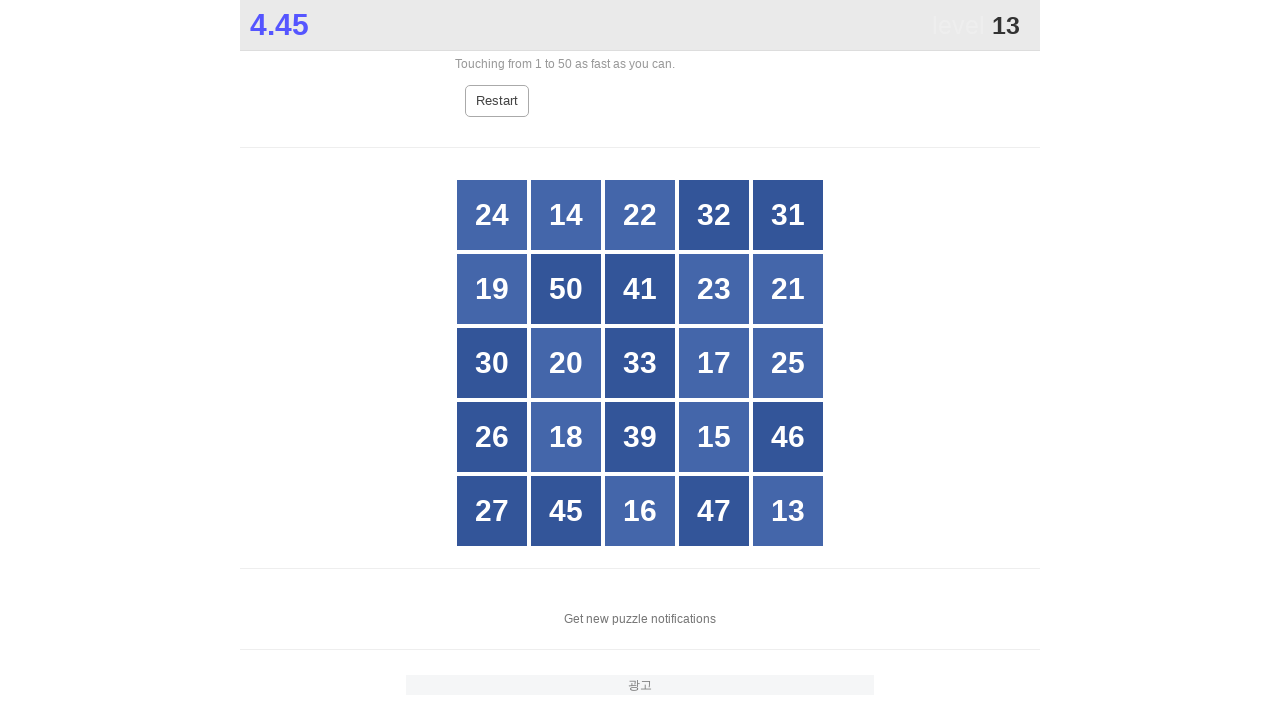

Clicked on number 13 at (788, 511) on //div[text()='13']
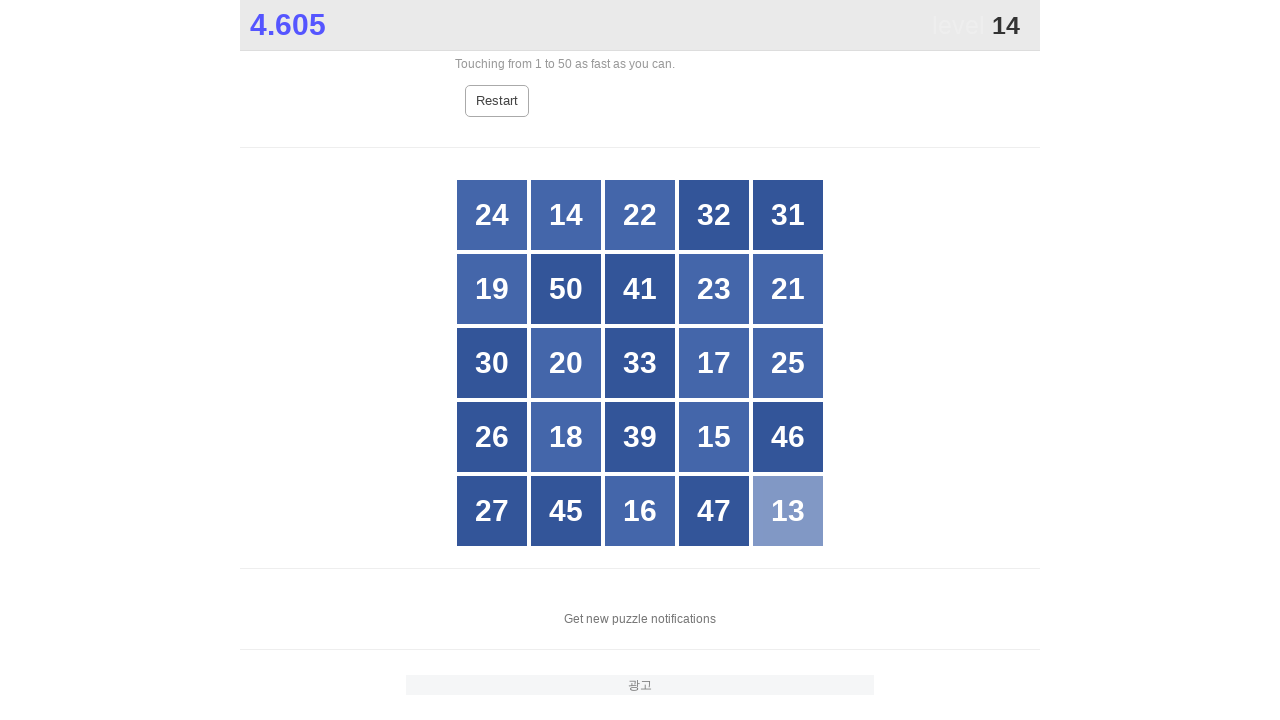

Waited for number 14 to become visible
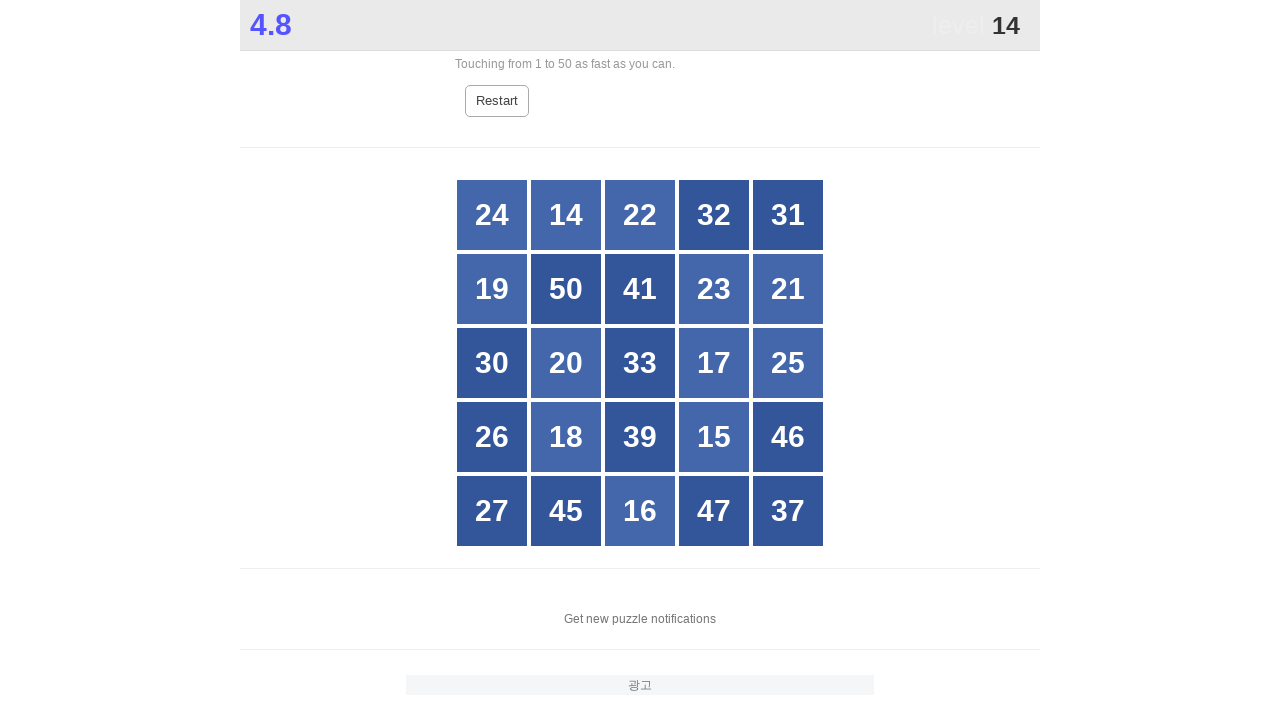

Clicked on number 14 at (566, 215) on //div[text()='14']
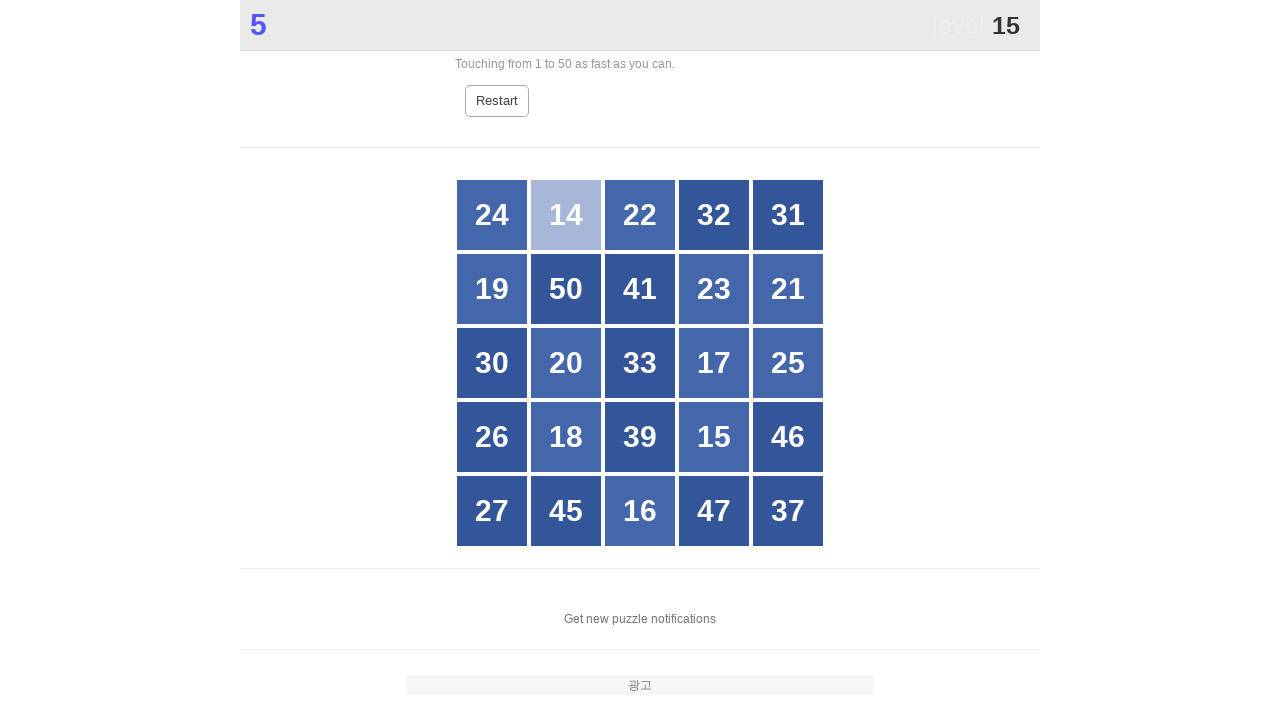

Waited for number 15 to become visible
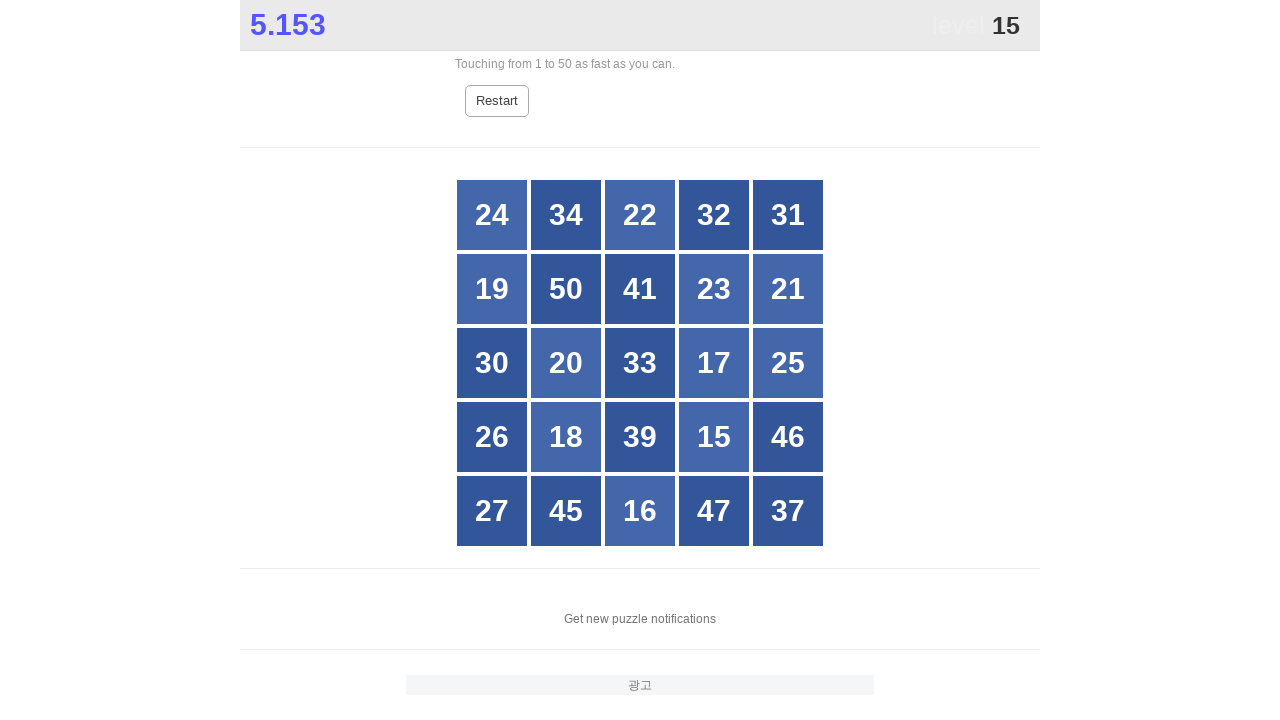

Clicked on number 15 at (714, 437) on //div[text()='15']
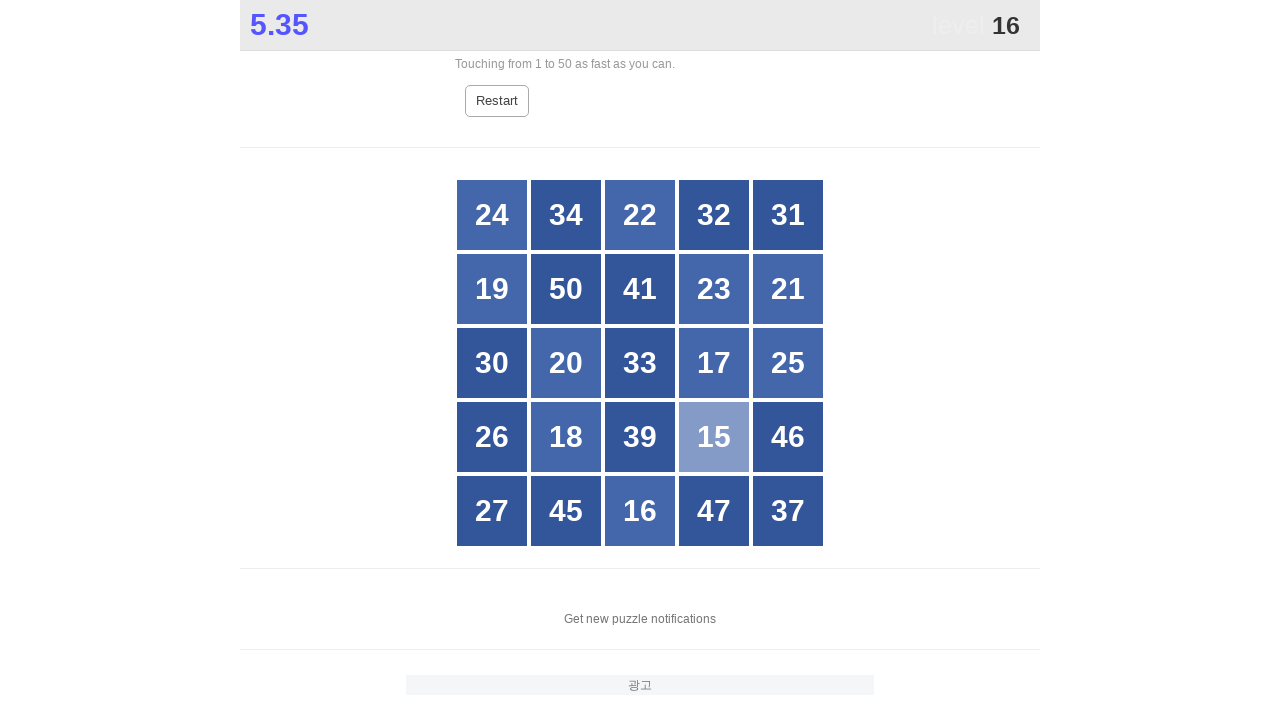

Waited for number 16 to become visible
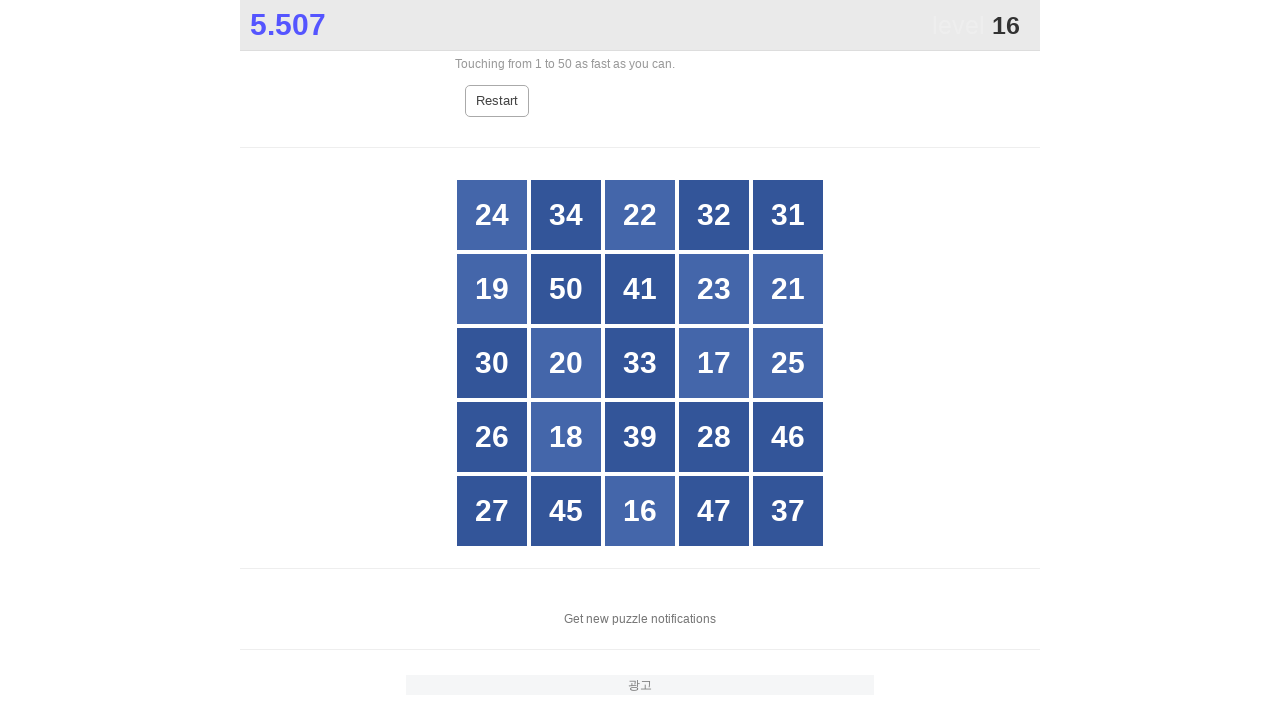

Clicked on number 16 at (640, 511) on //div[text()='16']
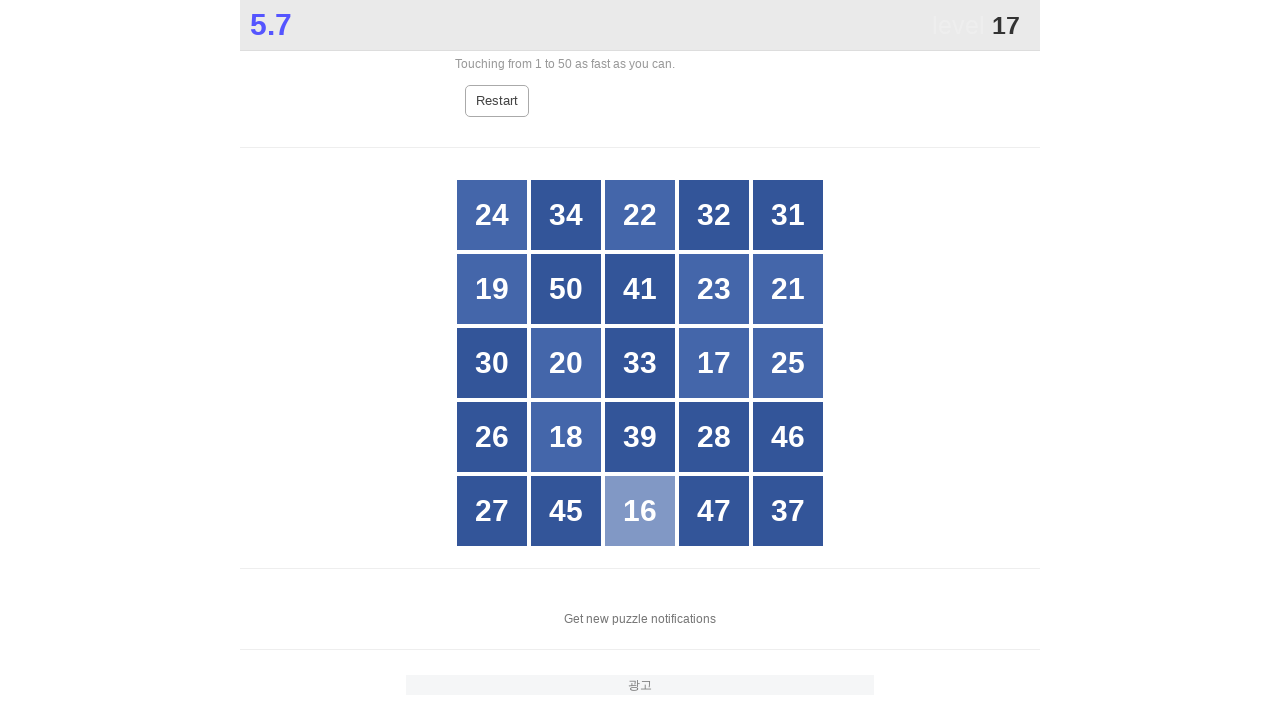

Waited for number 17 to become visible
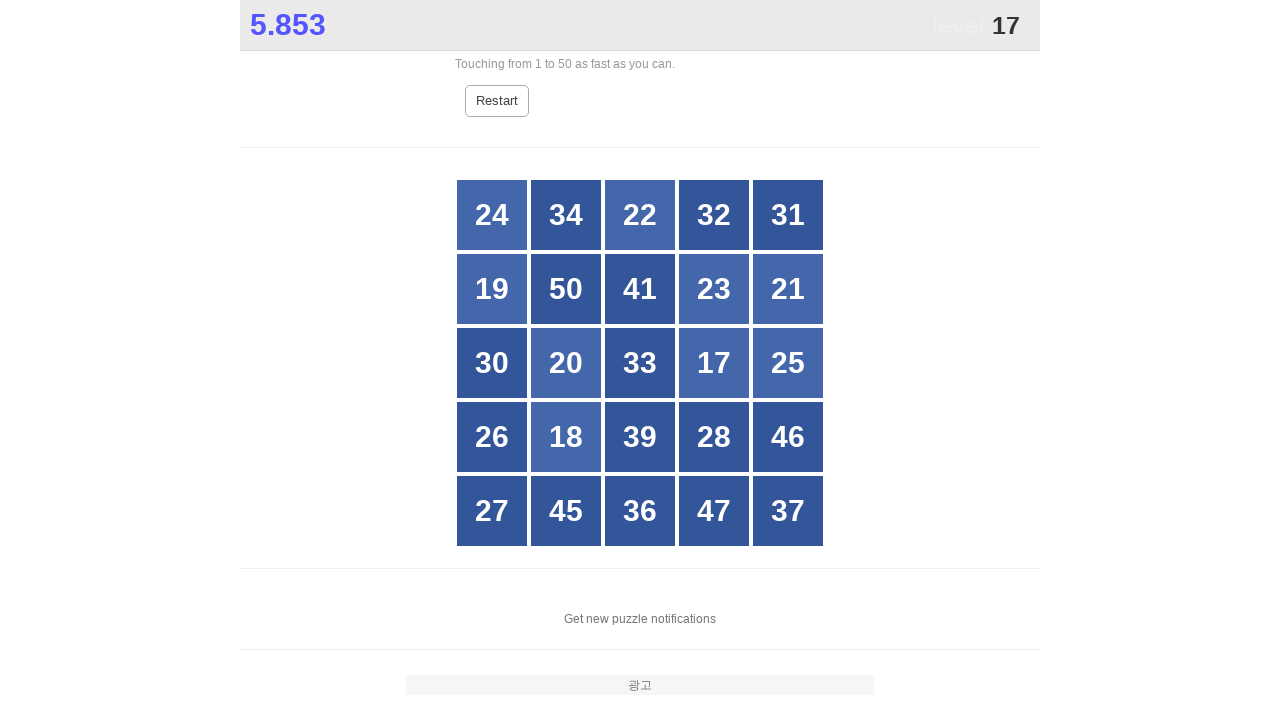

Clicked on number 17 at (714, 363) on //div[text()='17']
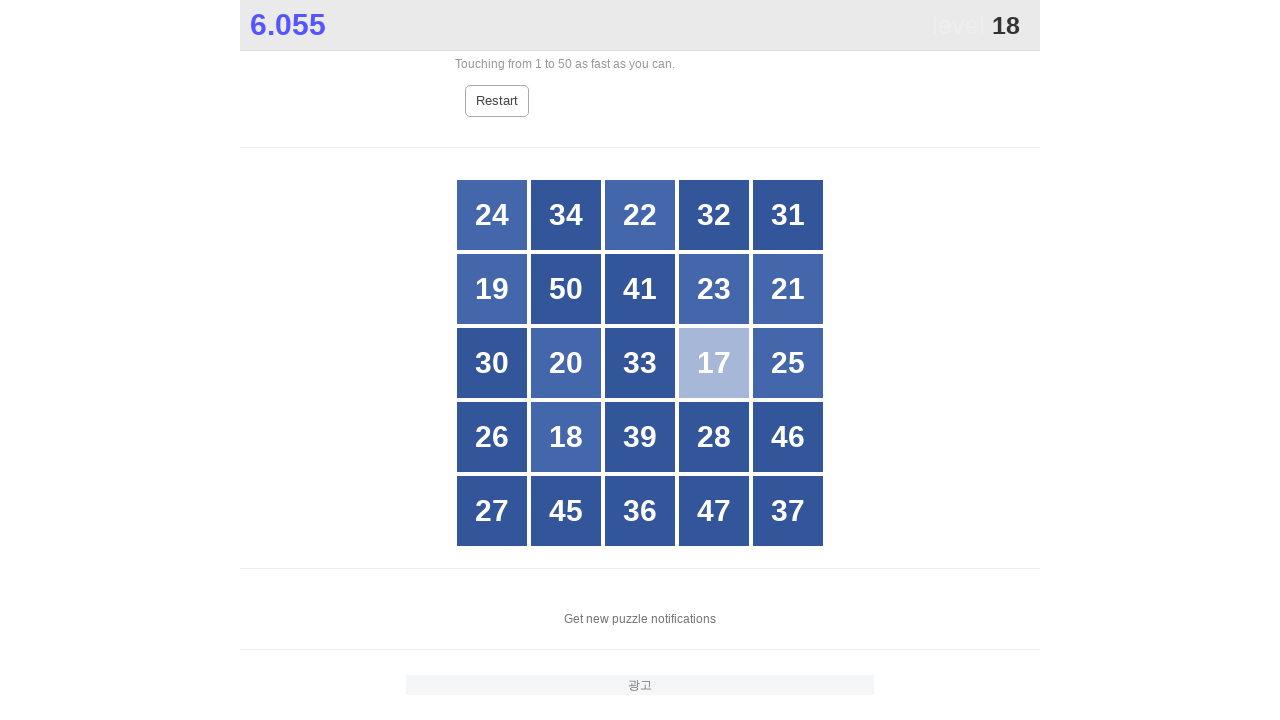

Waited for number 18 to become visible
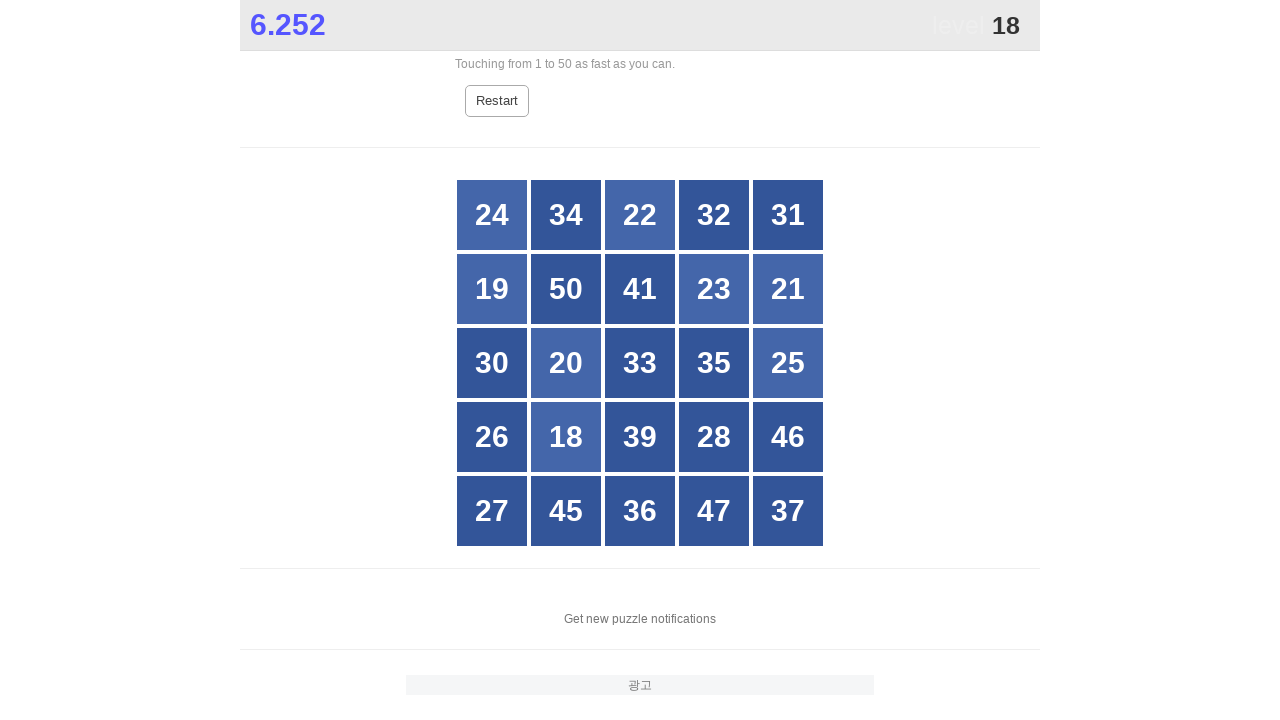

Clicked on number 18 at (566, 437) on //div[text()='18']
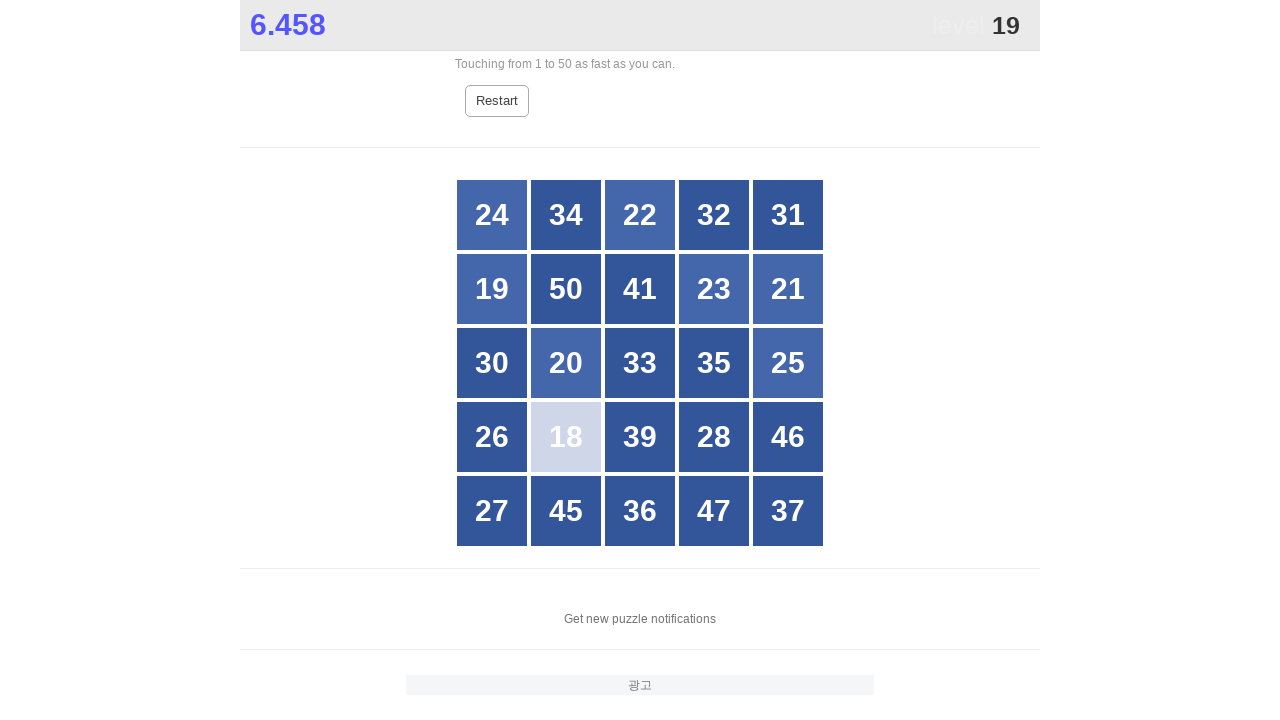

Waited for number 19 to become visible
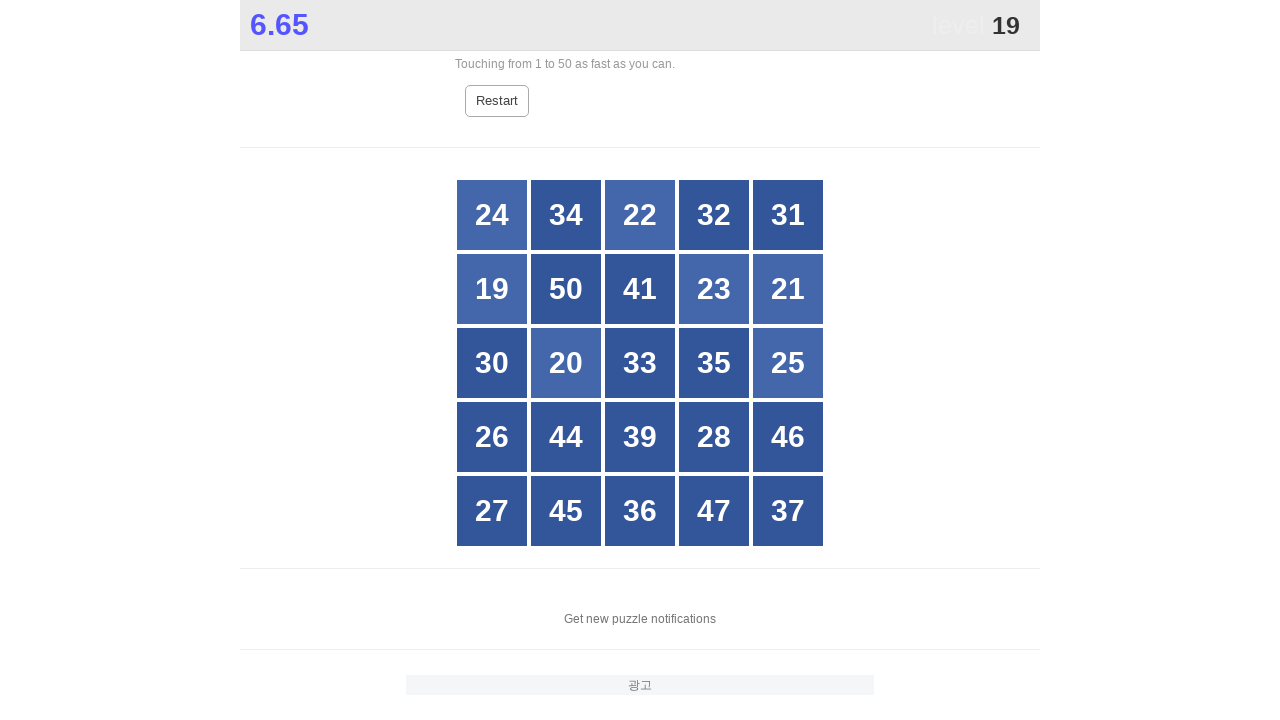

Clicked on number 19 at (492, 289) on //div[text()='19']
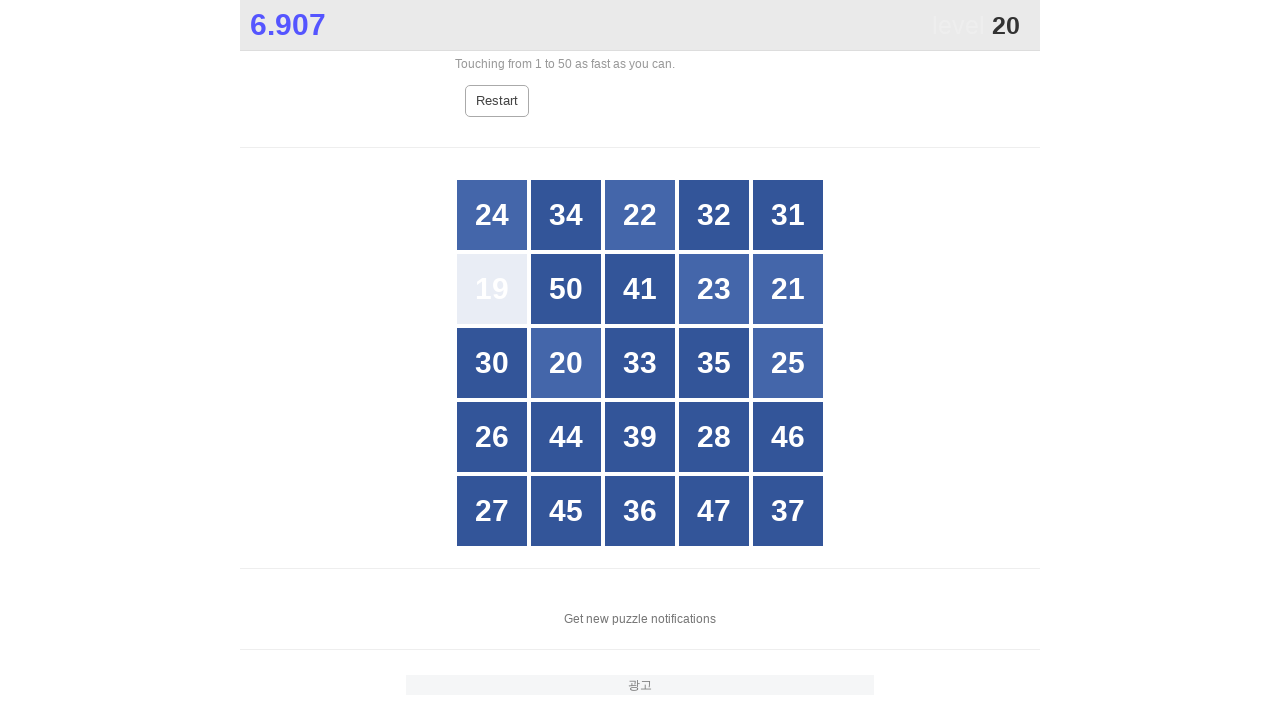

Waited for number 20 to become visible
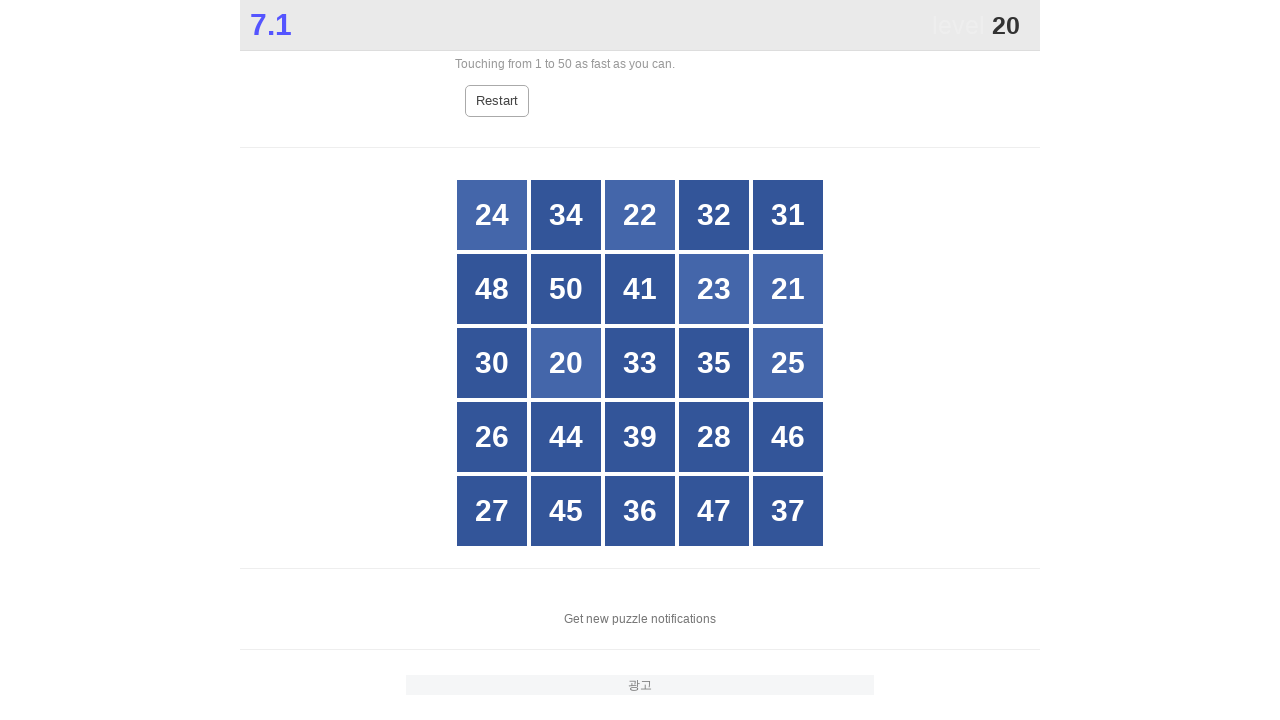

Clicked on number 20 at (566, 363) on //div[text()='20']
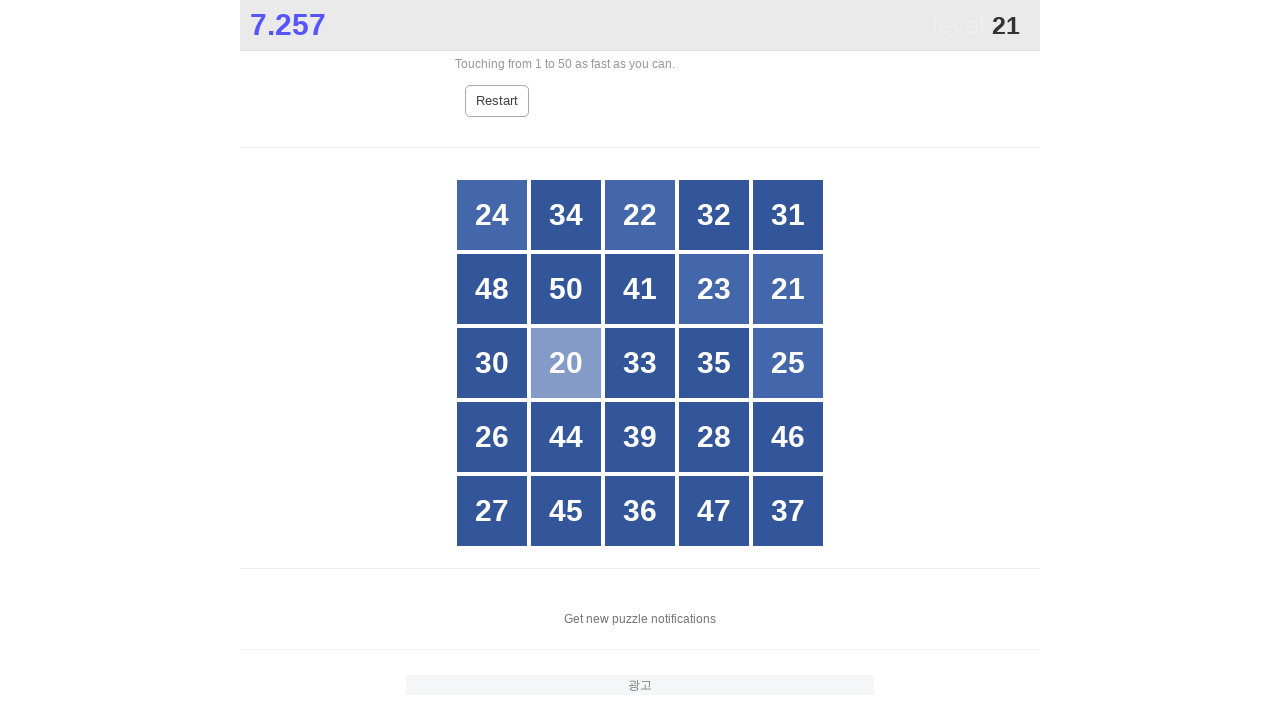

Waited for number 21 to become visible
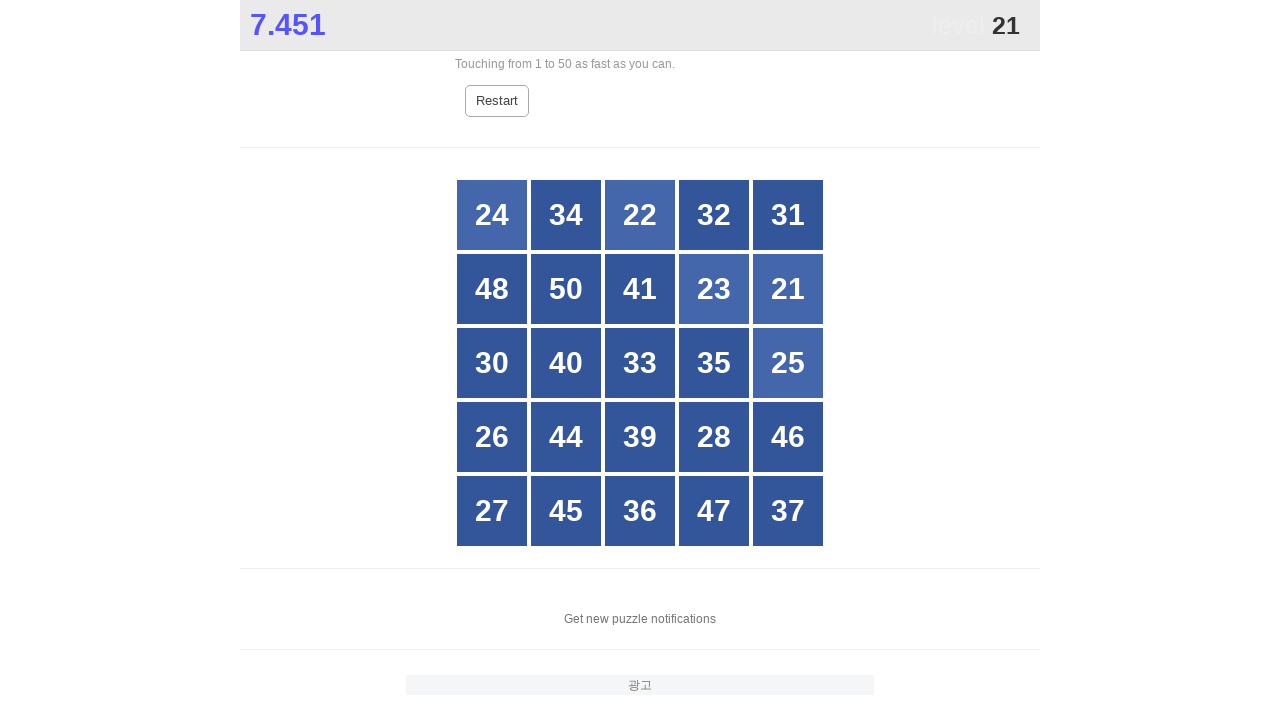

Clicked on number 21 at (788, 289) on //div[text()='21']
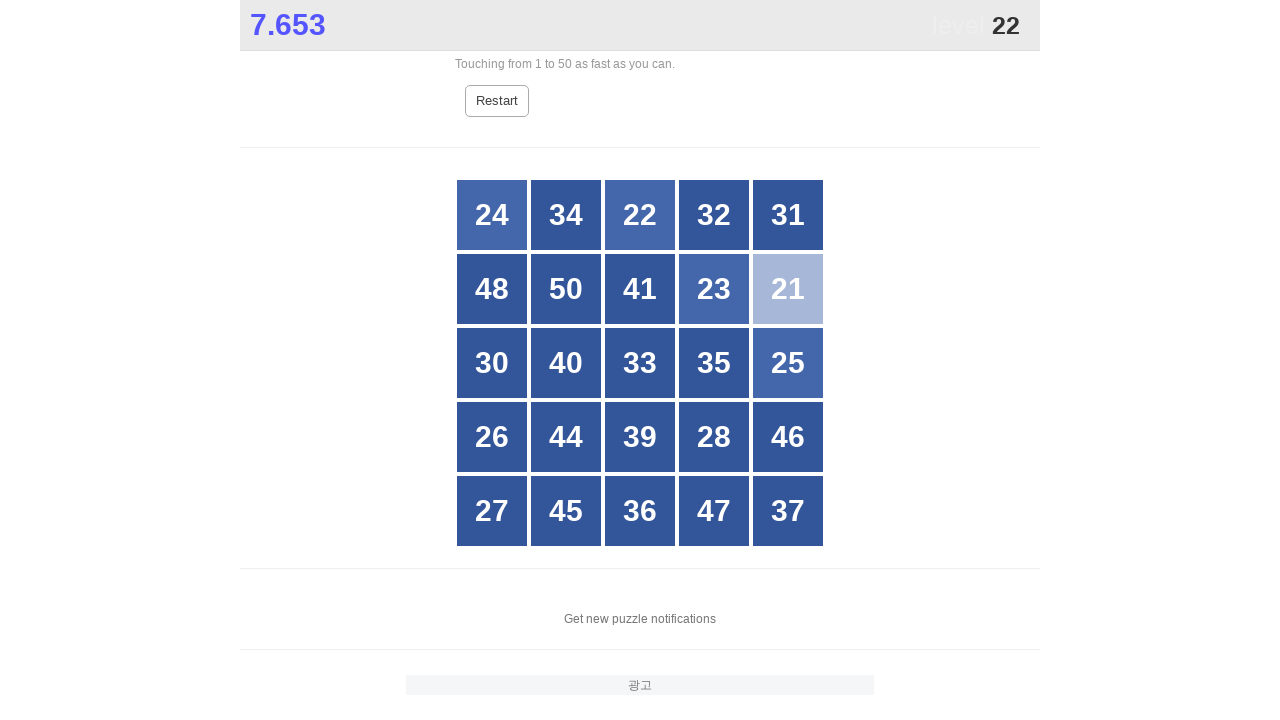

Waited for number 22 to become visible
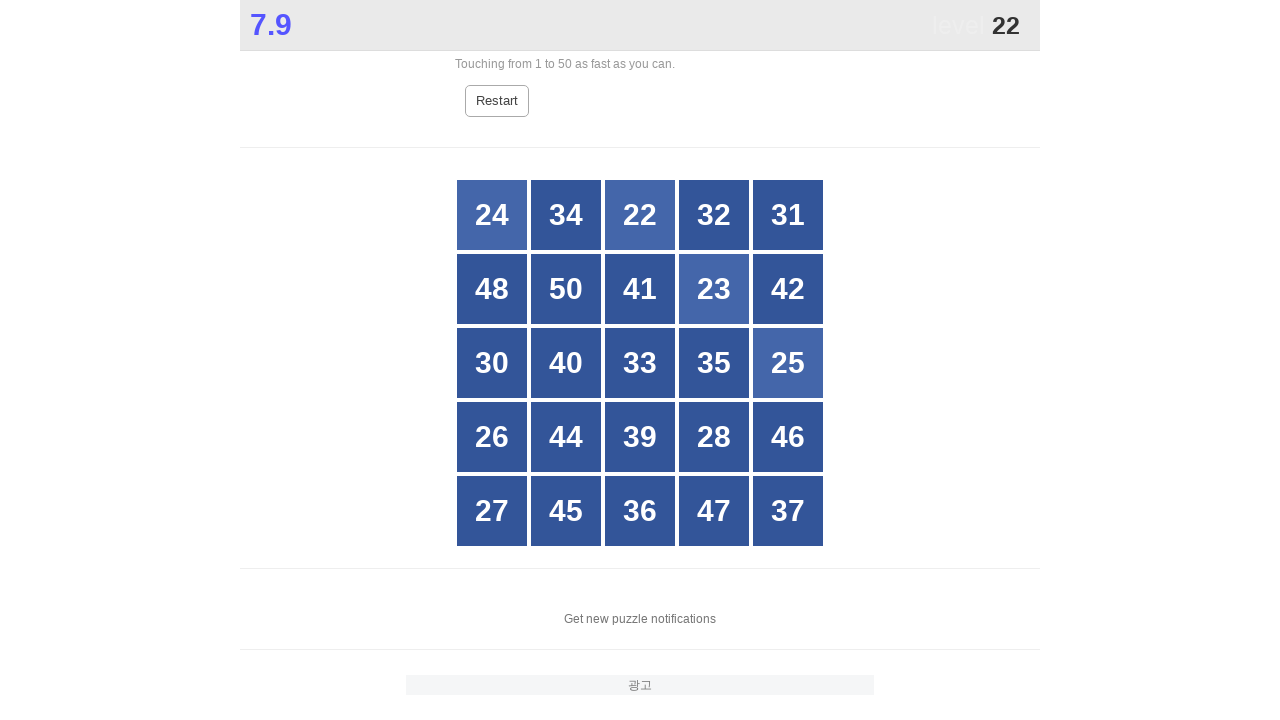

Clicked on number 22 at (640, 215) on //div[text()='22']
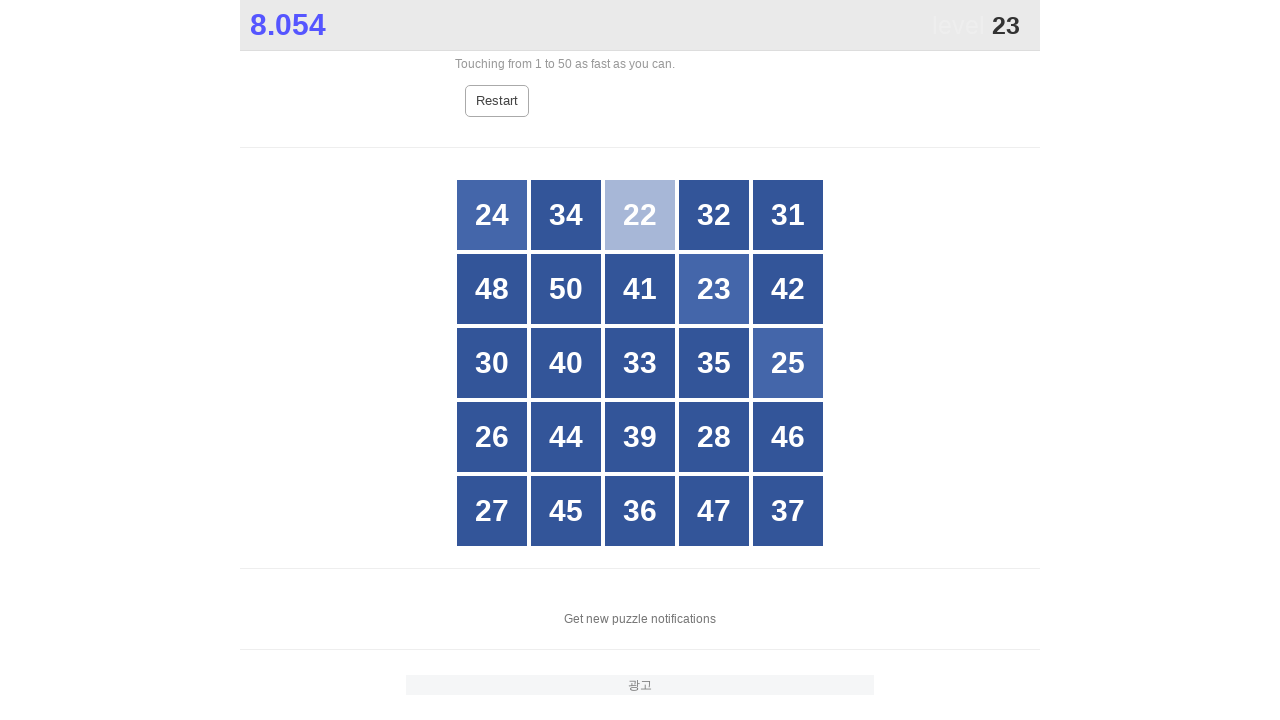

Waited for number 23 to become visible
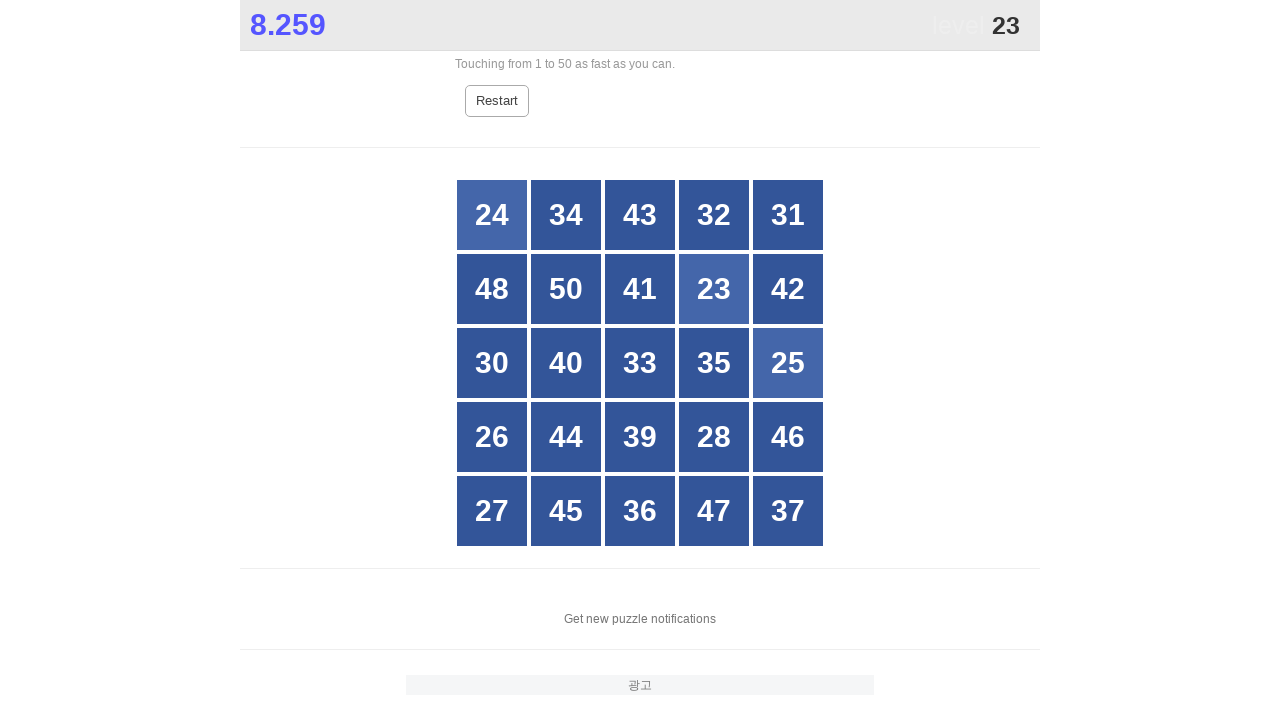

Clicked on number 23 at (714, 289) on //div[text()='23']
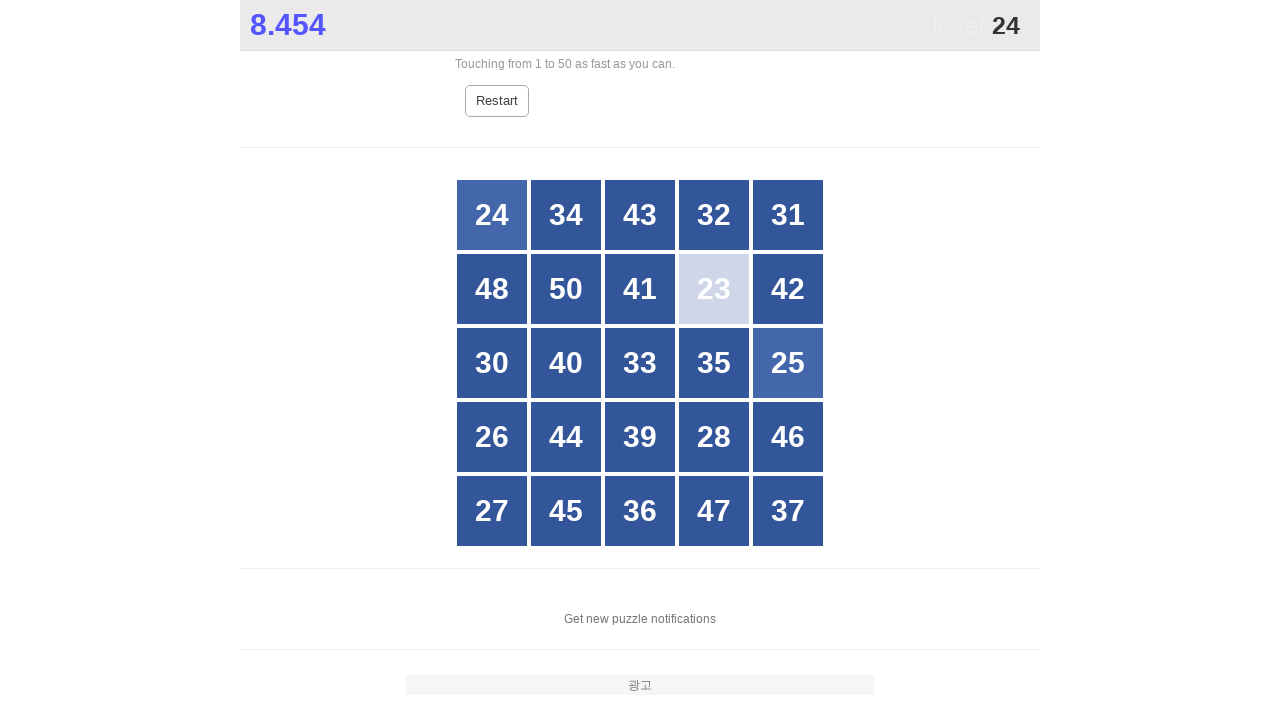

Waited for number 24 to become visible
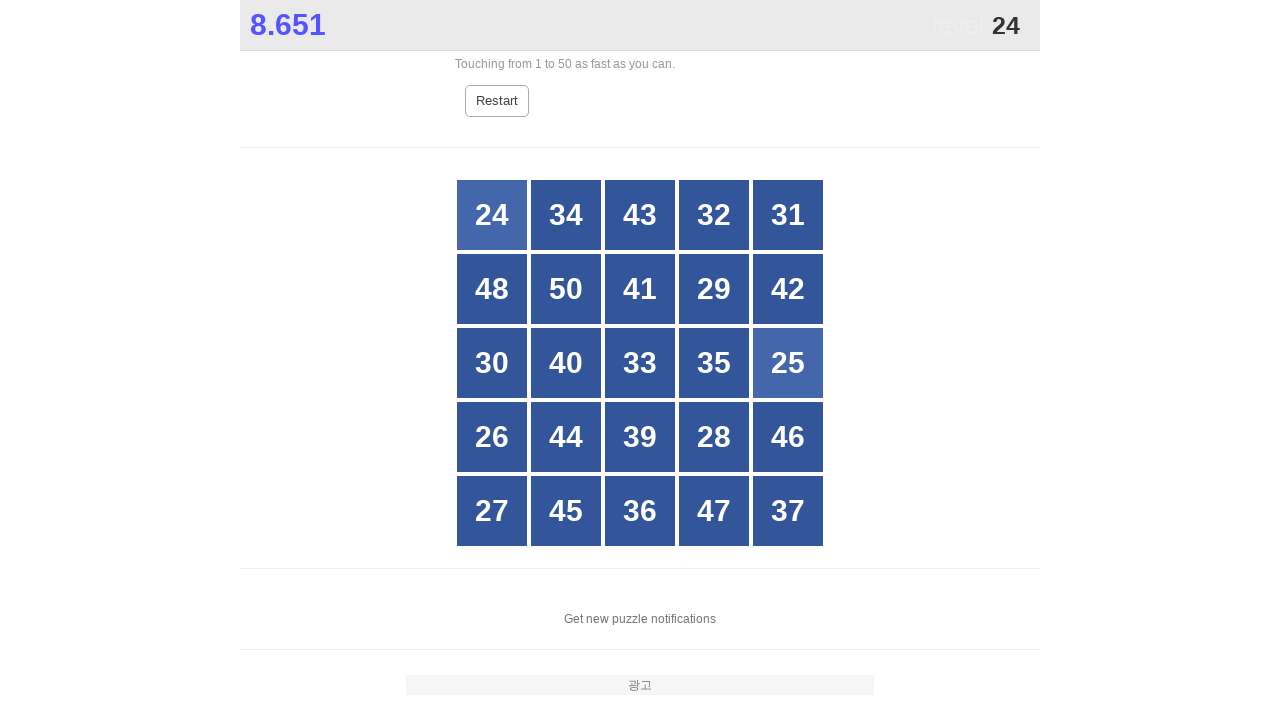

Clicked on number 24 at (492, 215) on //div[text()='24']
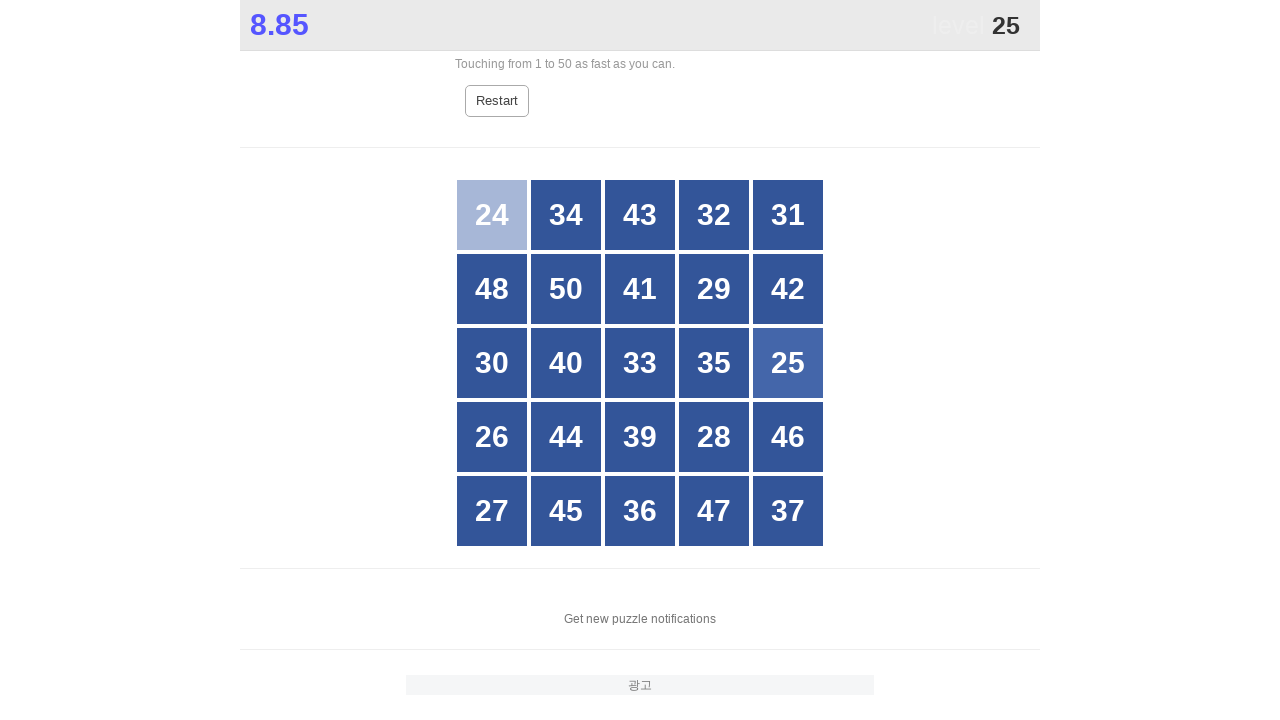

Waited for number 25 to become visible
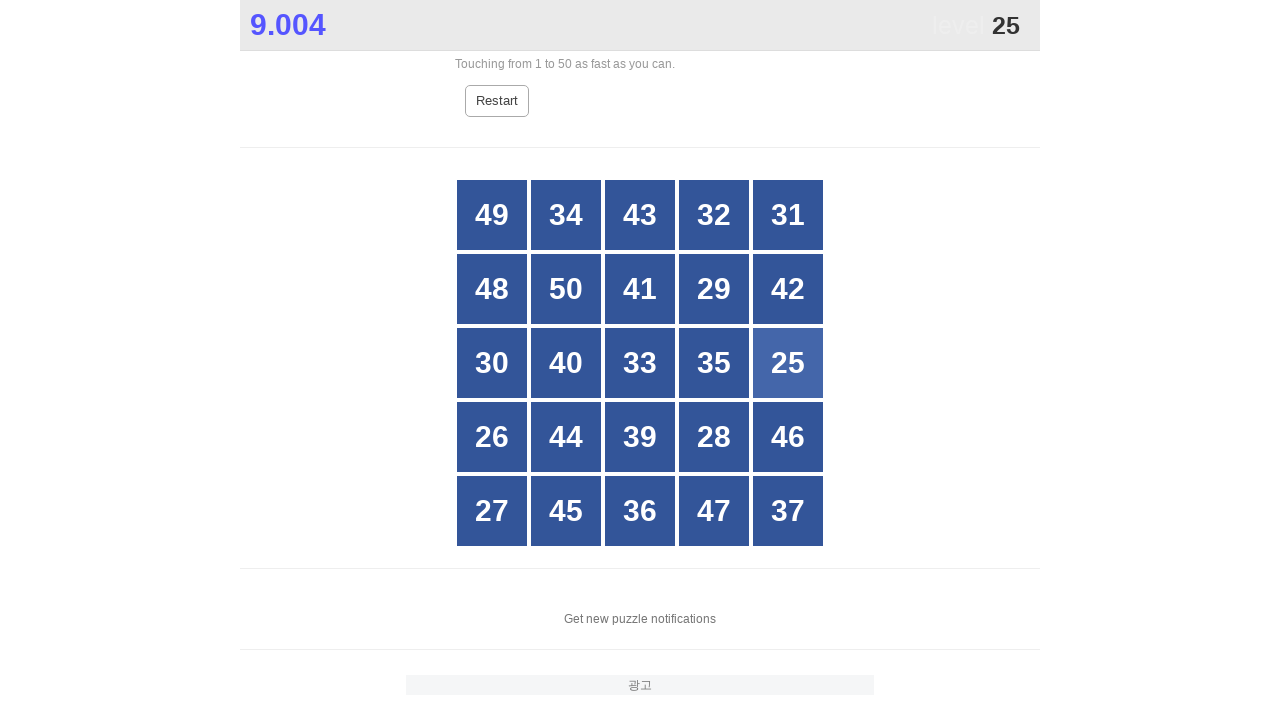

Clicked on number 25 at (788, 363) on //div[text()='25']
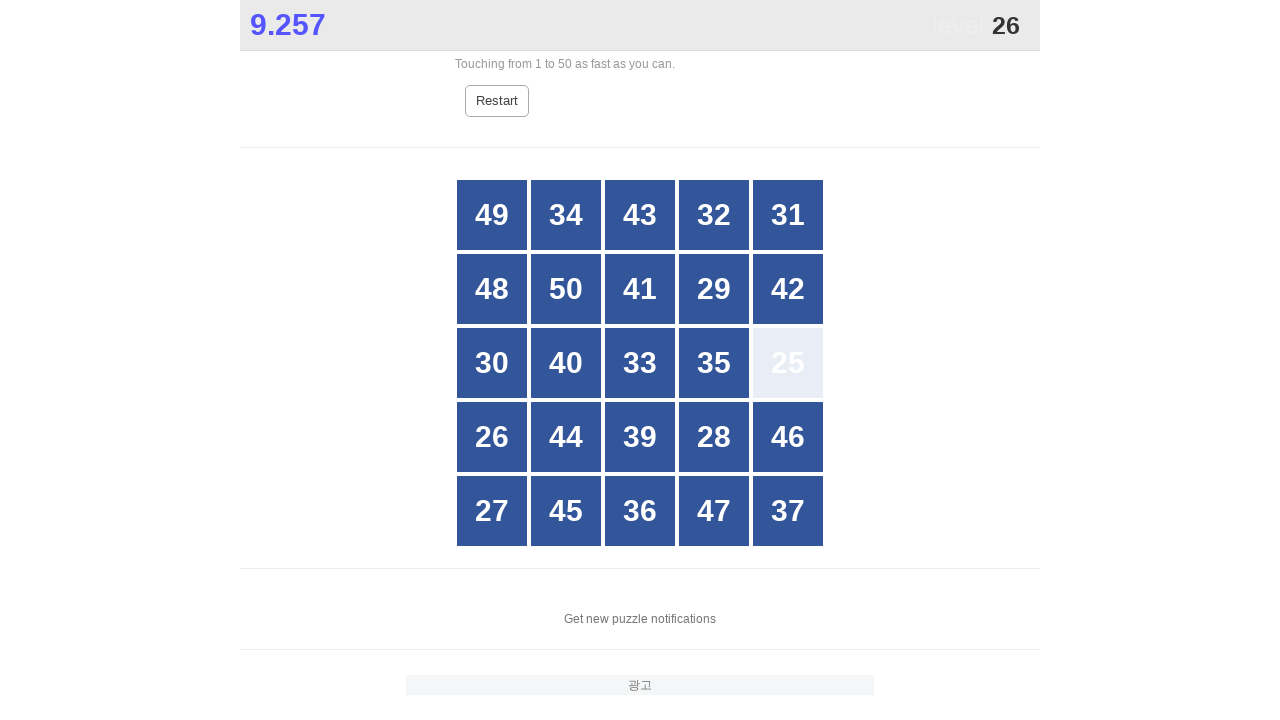

Waited for number 26 to become visible
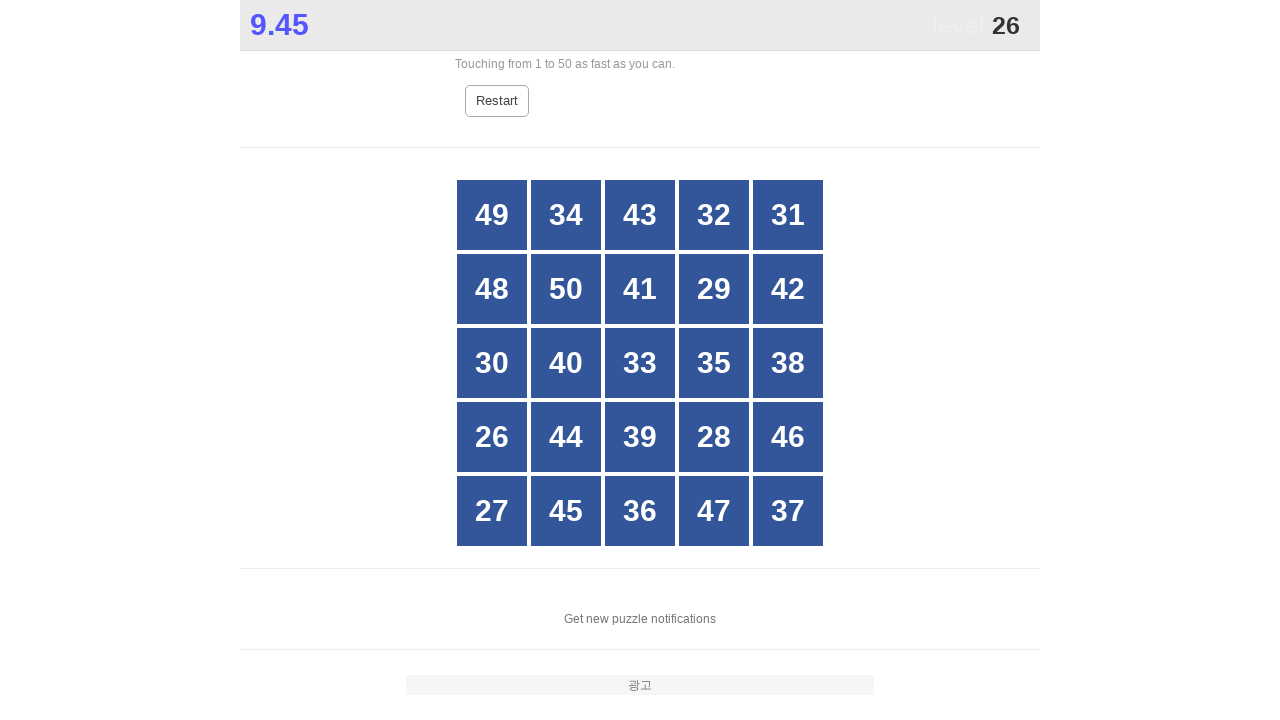

Clicked on number 26 at (492, 437) on //div[text()='26']
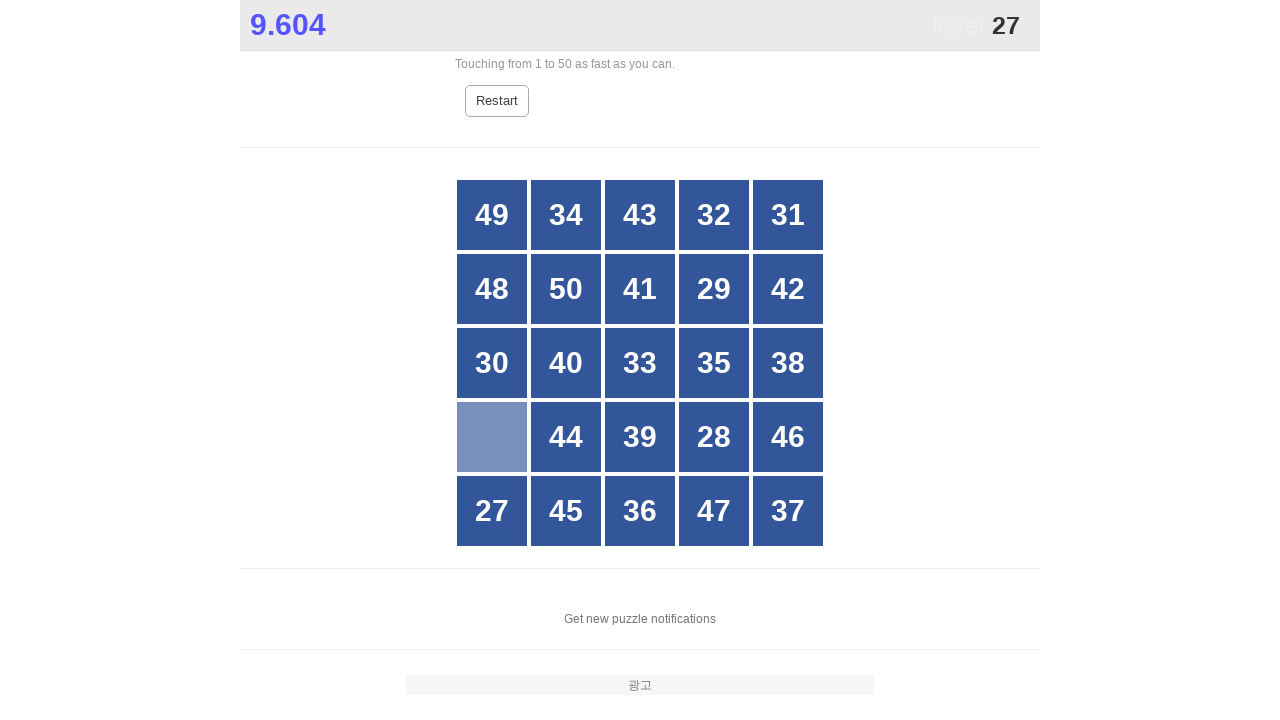

Waited for number 27 to become visible
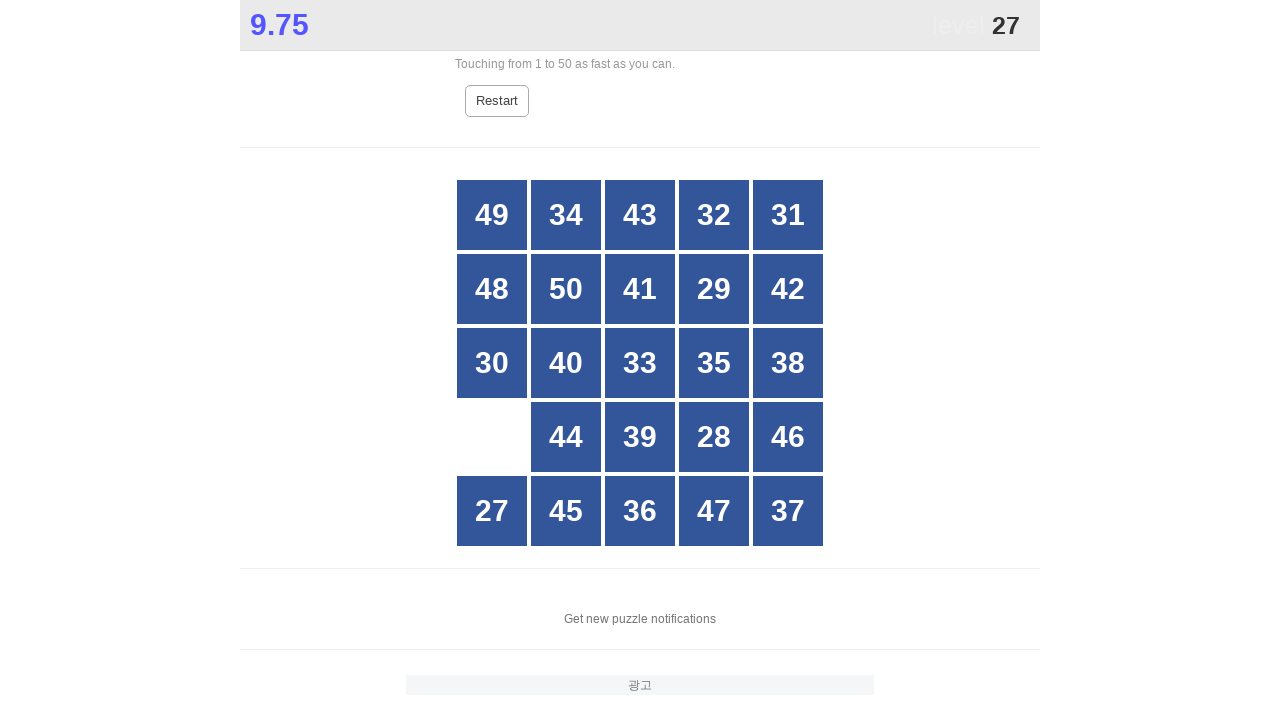

Clicked on number 27 at (492, 511) on //div[text()='27']
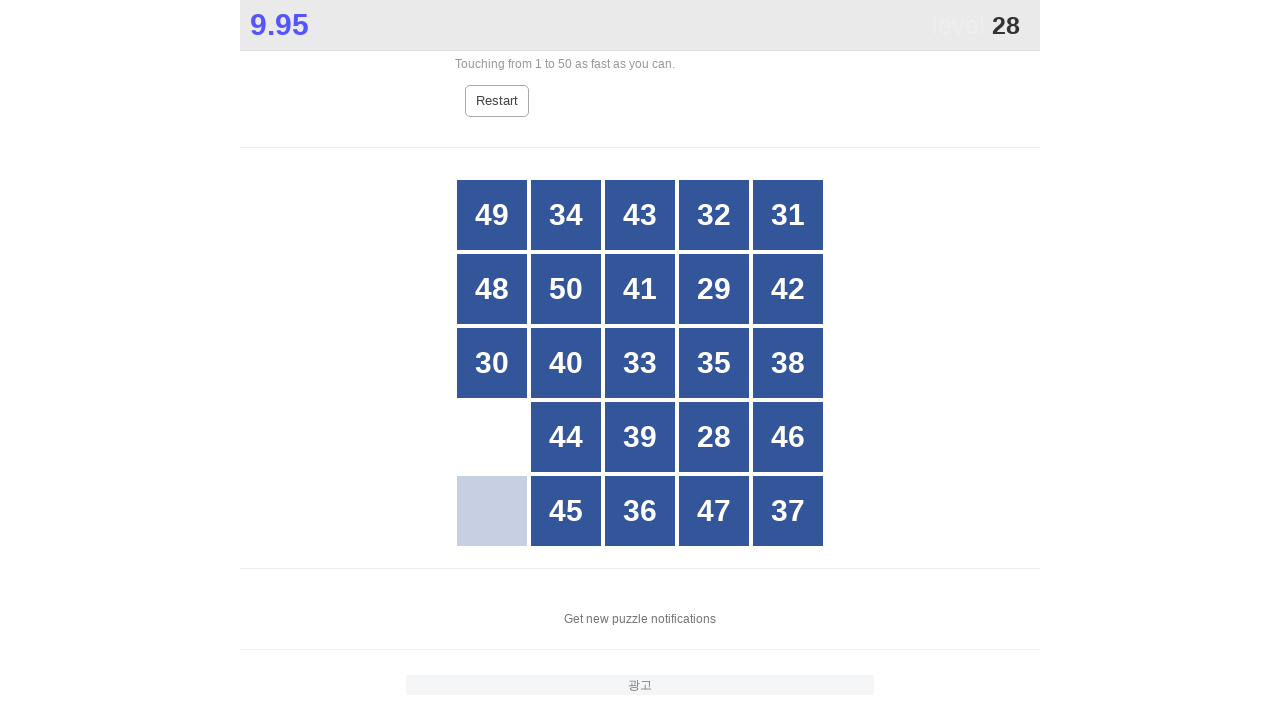

Waited for number 28 to become visible
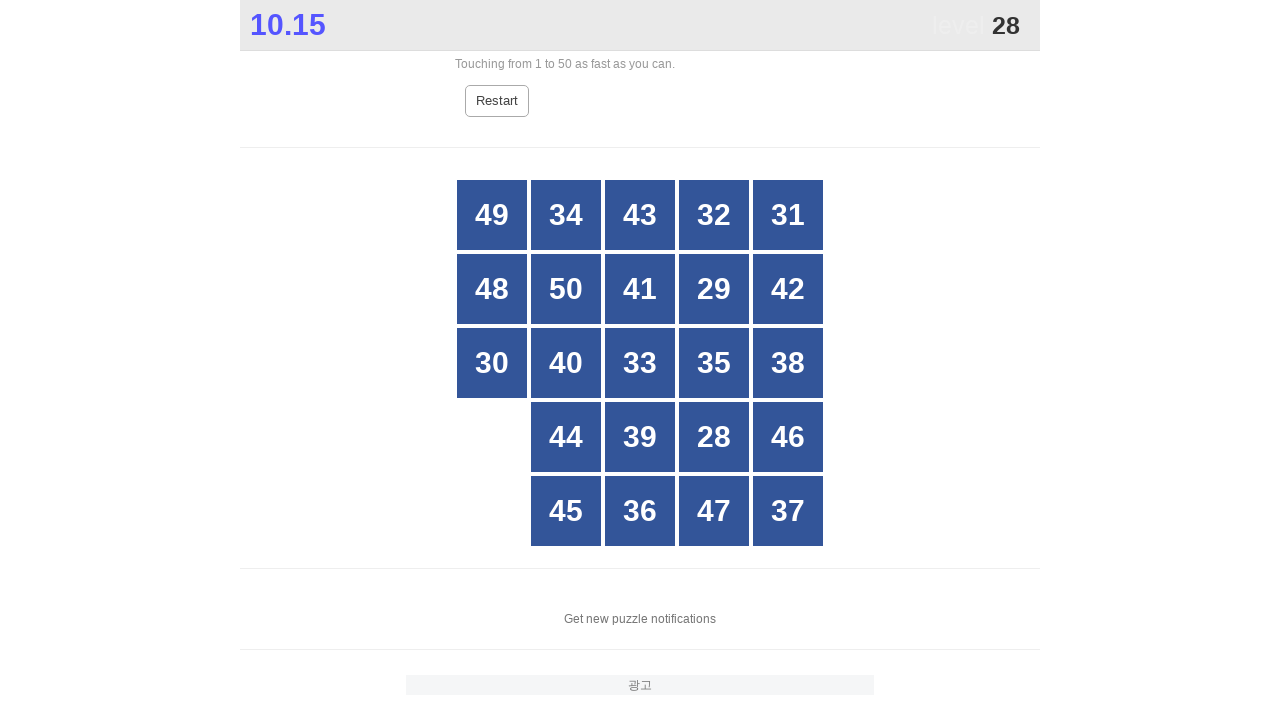

Clicked on number 28 at (714, 437) on //div[text()='28']
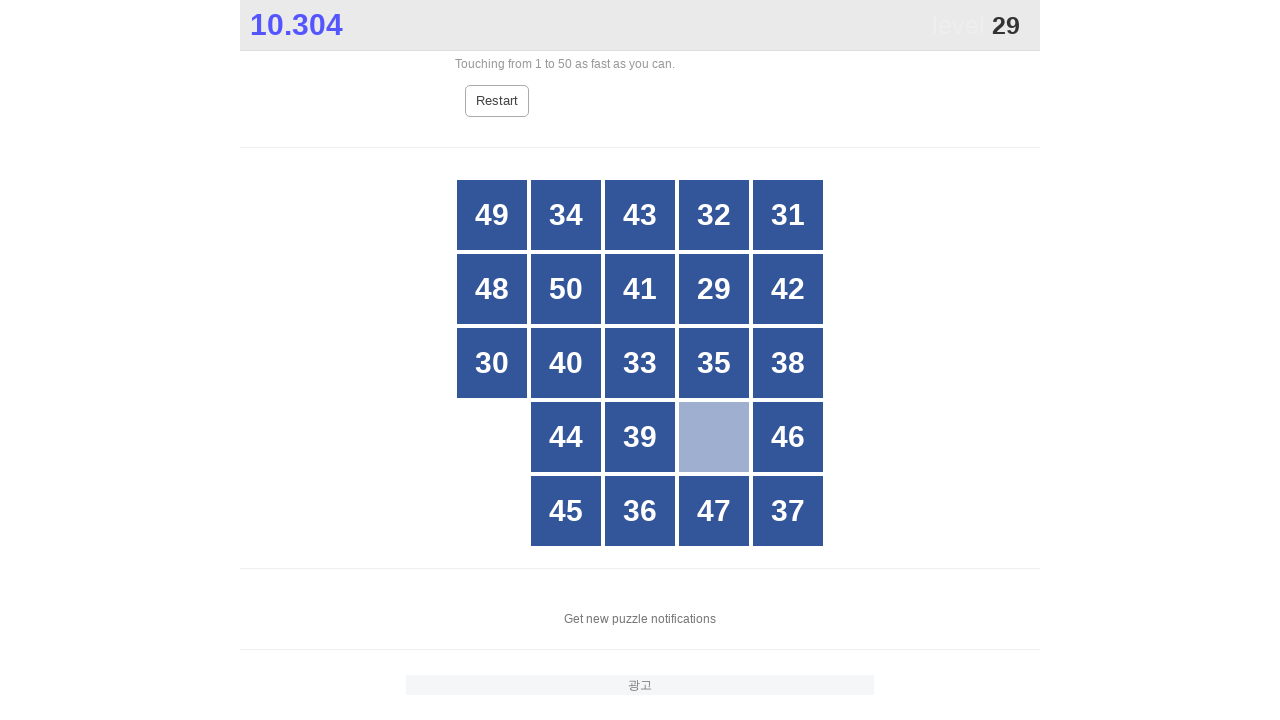

Waited for number 29 to become visible
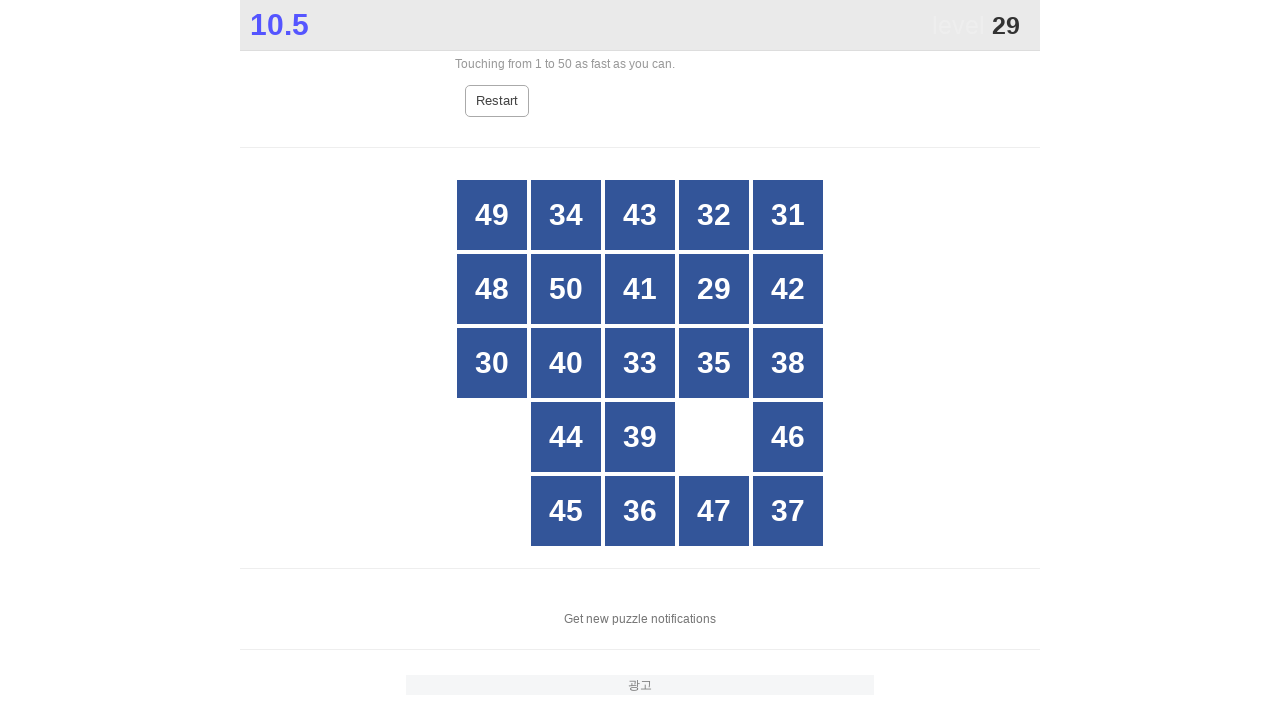

Clicked on number 29 at (714, 289) on //div[text()='29']
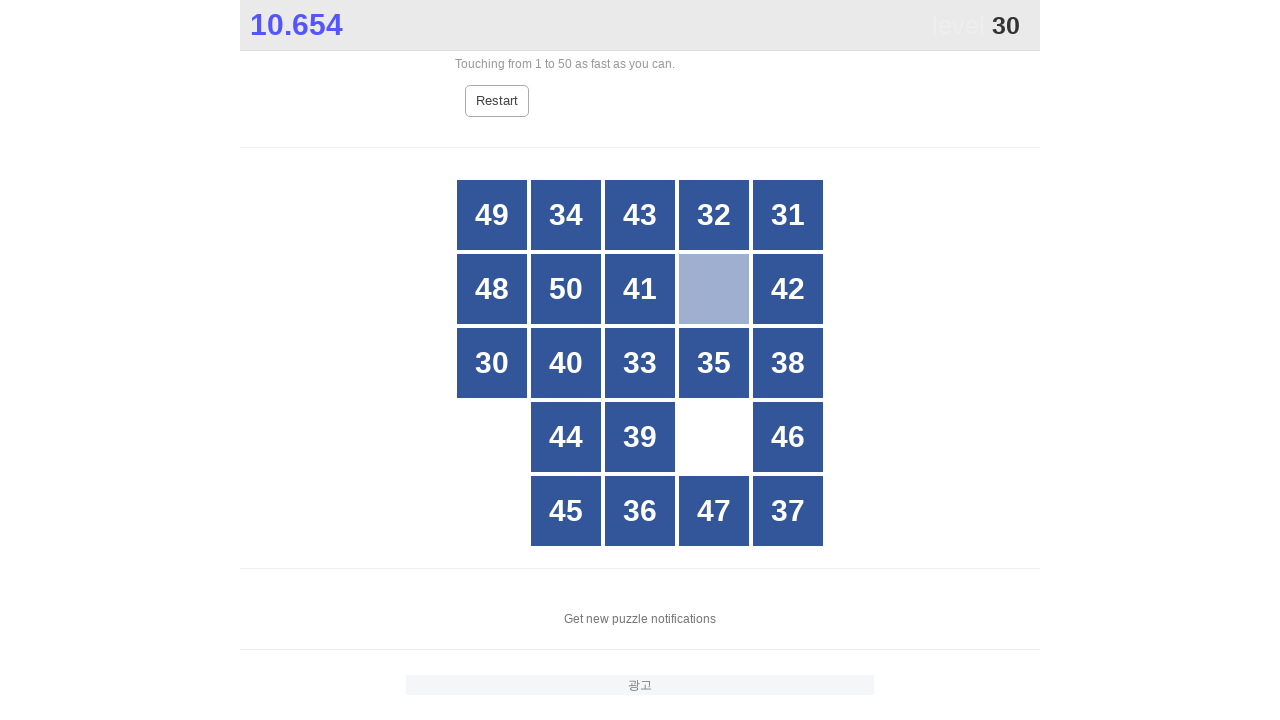

Waited for number 30 to become visible
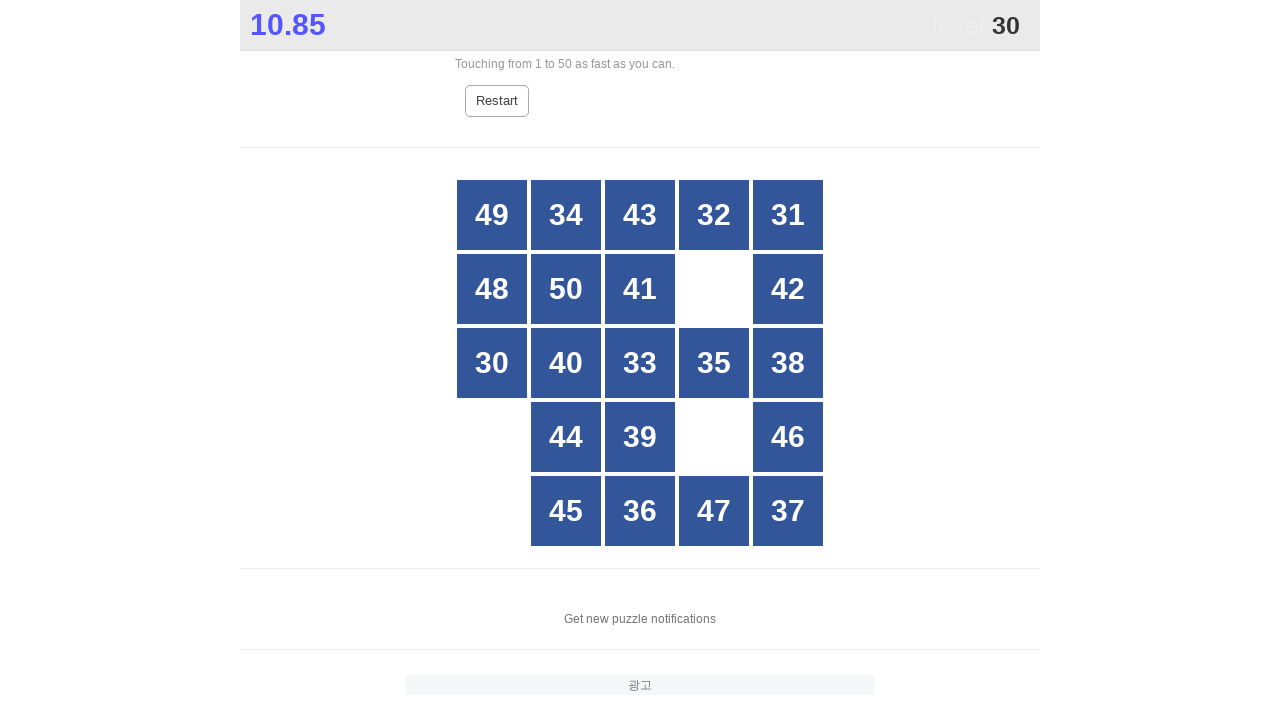

Clicked on number 30 at (492, 363) on //div[text()='30']
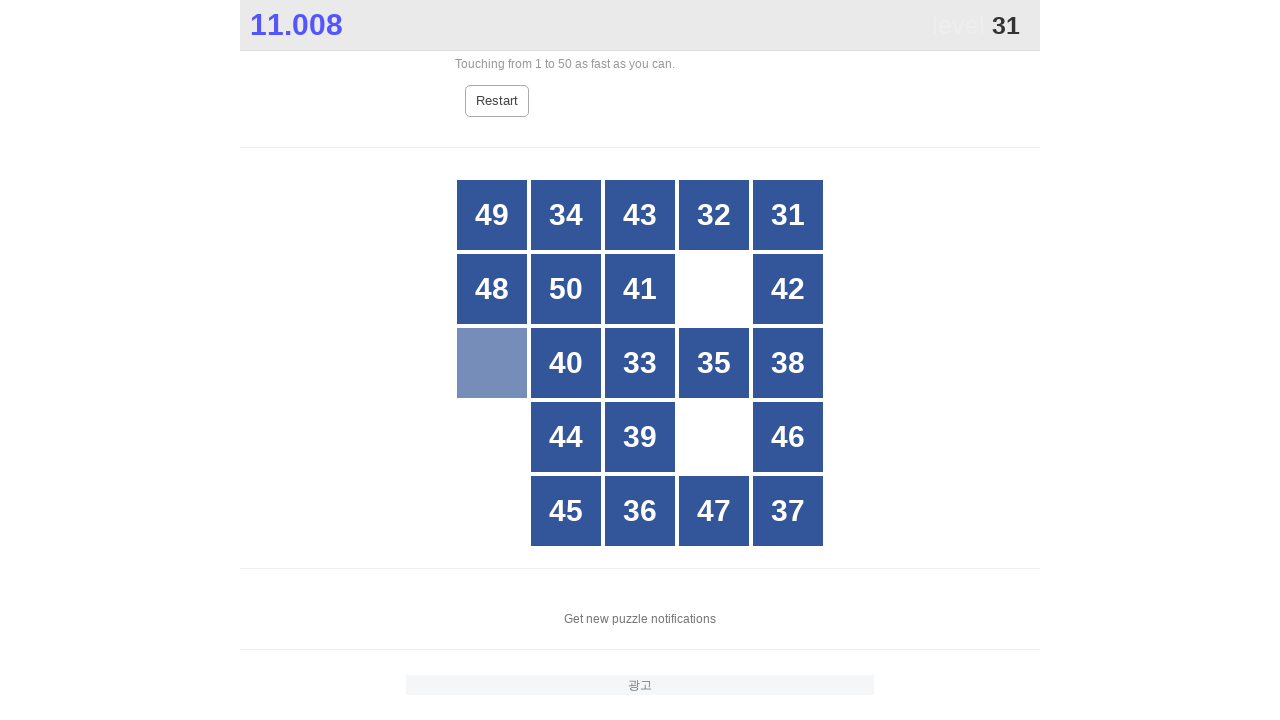

Waited for number 31 to become visible
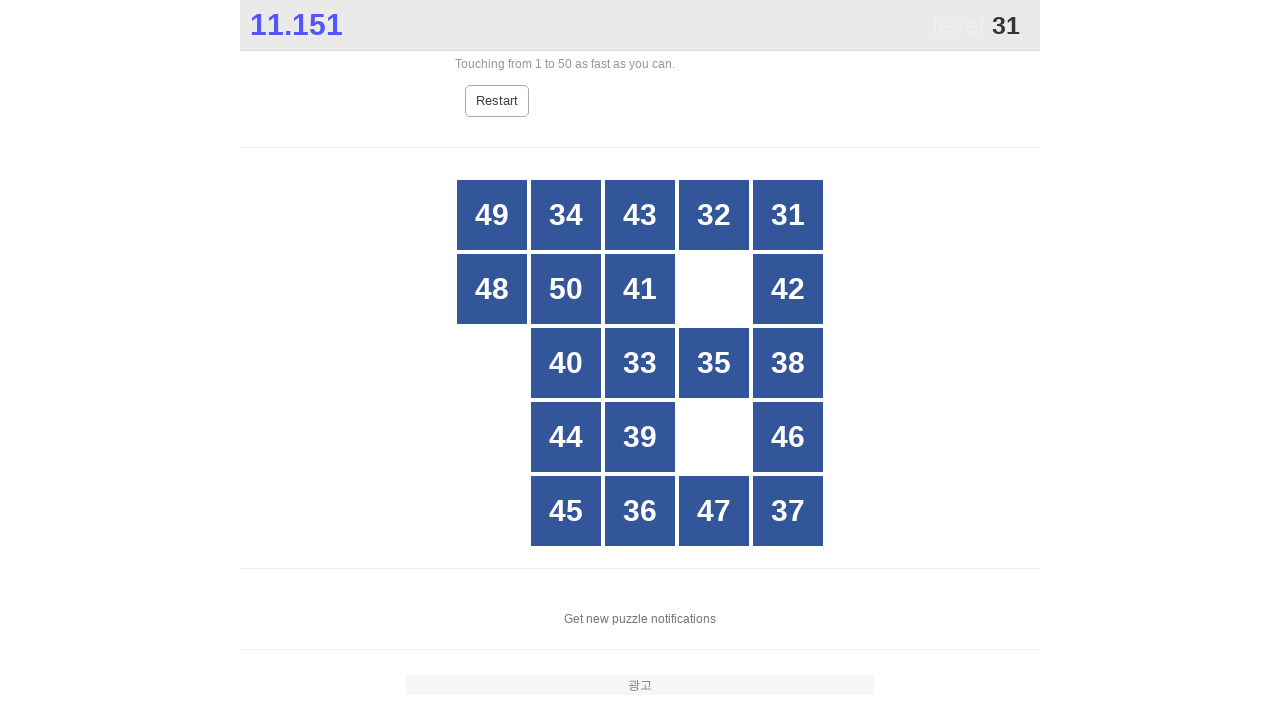

Clicked on number 31 at (788, 215) on //div[text()='31']
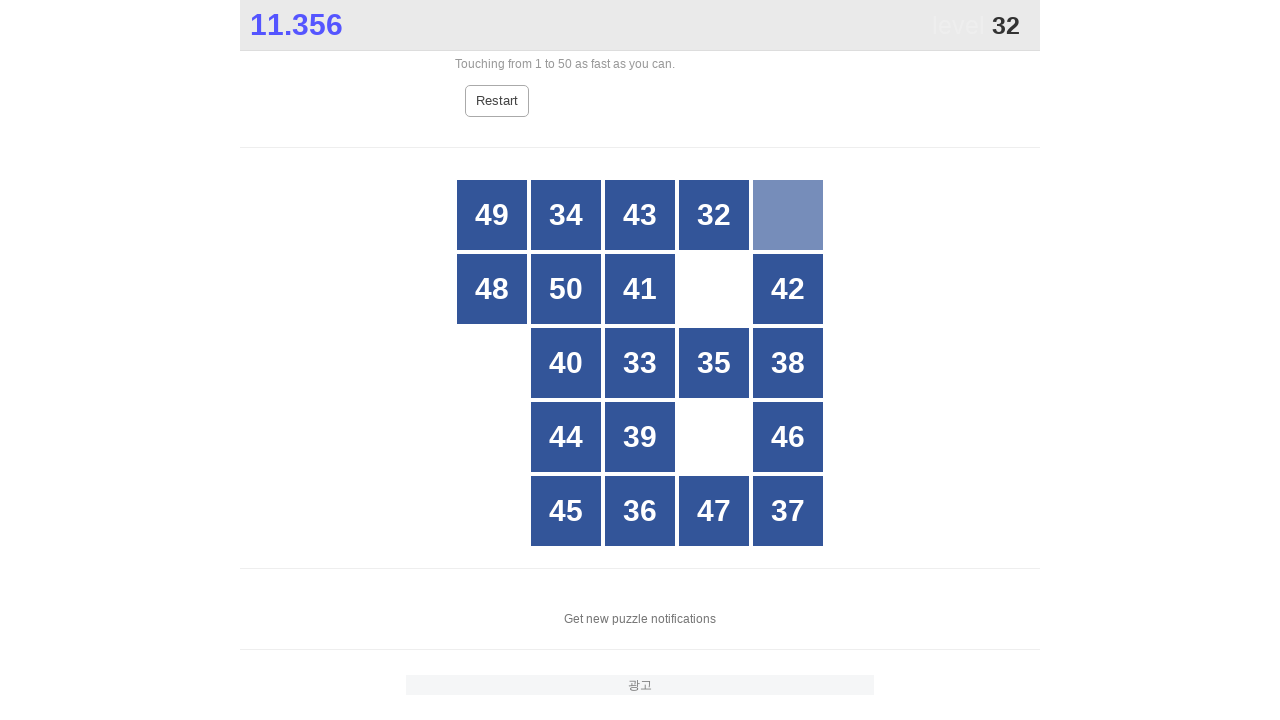

Waited for number 32 to become visible
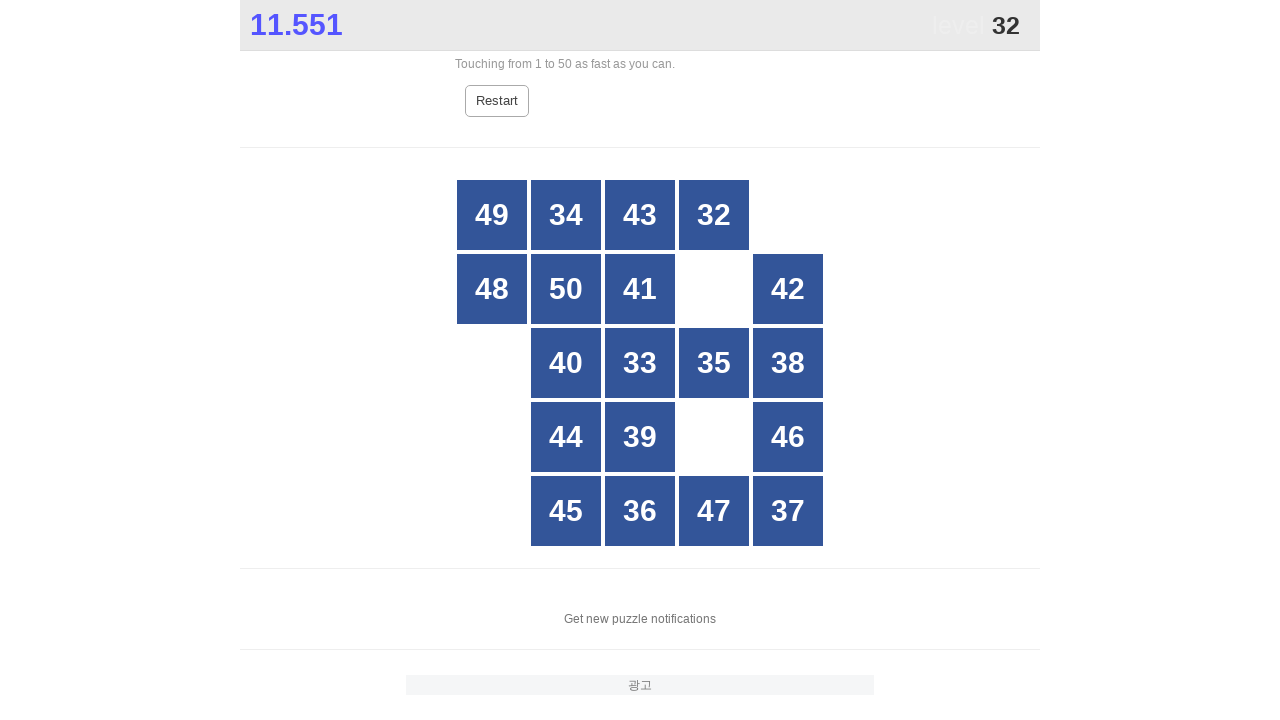

Clicked on number 32 at (714, 215) on //div[text()='32']
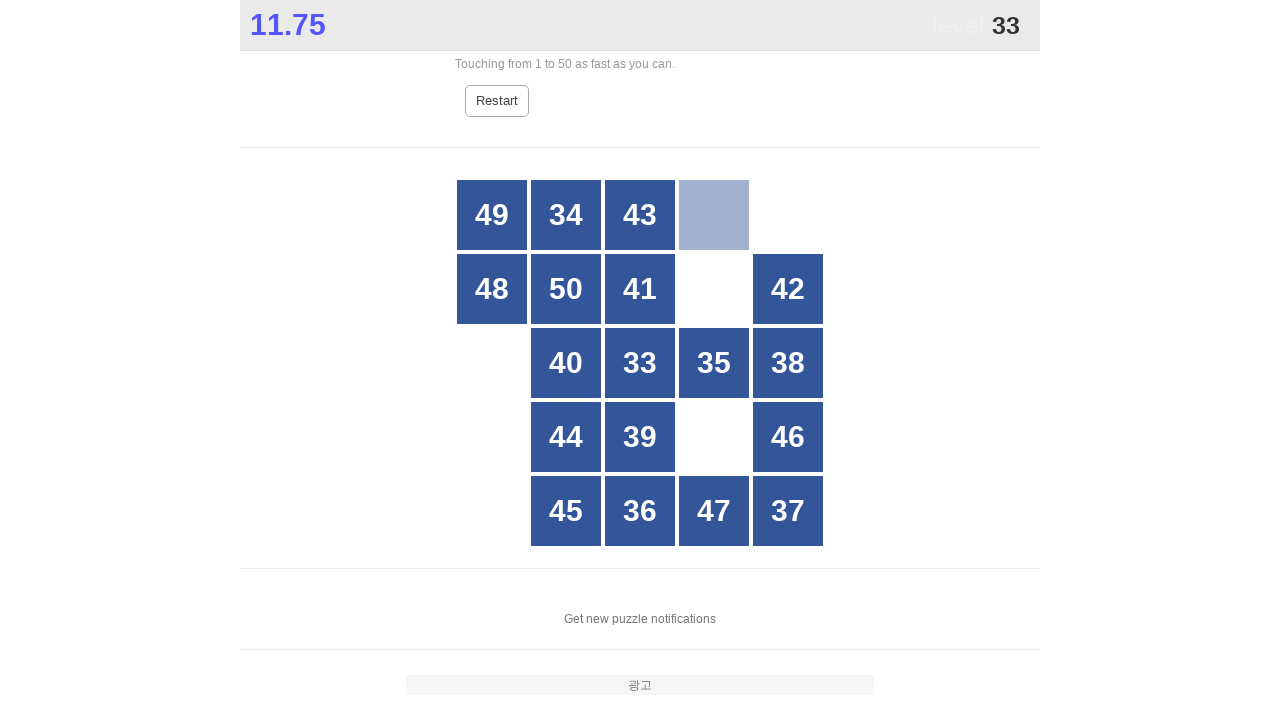

Waited for number 33 to become visible
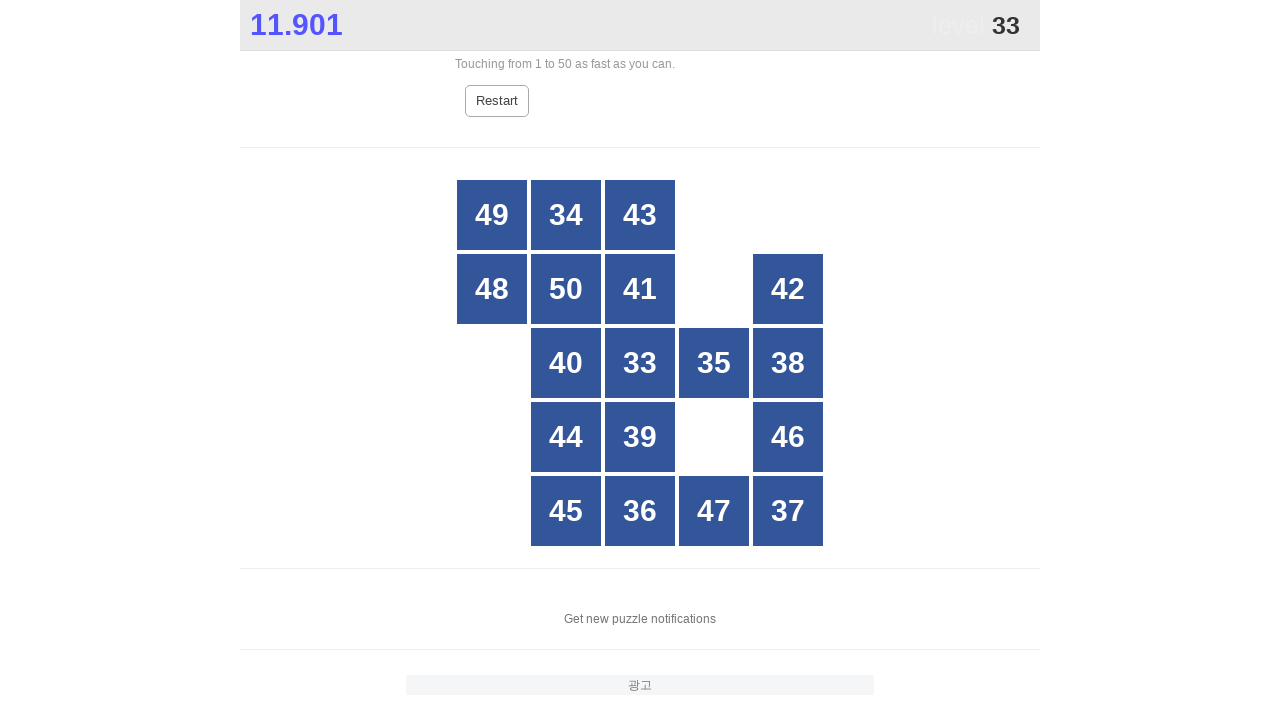

Clicked on number 33 at (640, 363) on //div[text()='33']
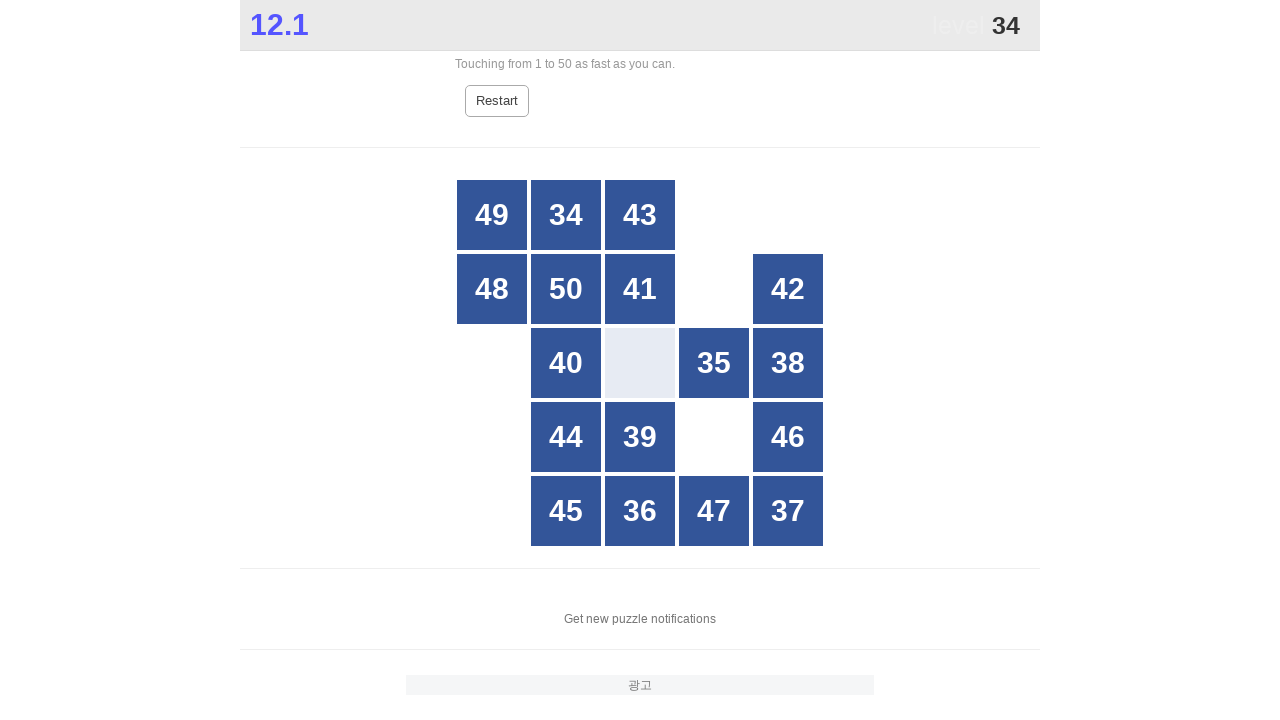

Waited for number 34 to become visible
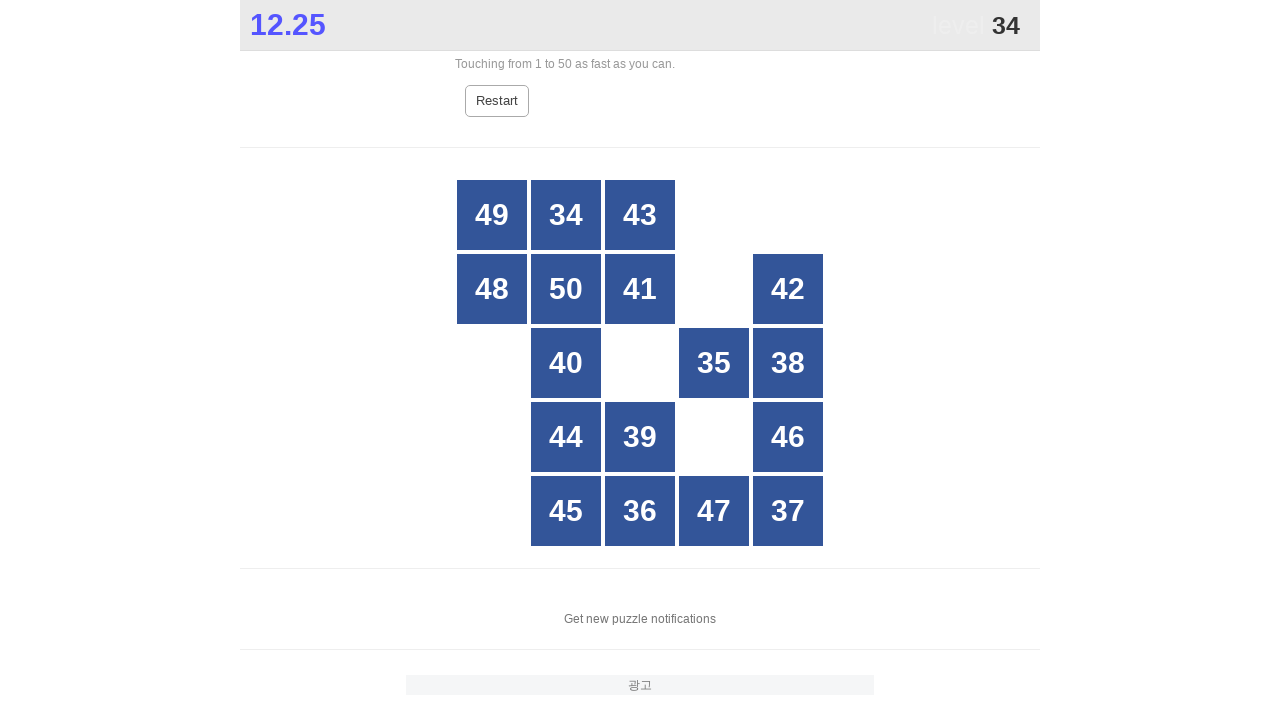

Clicked on number 34 at (566, 215) on //div[text()='34']
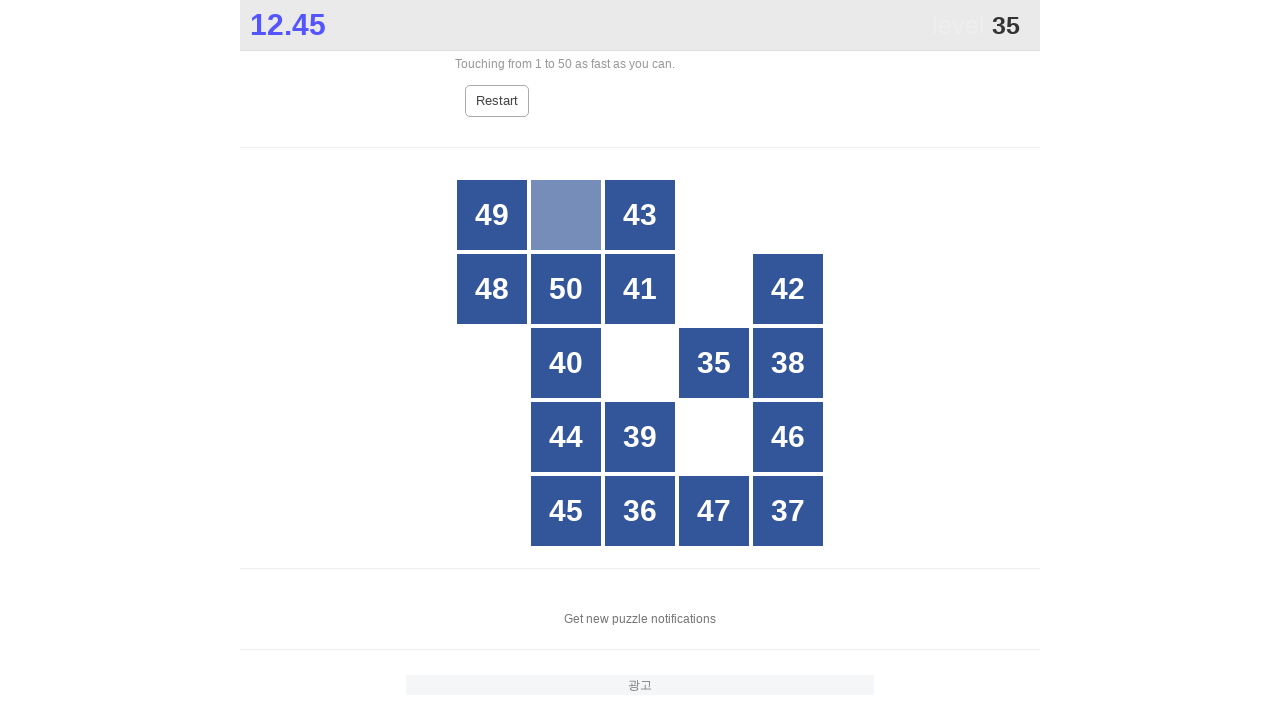

Waited for number 35 to become visible
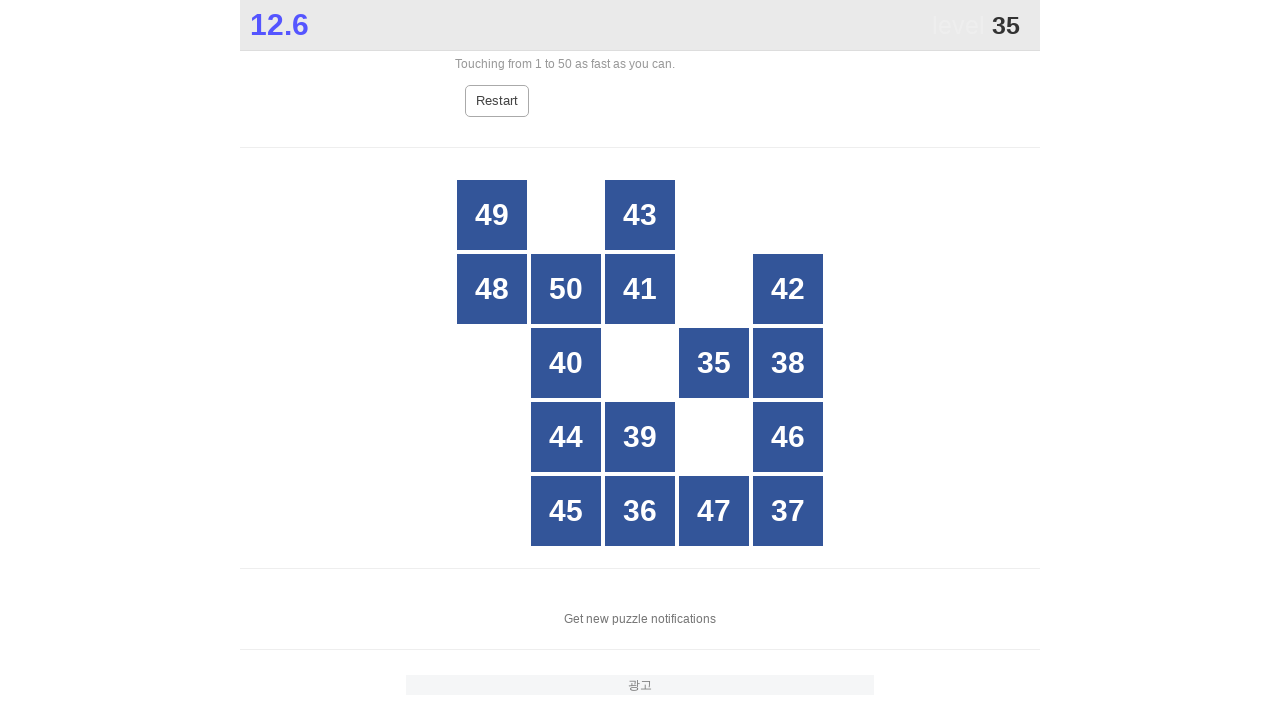

Clicked on number 35 at (714, 363) on //div[text()='35']
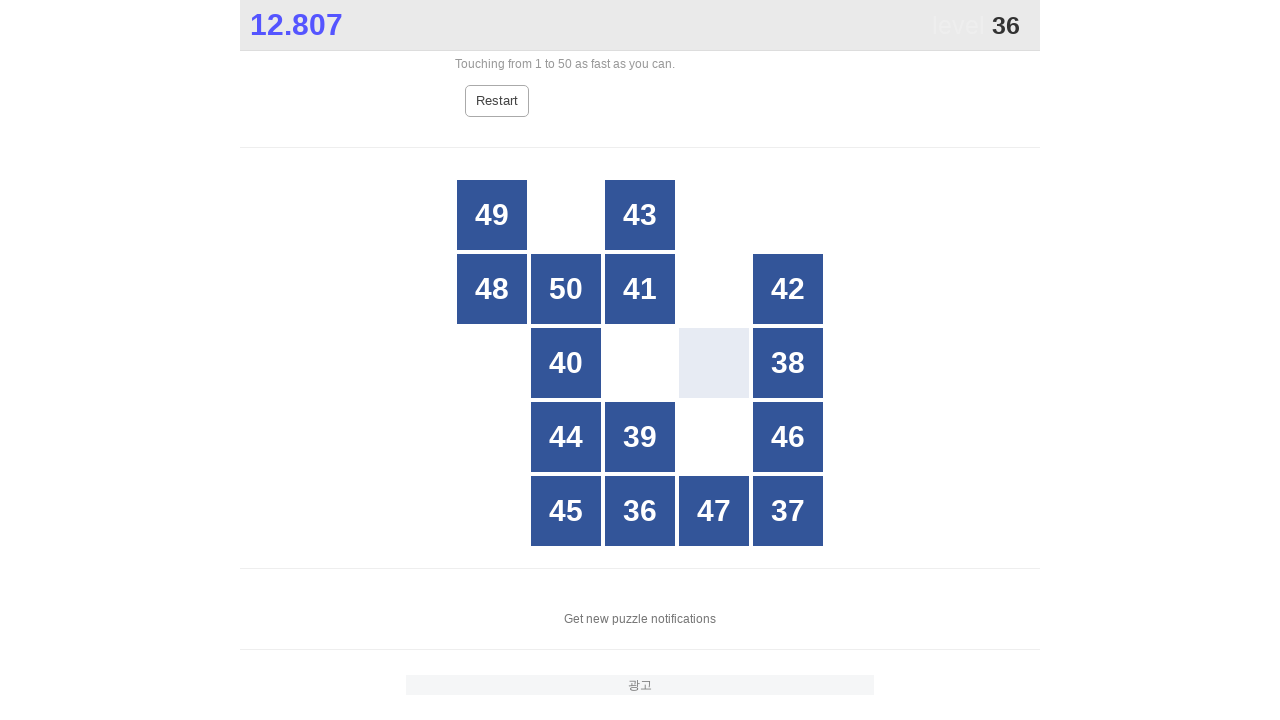

Waited for number 36 to become visible
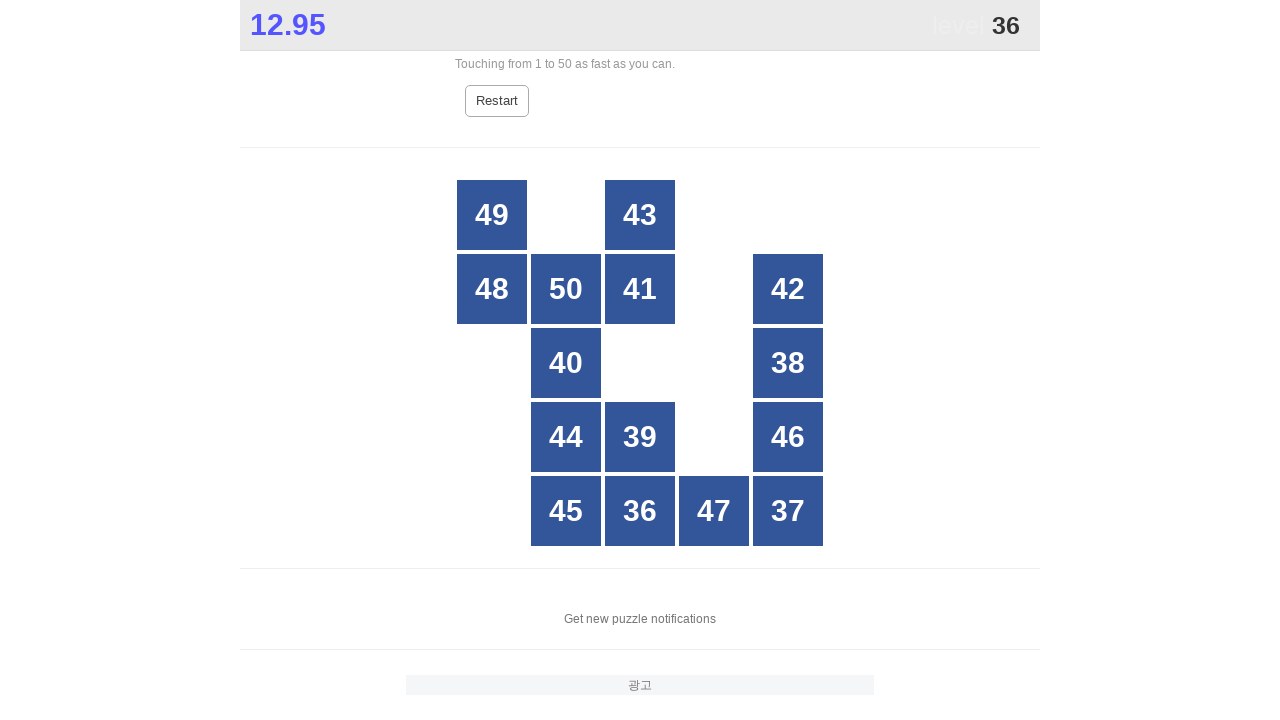

Clicked on number 36 at (640, 511) on //div[text()='36']
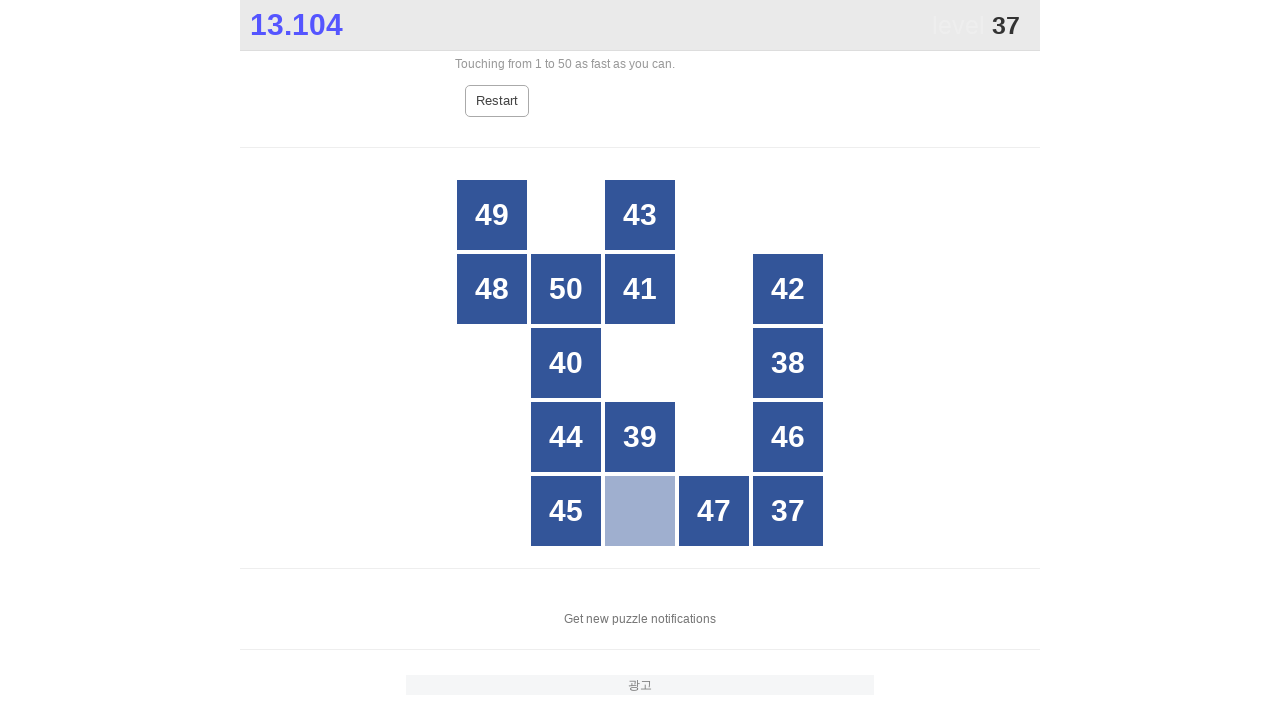

Waited for number 37 to become visible
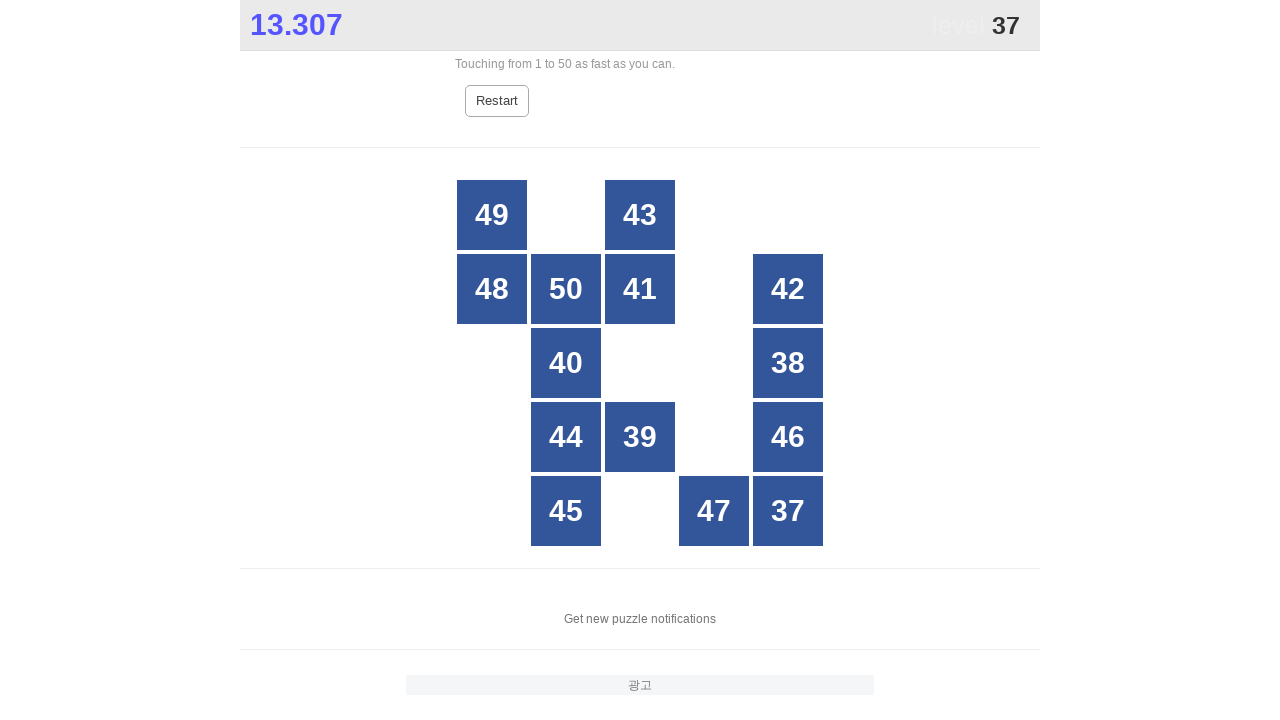

Clicked on number 37 at (788, 511) on //div[text()='37']
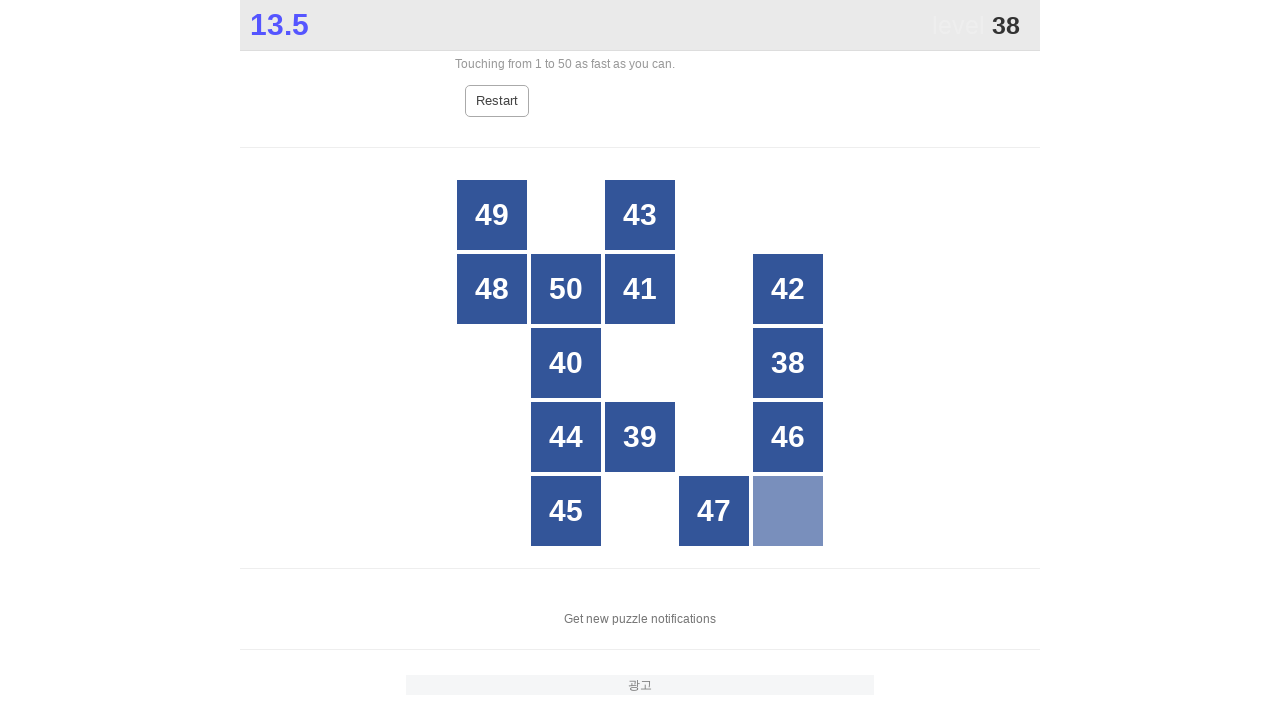

Waited for number 38 to become visible
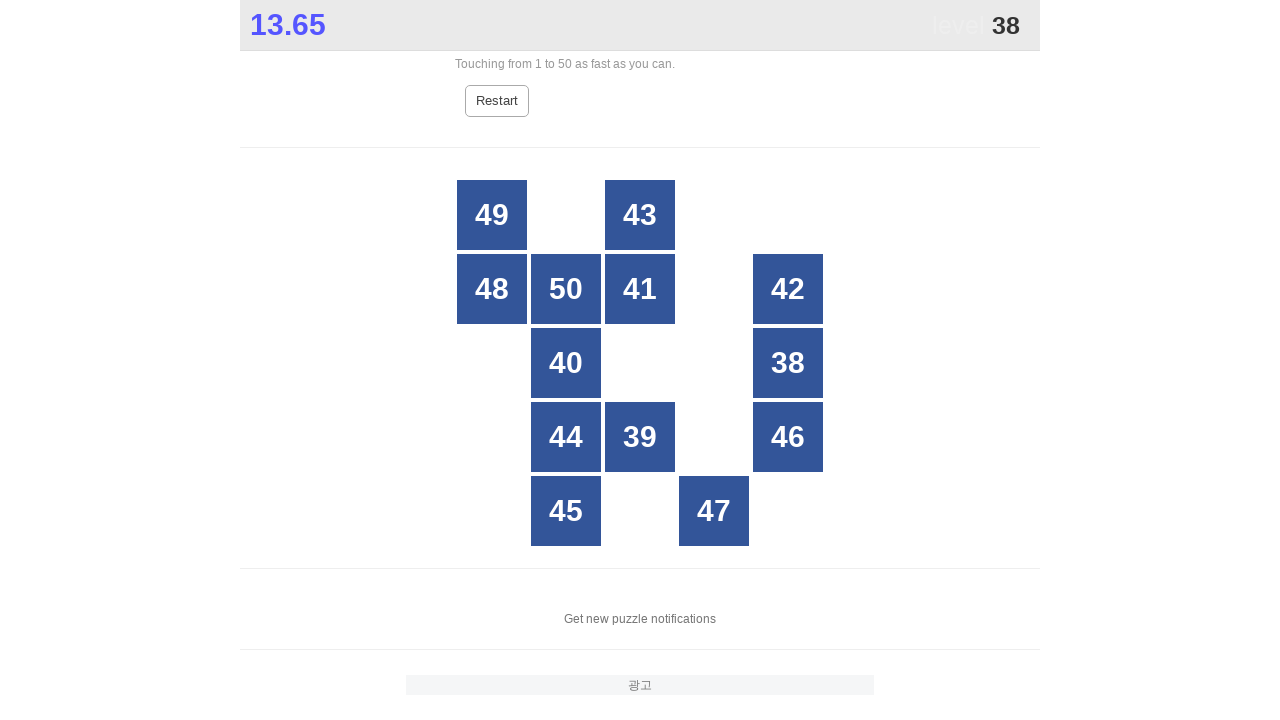

Clicked on number 38 at (788, 363) on //div[text()='38']
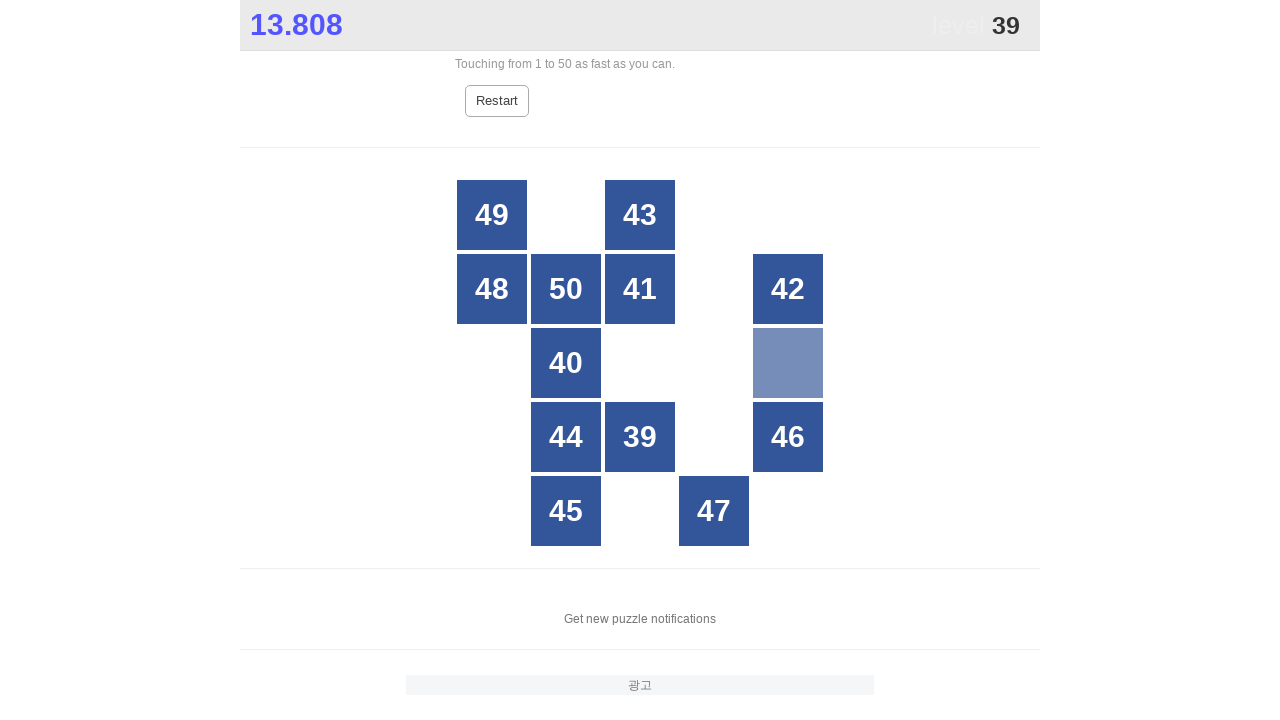

Waited for number 39 to become visible
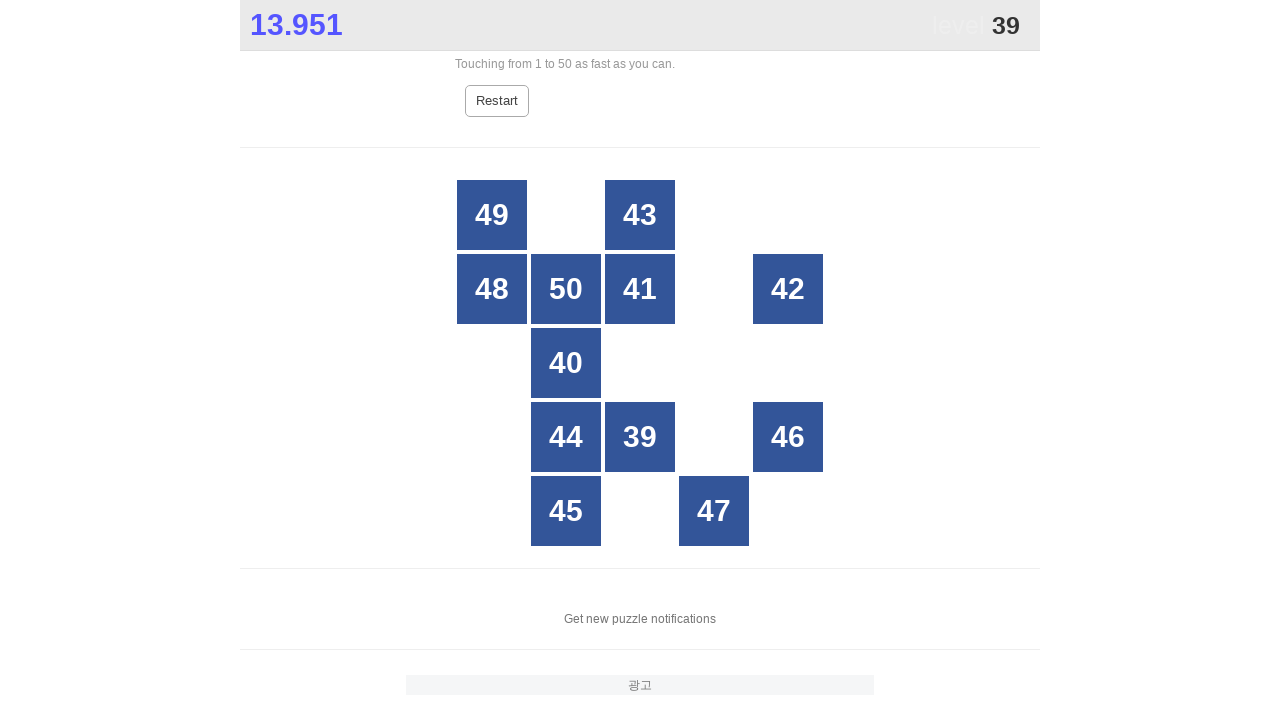

Clicked on number 39 at (640, 437) on //div[text()='39']
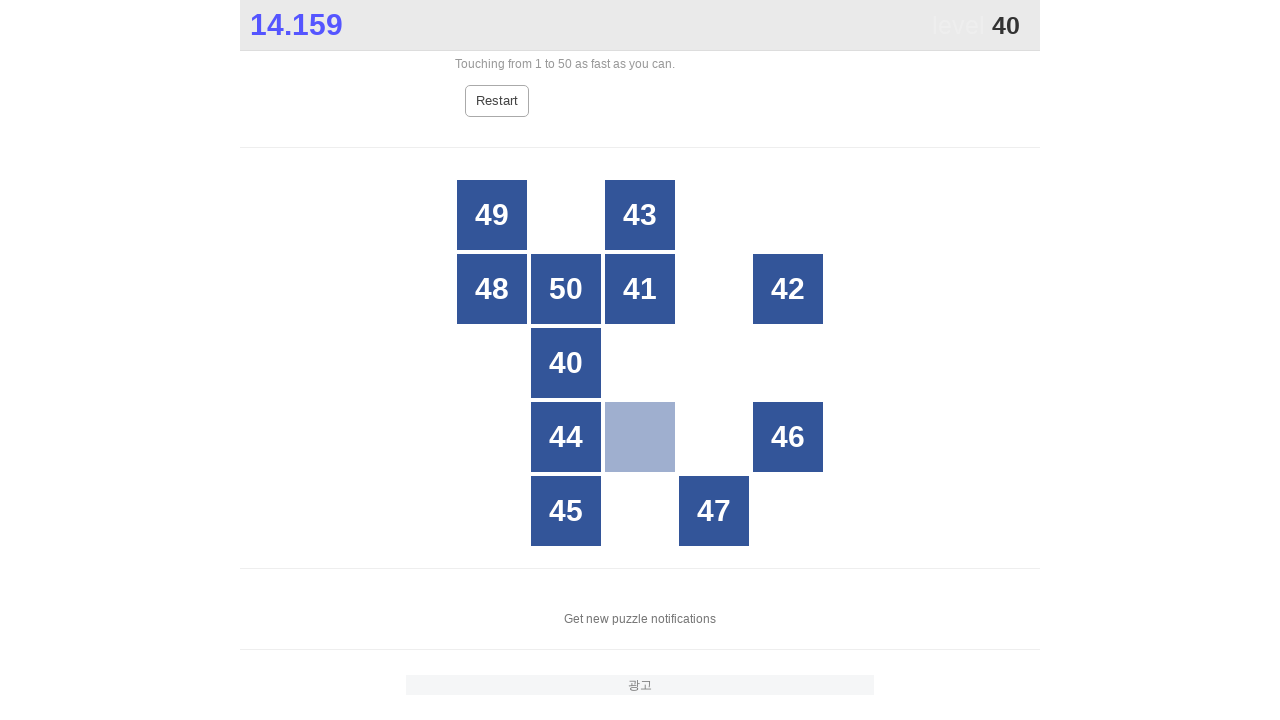

Waited for number 40 to become visible
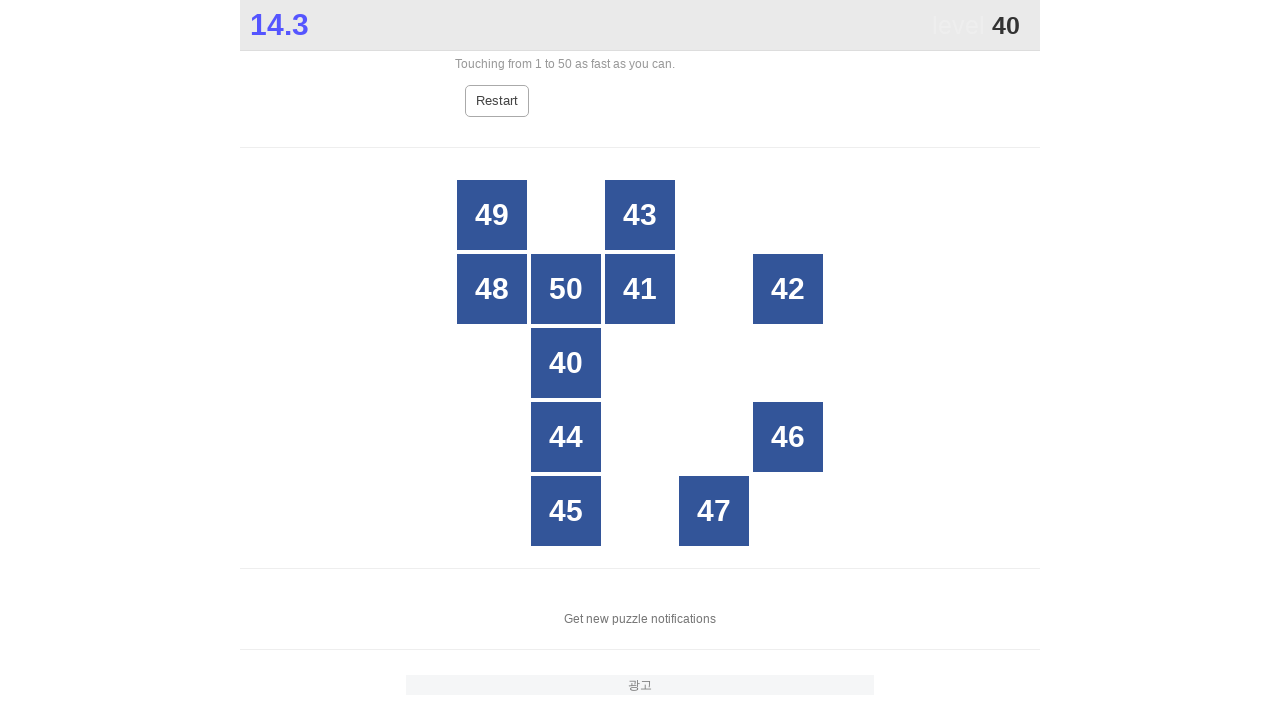

Clicked on number 40 at (566, 363) on //div[text()='40']
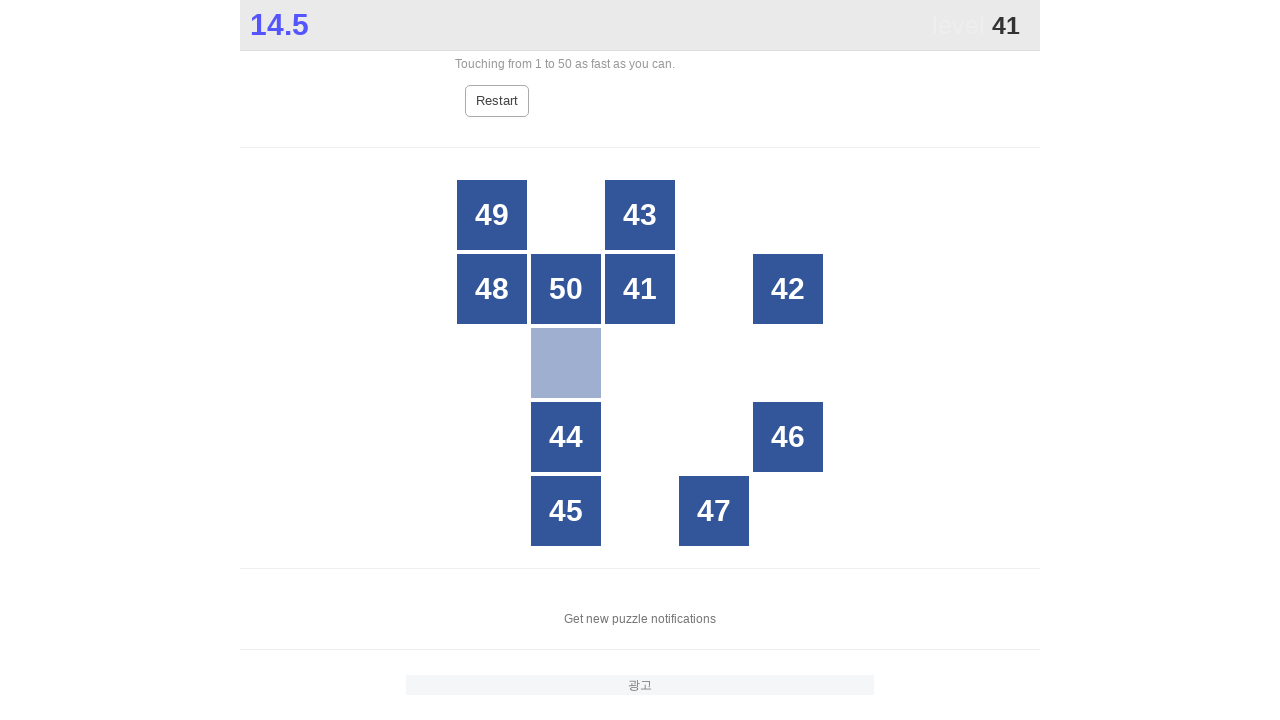

Waited for number 41 to become visible
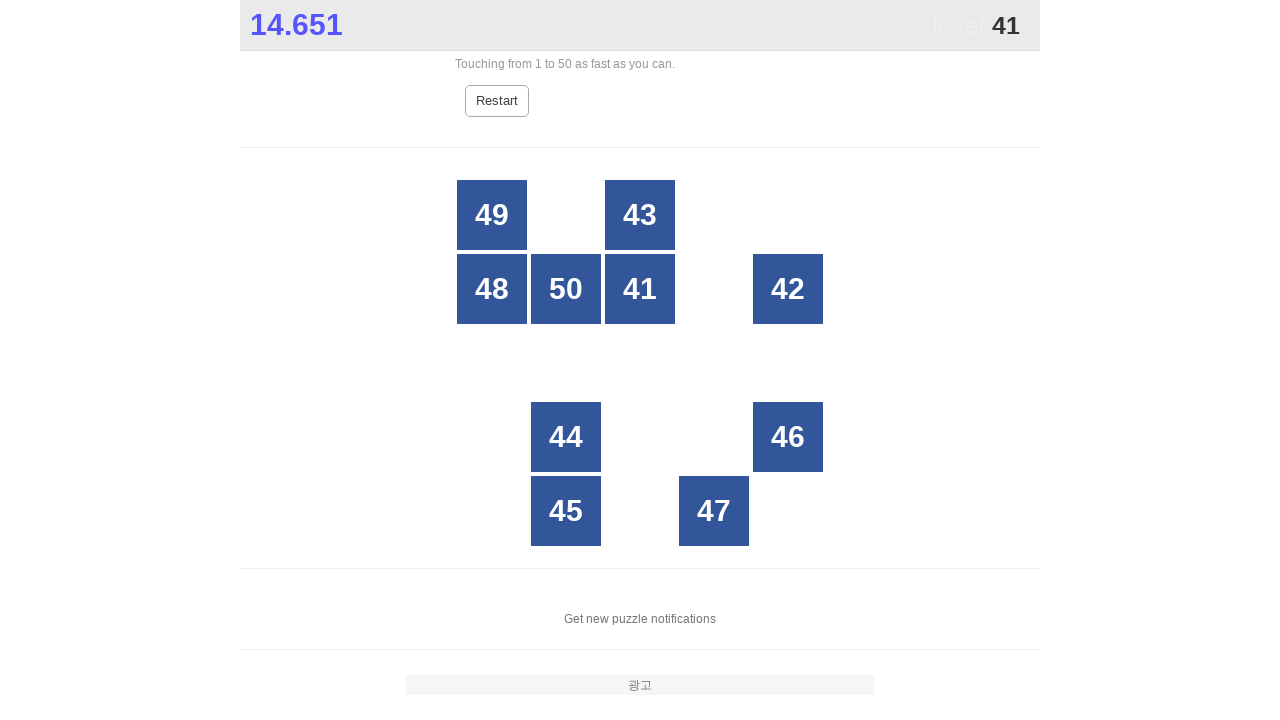

Clicked on number 41 at (640, 289) on //div[text()='41']
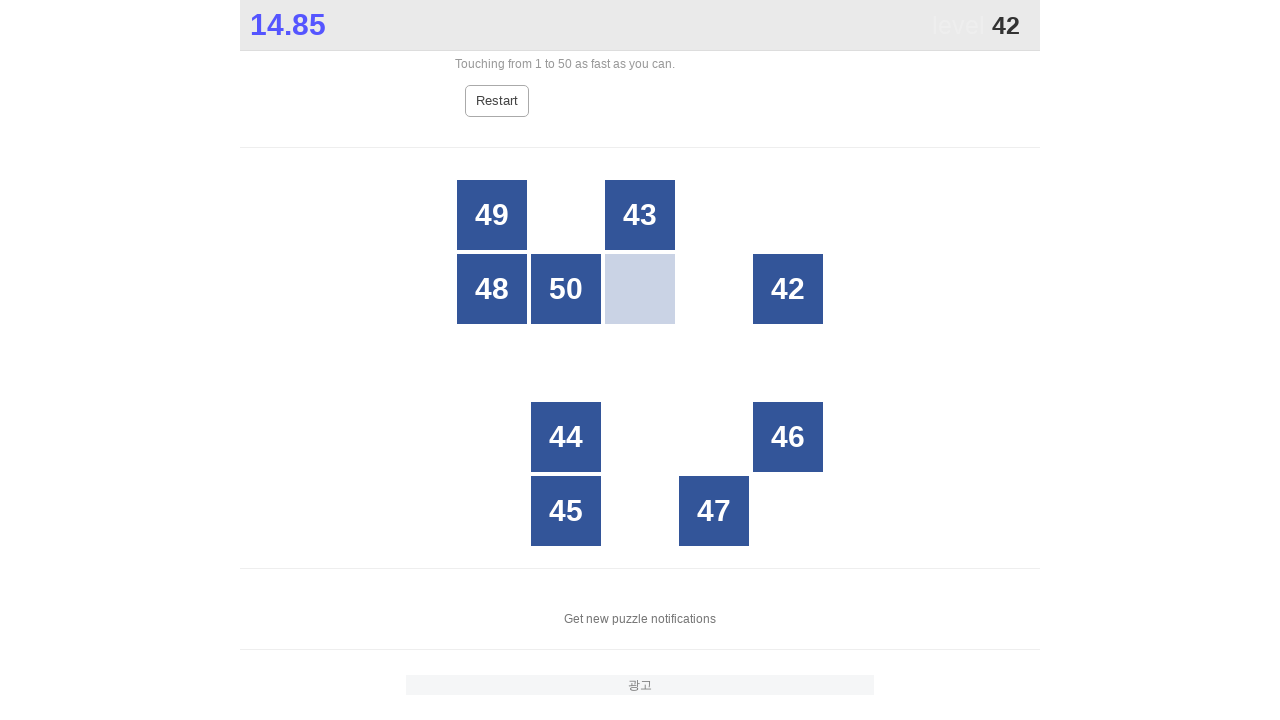

Waited for number 42 to become visible
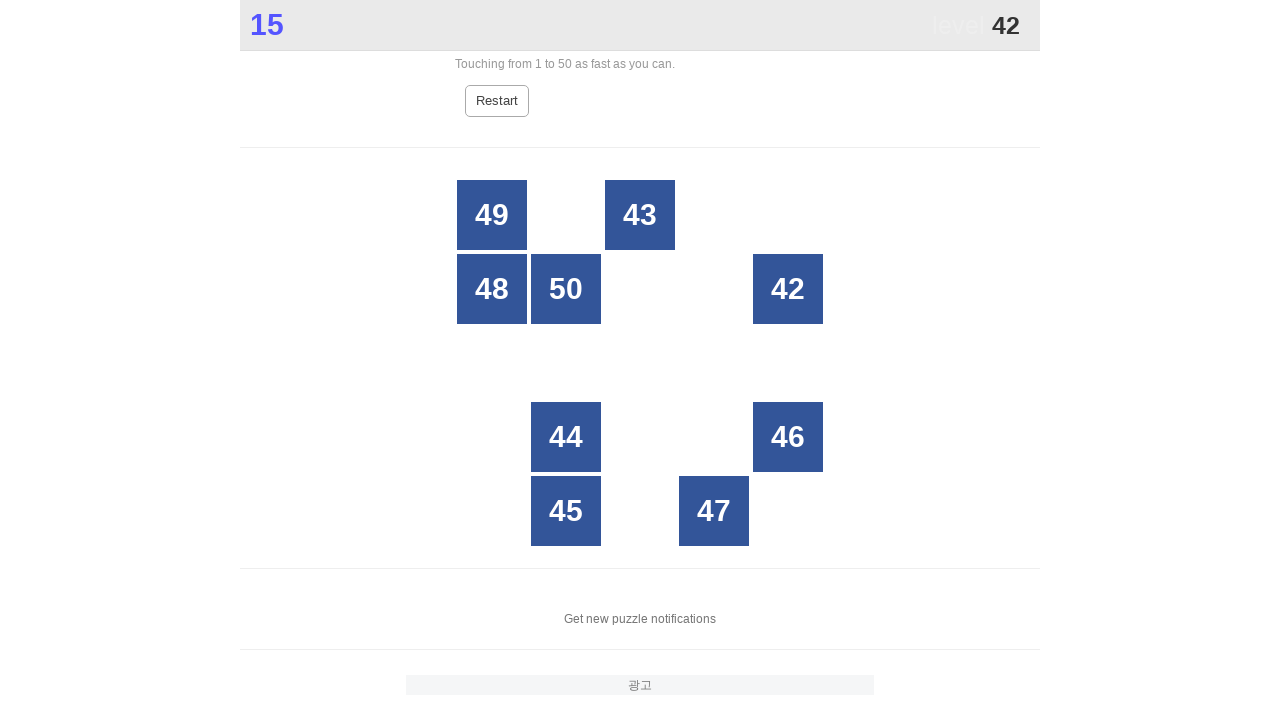

Clicked on number 42 at (788, 289) on //div[text()='42']
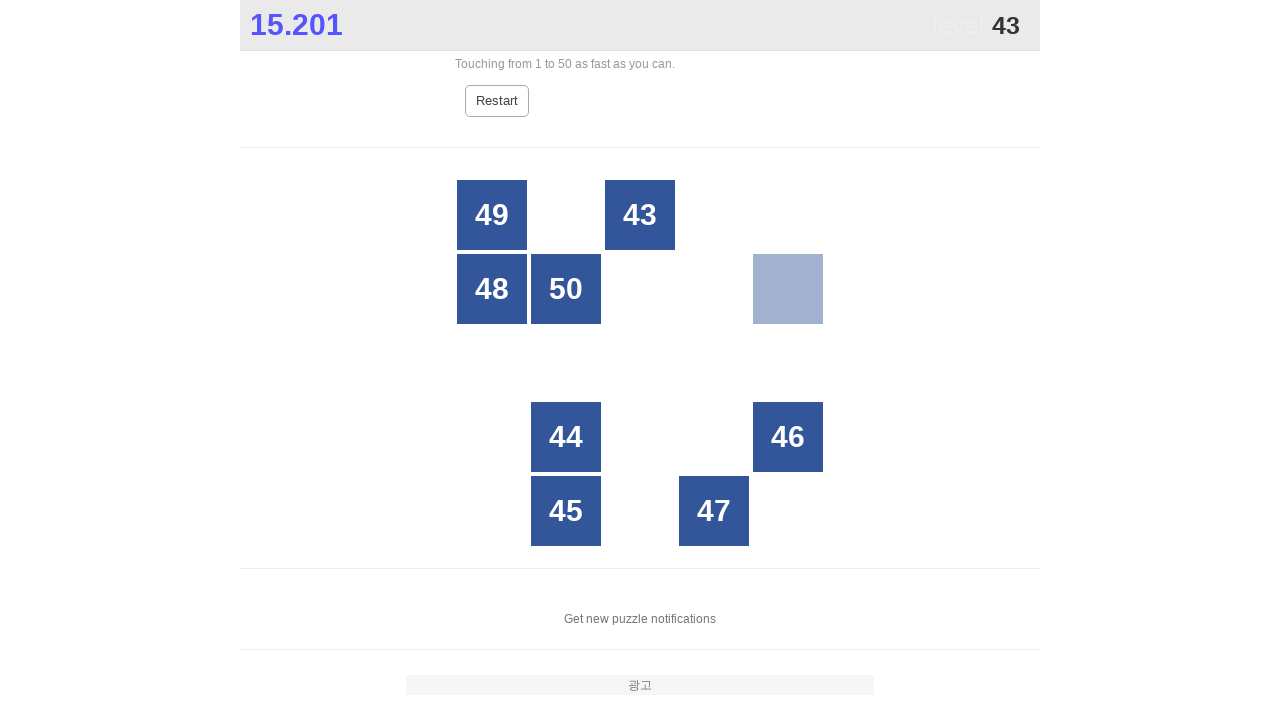

Waited for number 43 to become visible
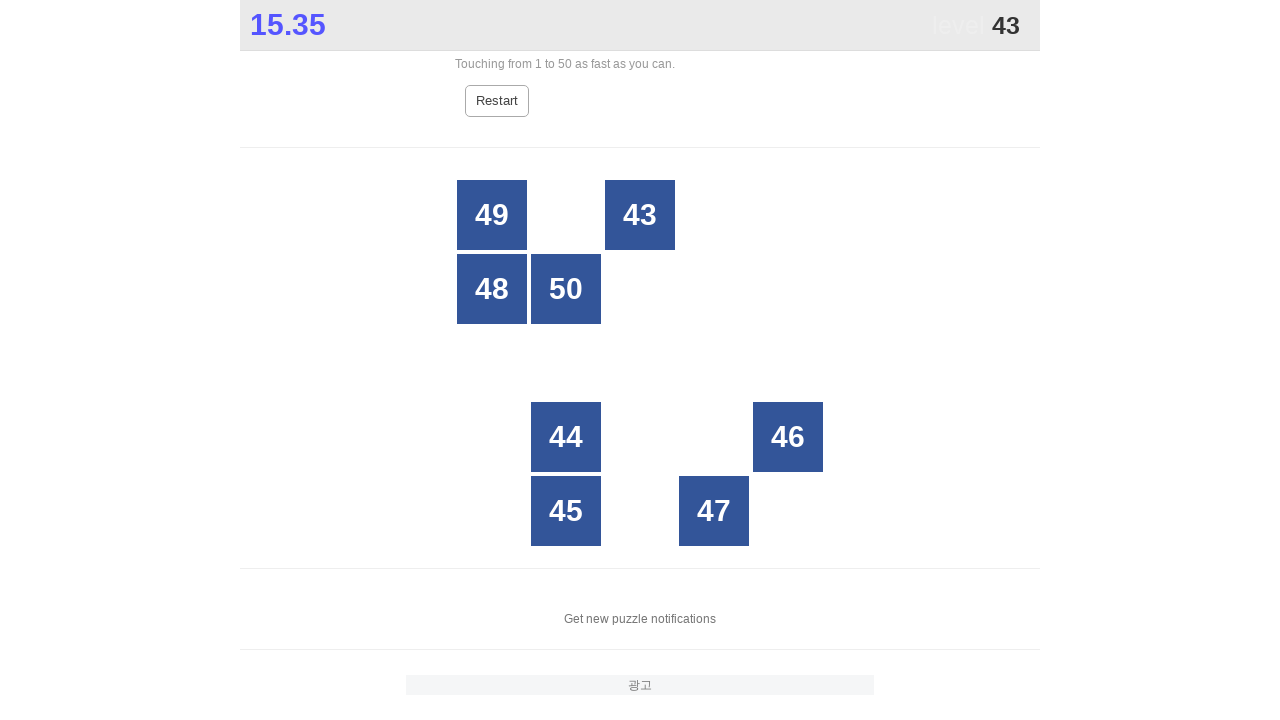

Clicked on number 43 at (640, 215) on //div[text()='43']
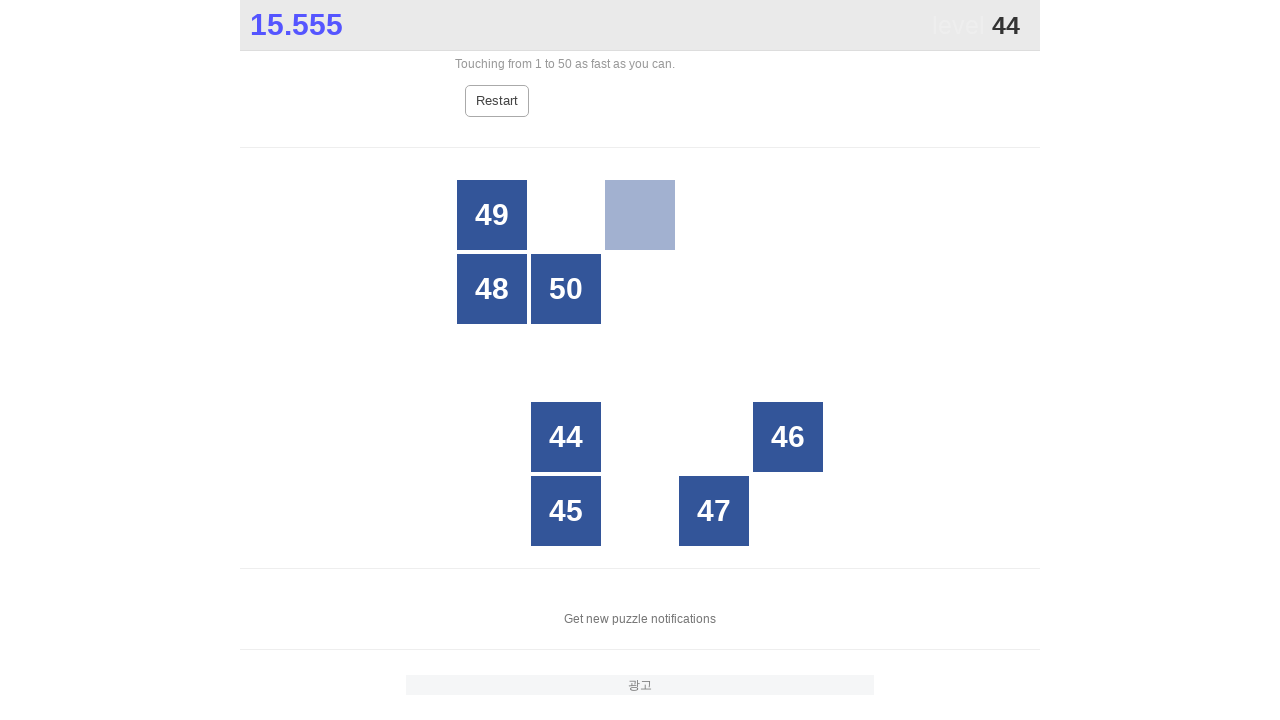

Waited for number 44 to become visible
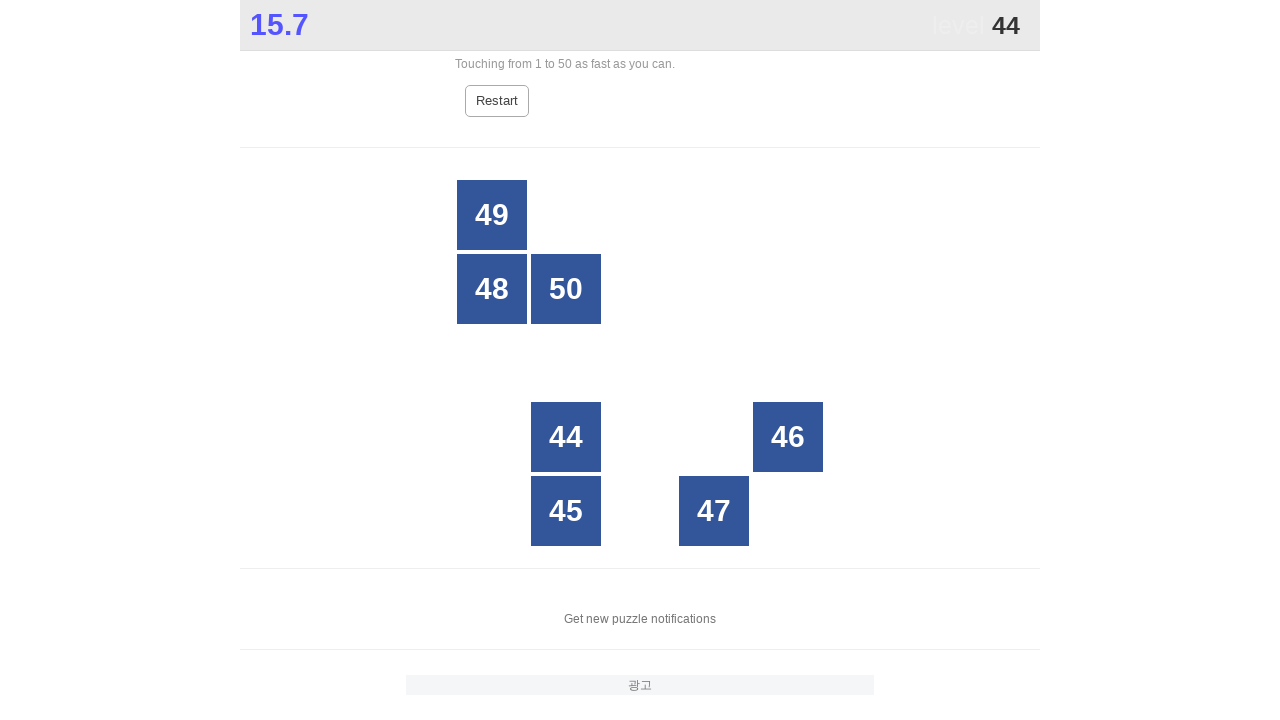

Clicked on number 44 at (566, 437) on //div[text()='44']
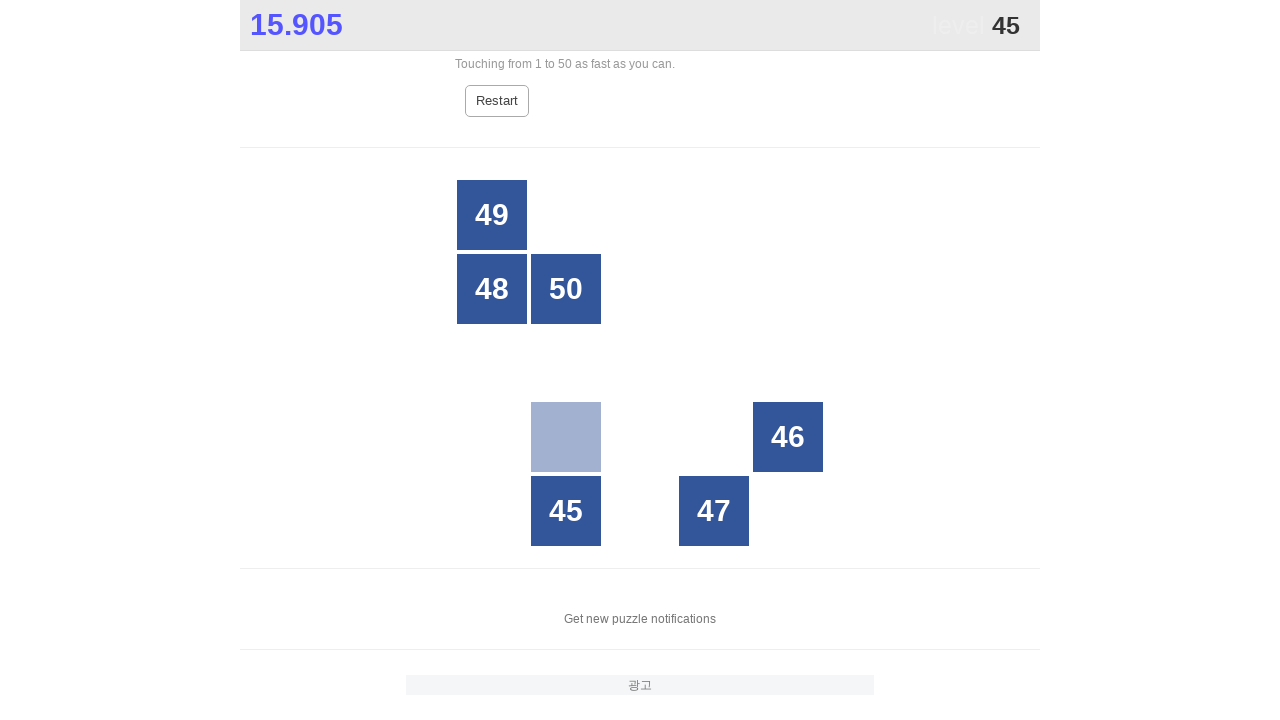

Waited for number 45 to become visible
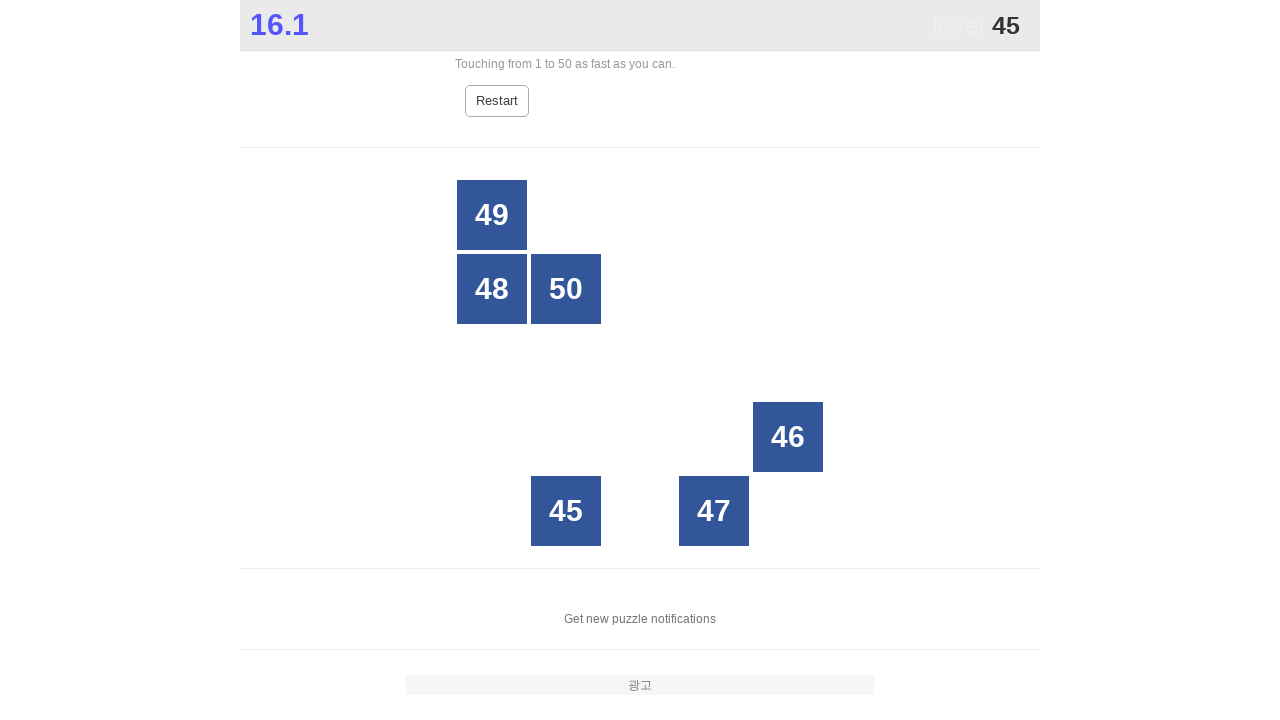

Clicked on number 45 at (566, 511) on //div[text()='45']
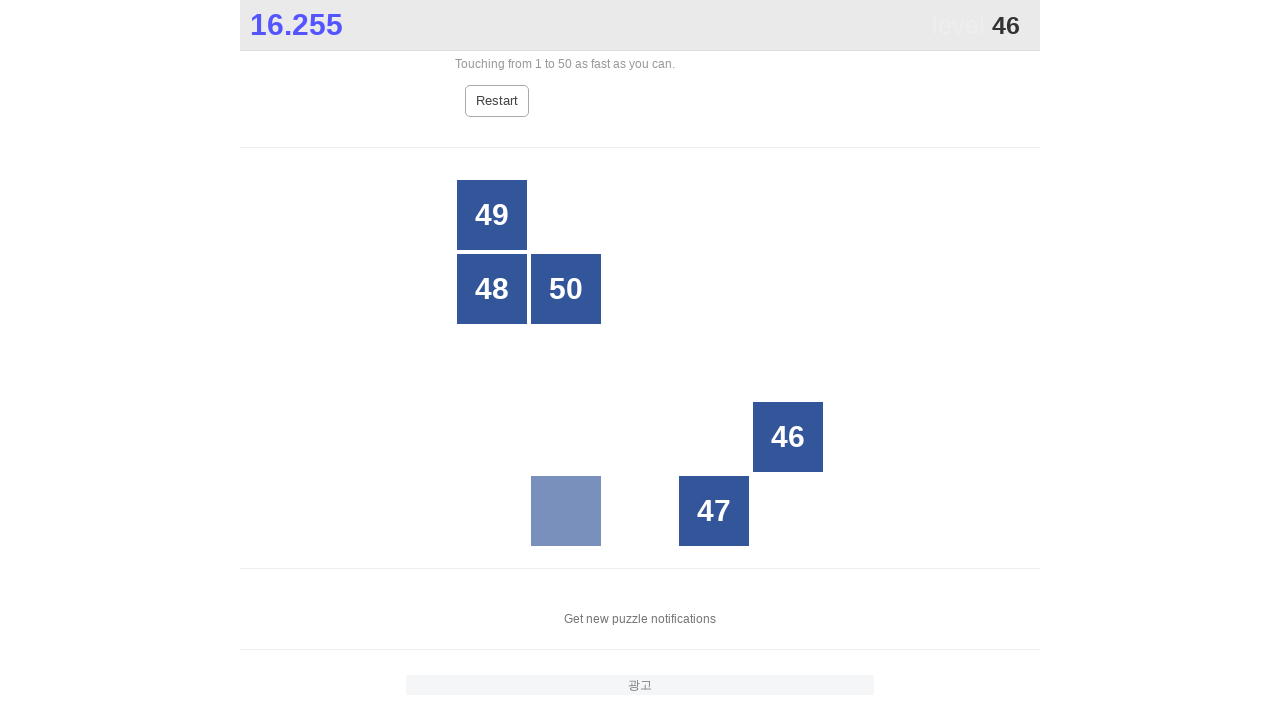

Waited for number 46 to become visible
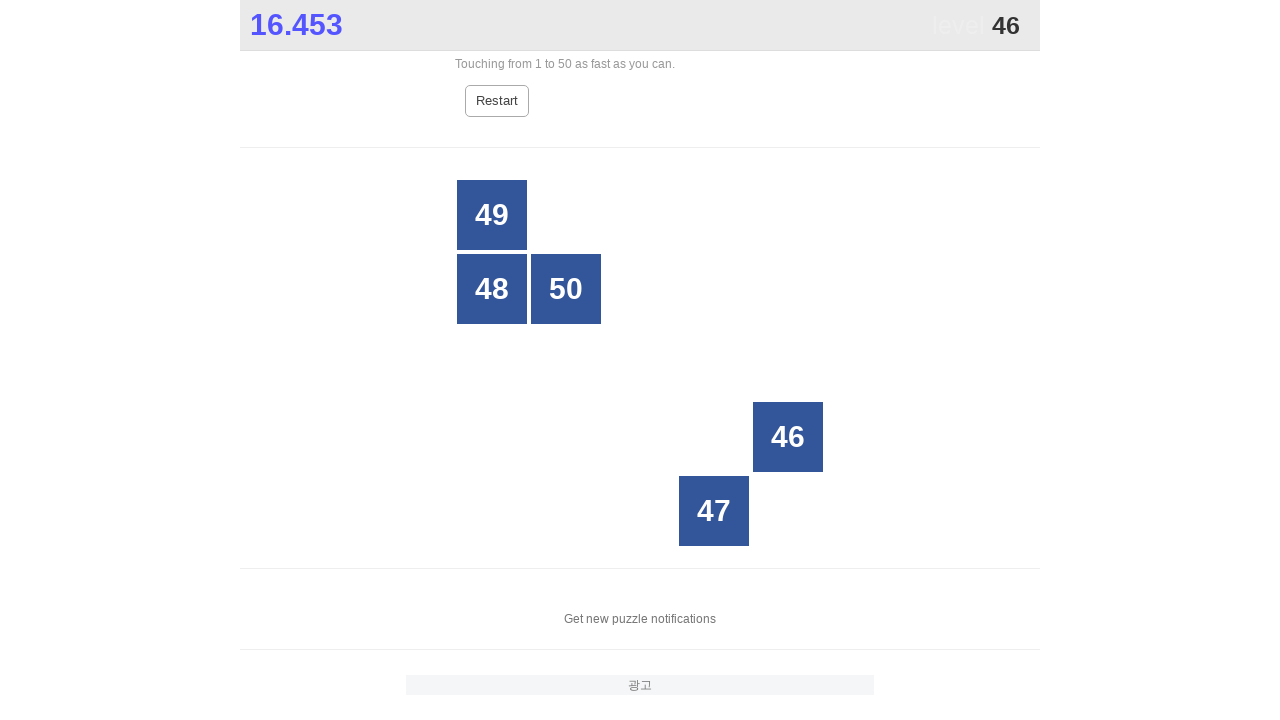

Clicked on number 46 at (788, 437) on //div[text()='46']
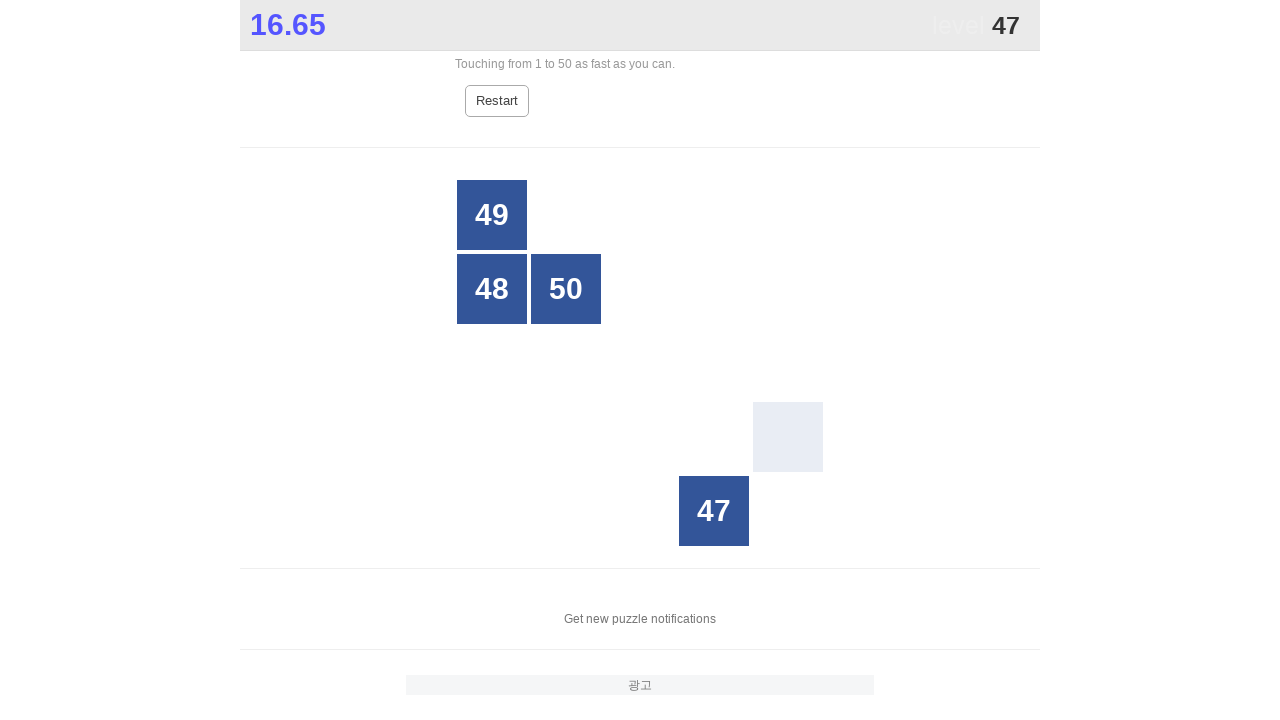

Waited for number 47 to become visible
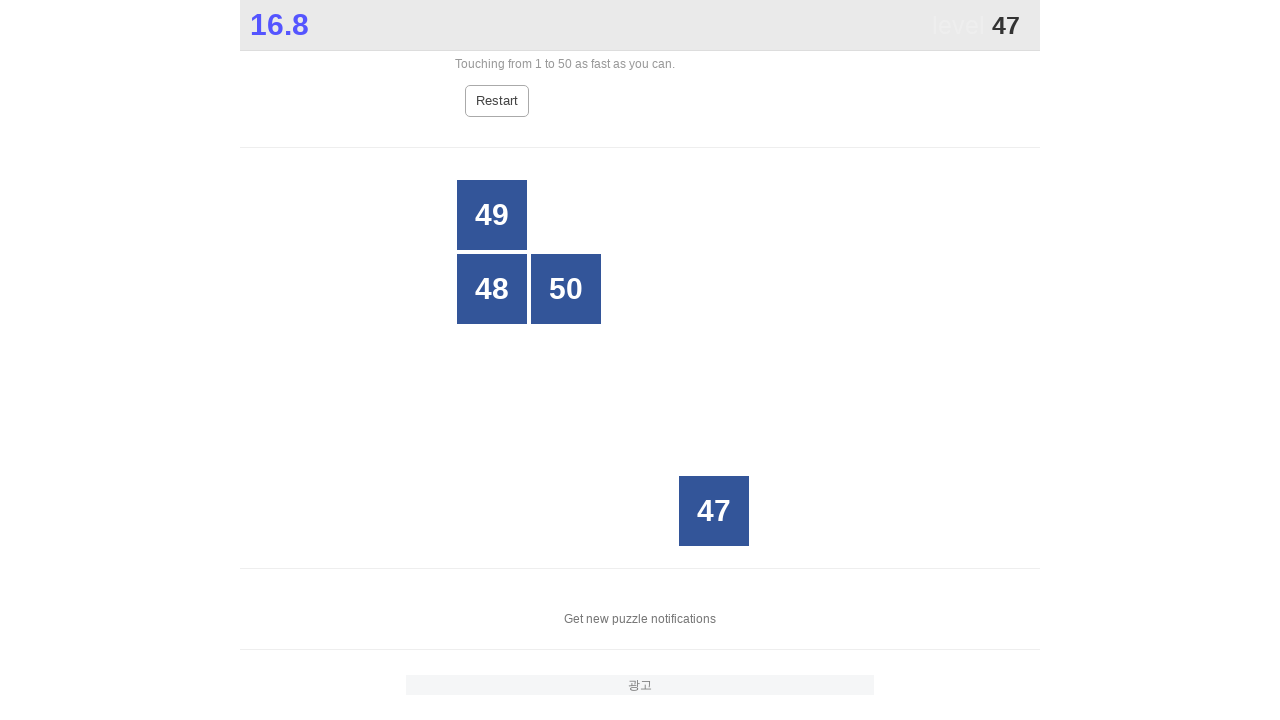

Clicked on number 47 at (714, 511) on //div[text()='47']
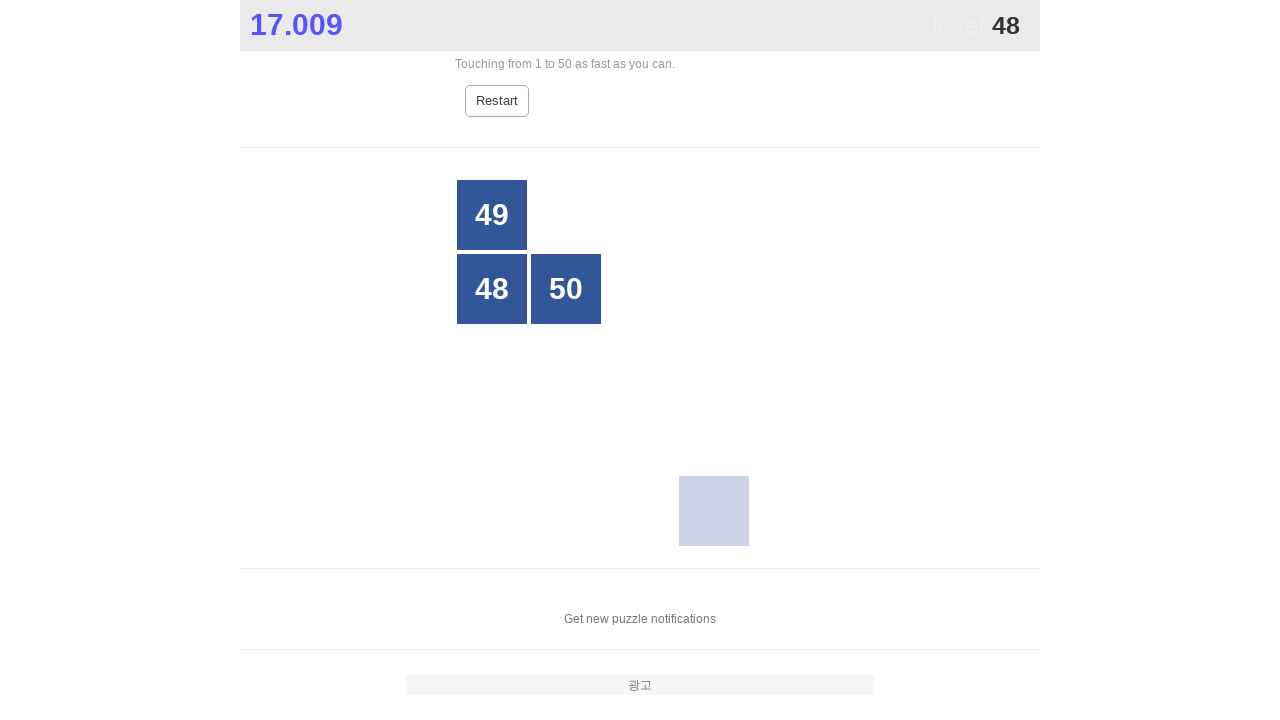

Waited for number 48 to become visible
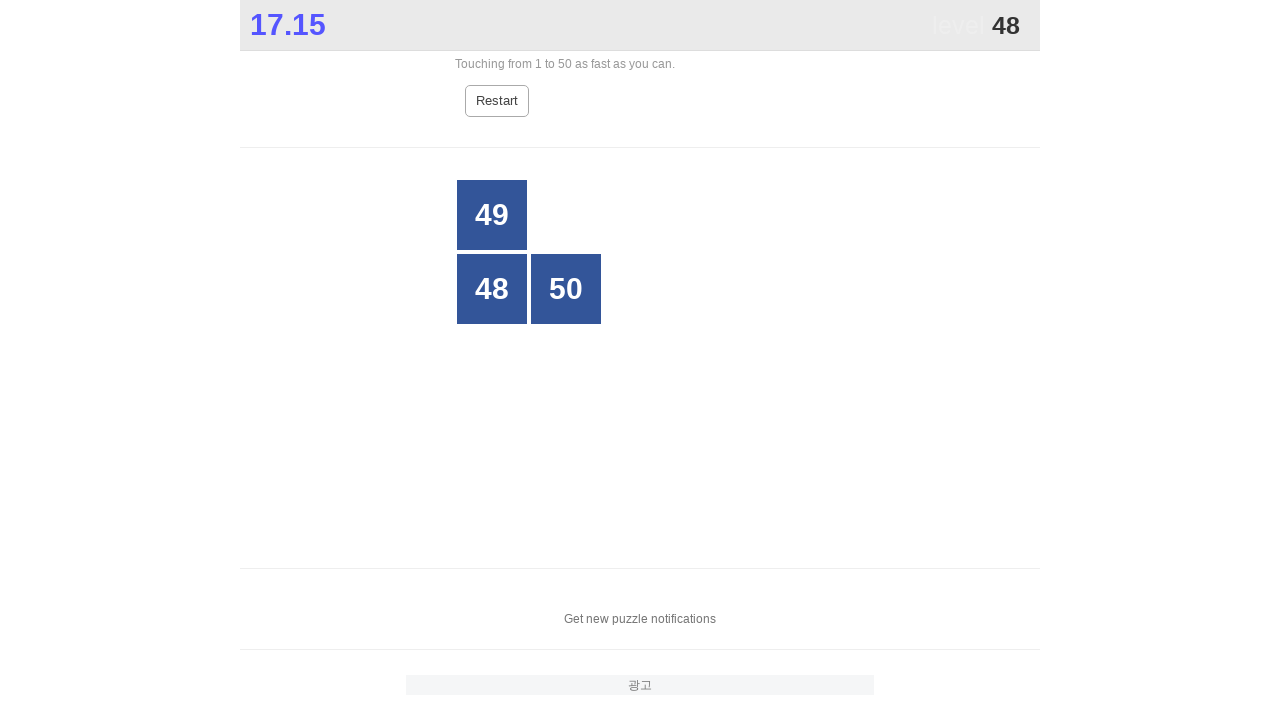

Clicked on number 48 at (492, 289) on //div[text()='48']
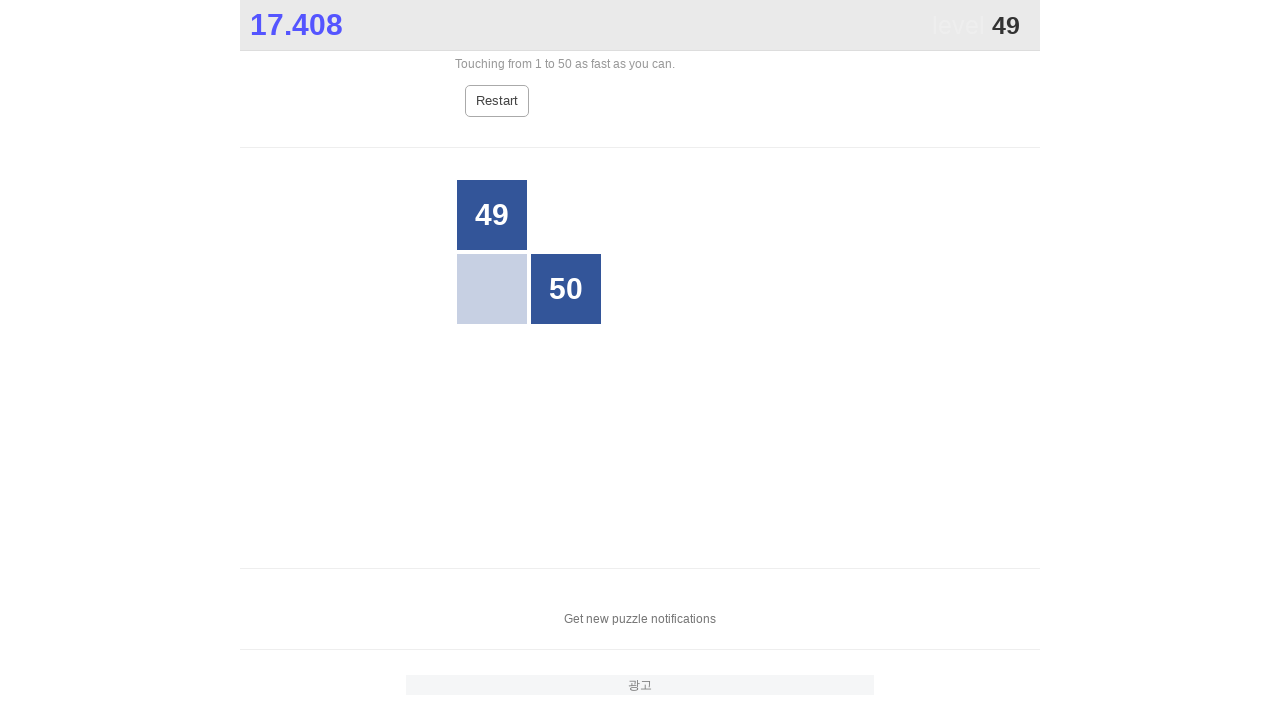

Waited for number 49 to become visible
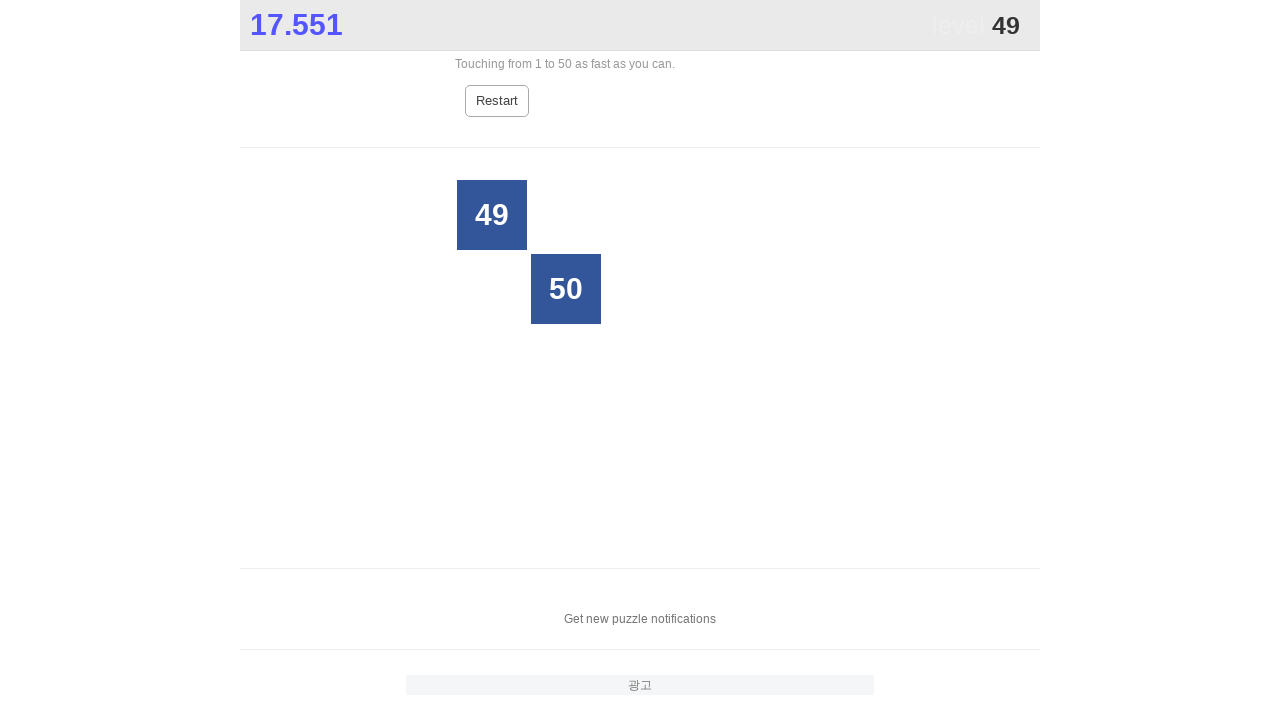

Clicked on number 49 at (492, 215) on //div[text()='49']
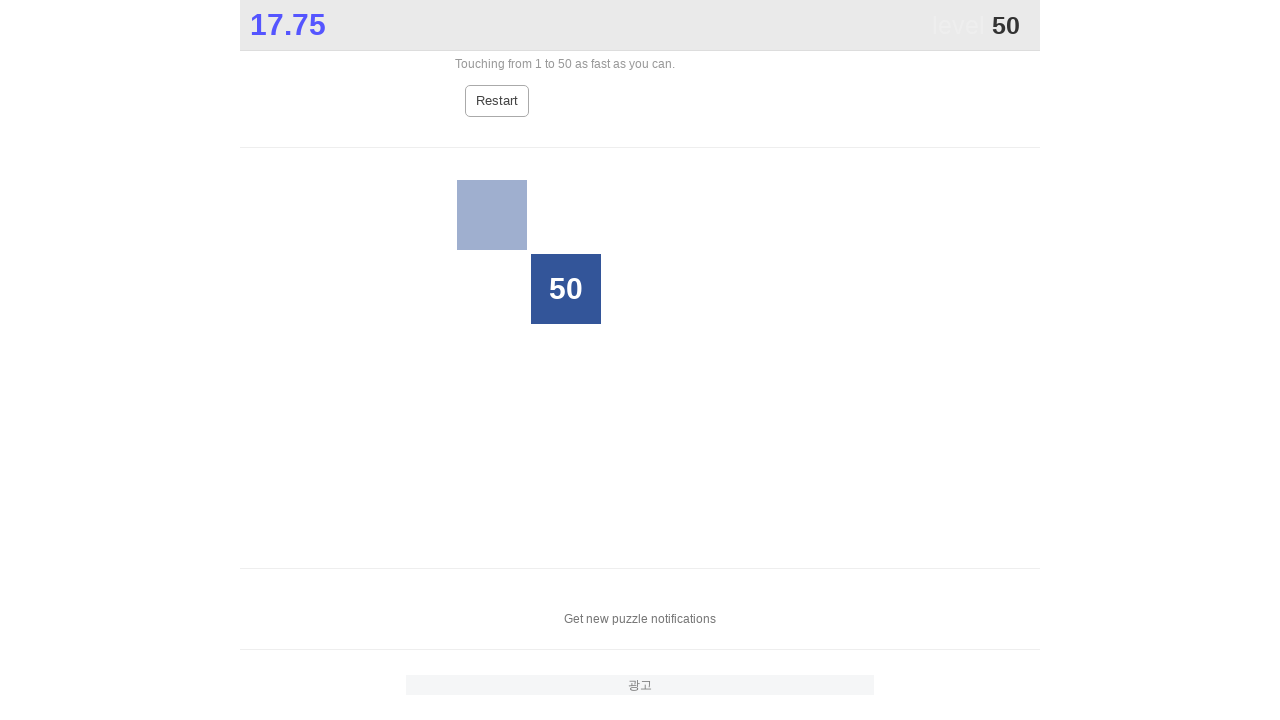

Waited for number 50 to become visible
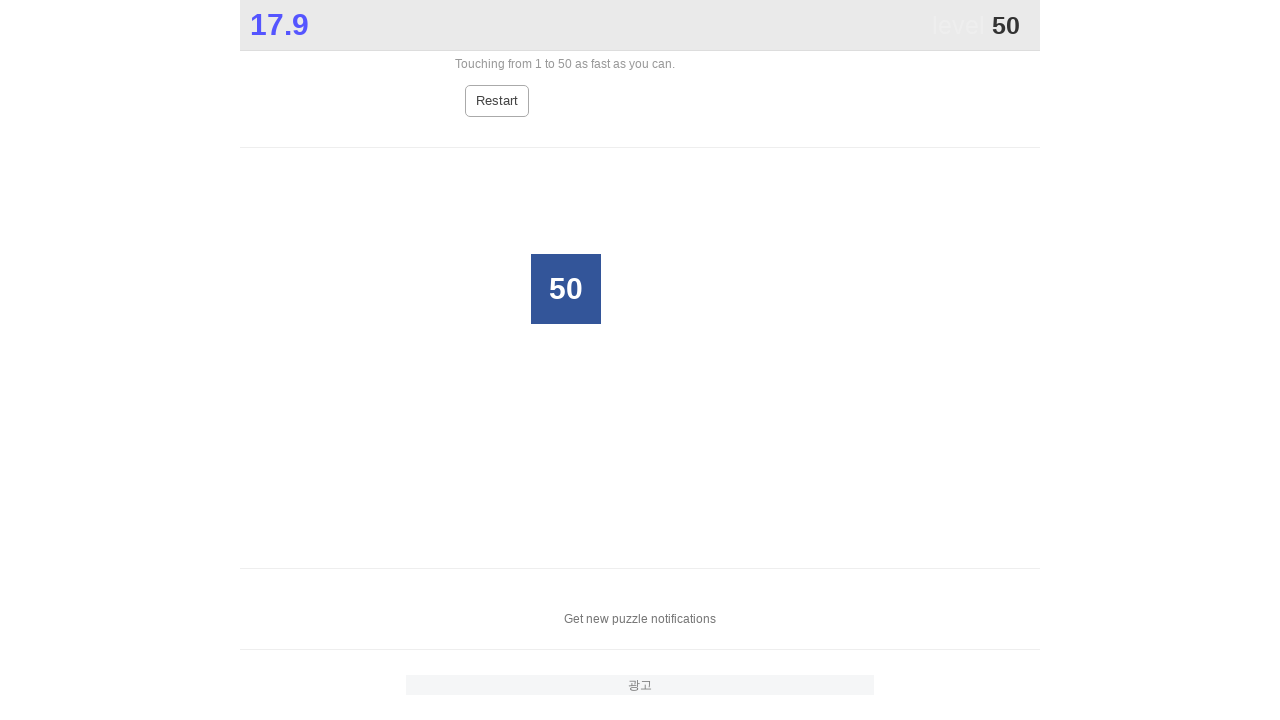

Clicked on number 50 at (566, 289) on //div[text()='50']
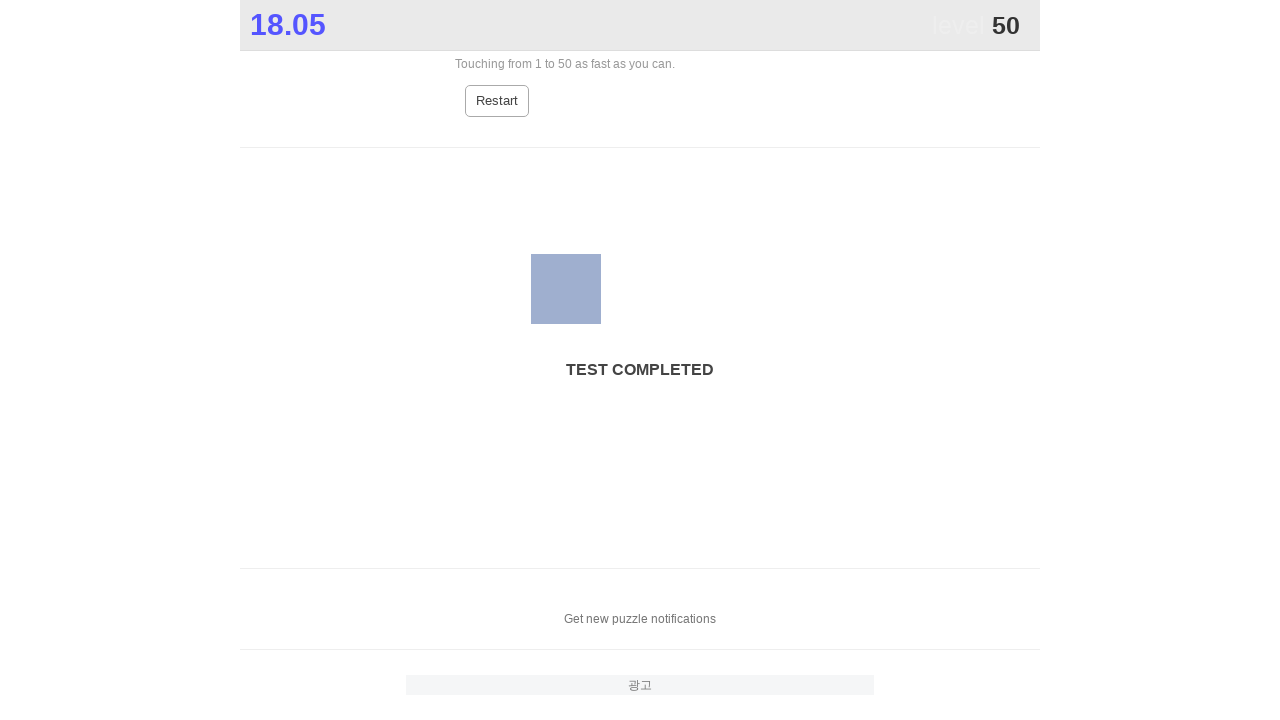

Waited 2 seconds for game completion
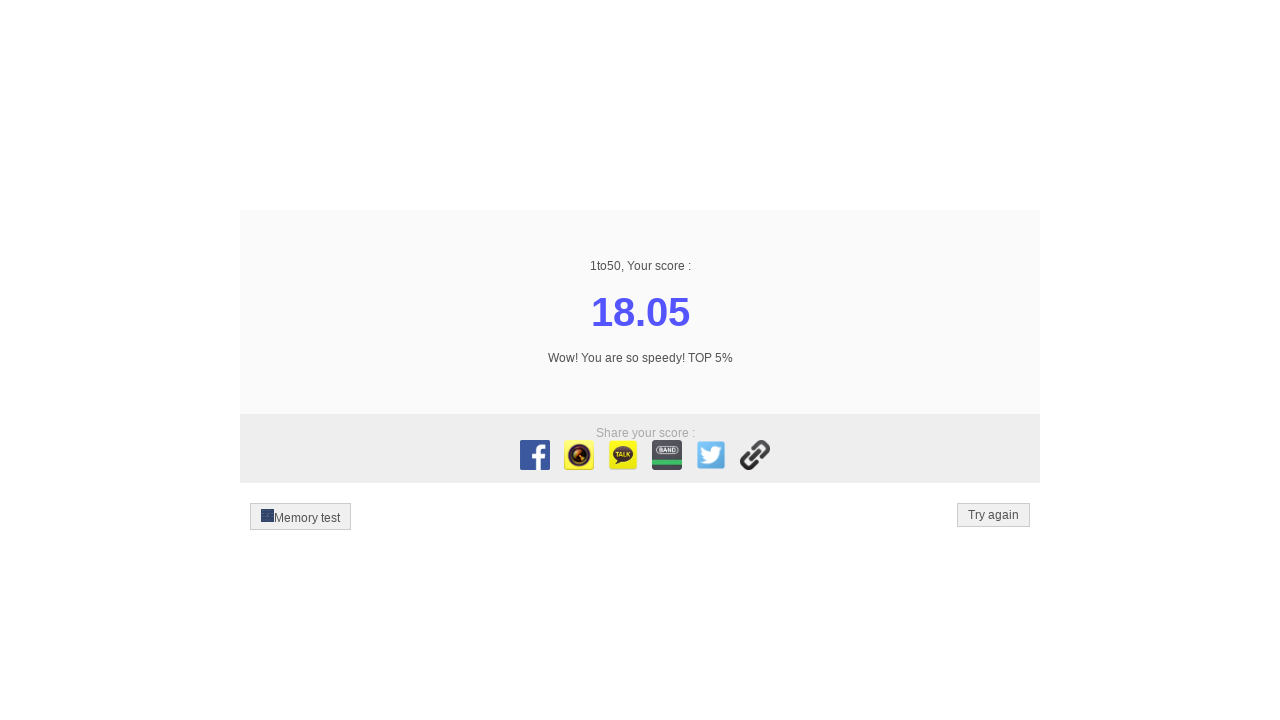

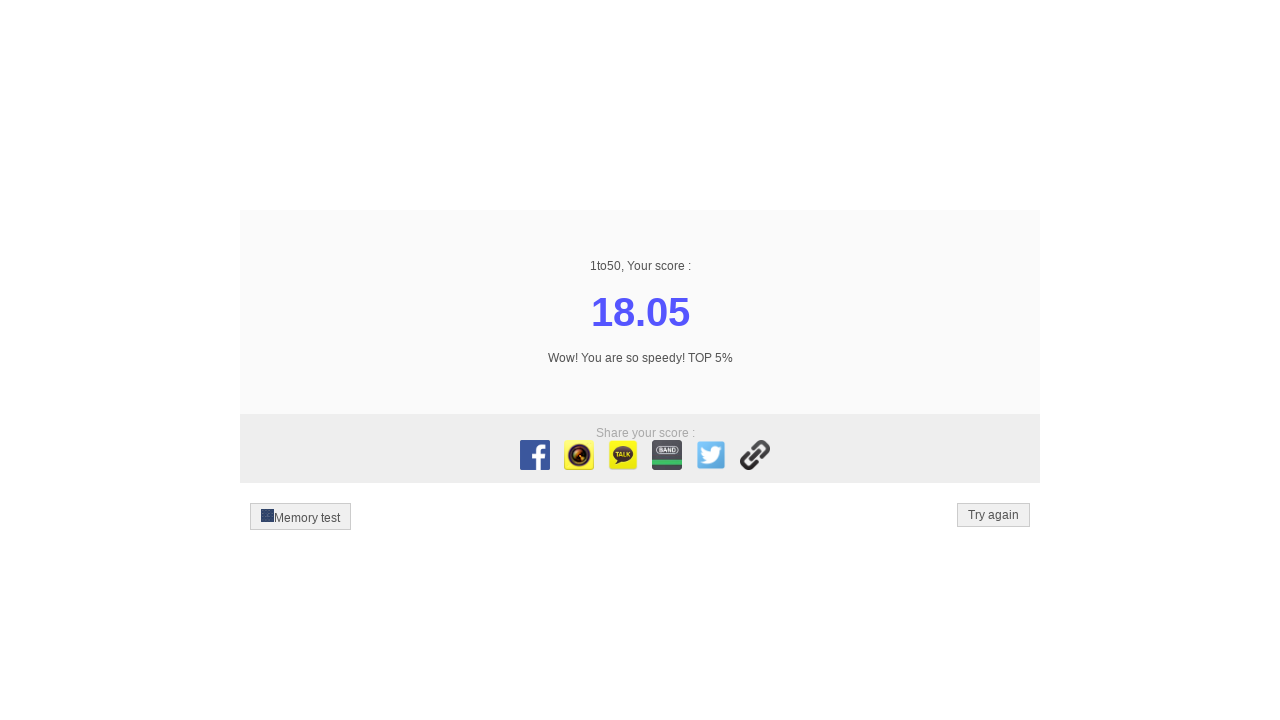